Fills out a form with many input fields by entering random text into each field, then submits the form

Starting URL: http://suninjuly.github.io/huge_form.html

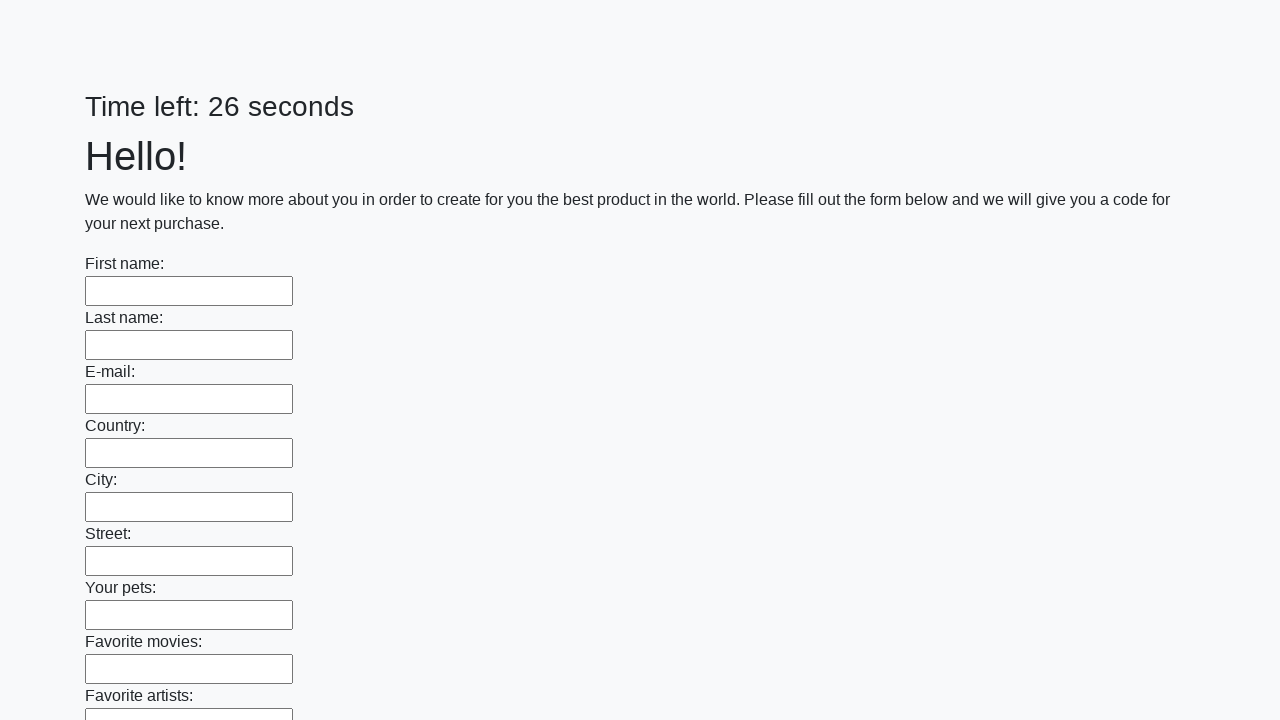

Generated random 7-letter string for form fields
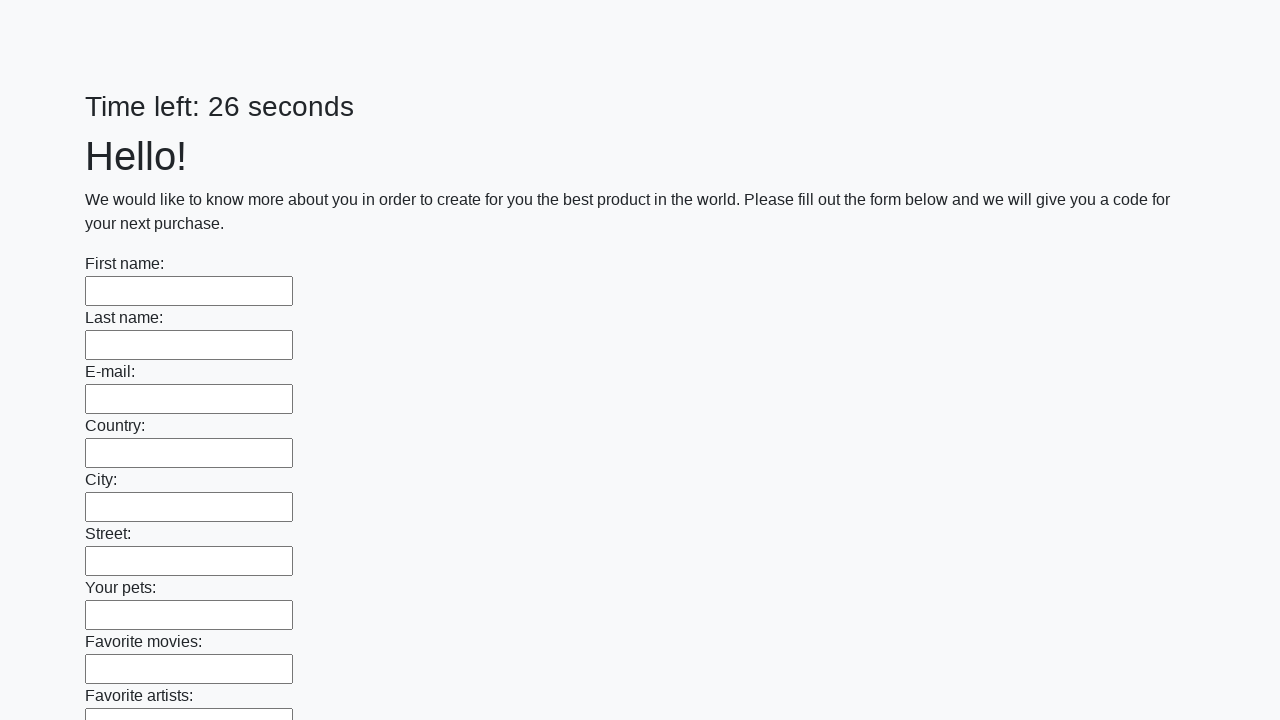

Located 100 input fields on the form
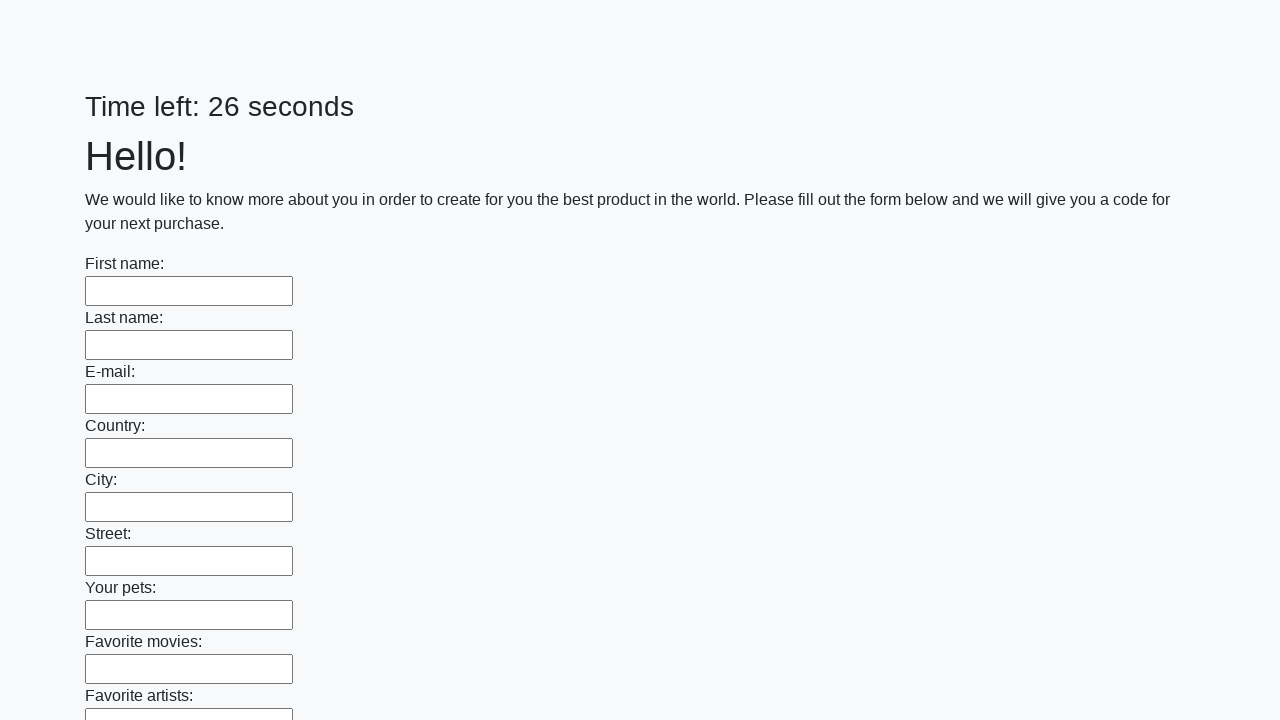

Filled input field with random text 'UklMZMt' on input >> nth=0
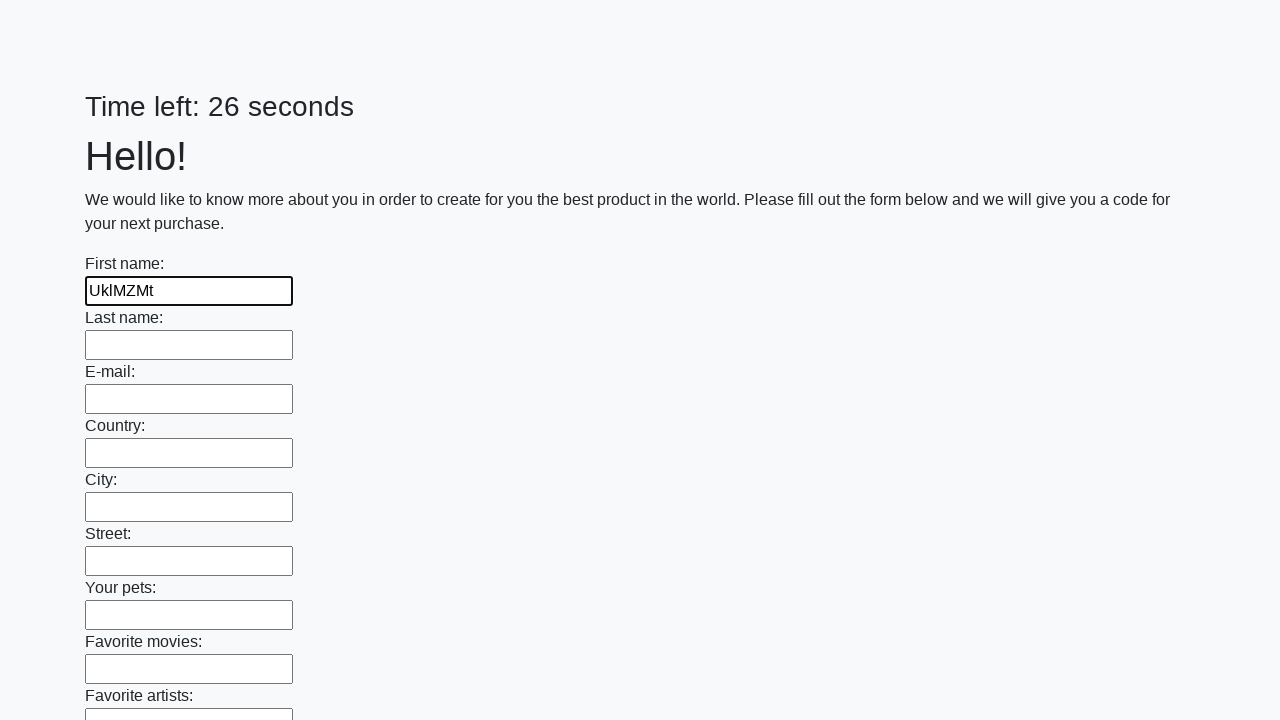

Filled input field with random text 'UklMZMt' on input >> nth=1
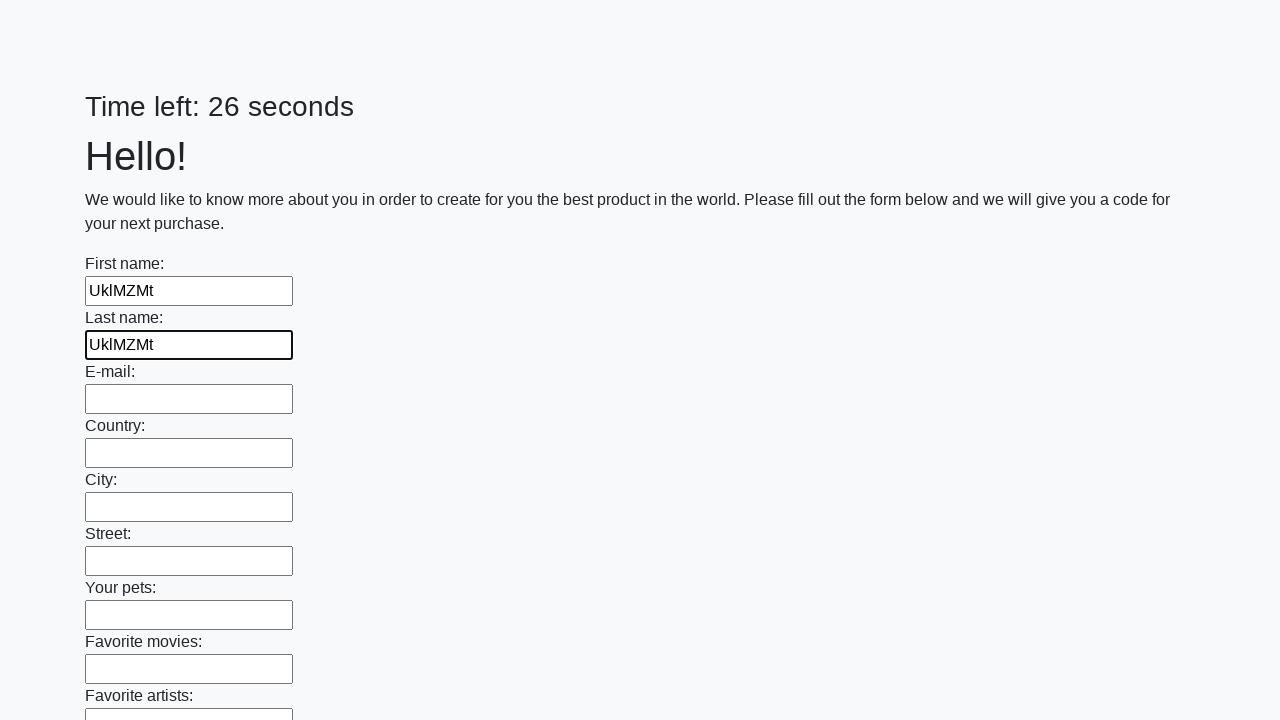

Filled input field with random text 'UklMZMt' on input >> nth=2
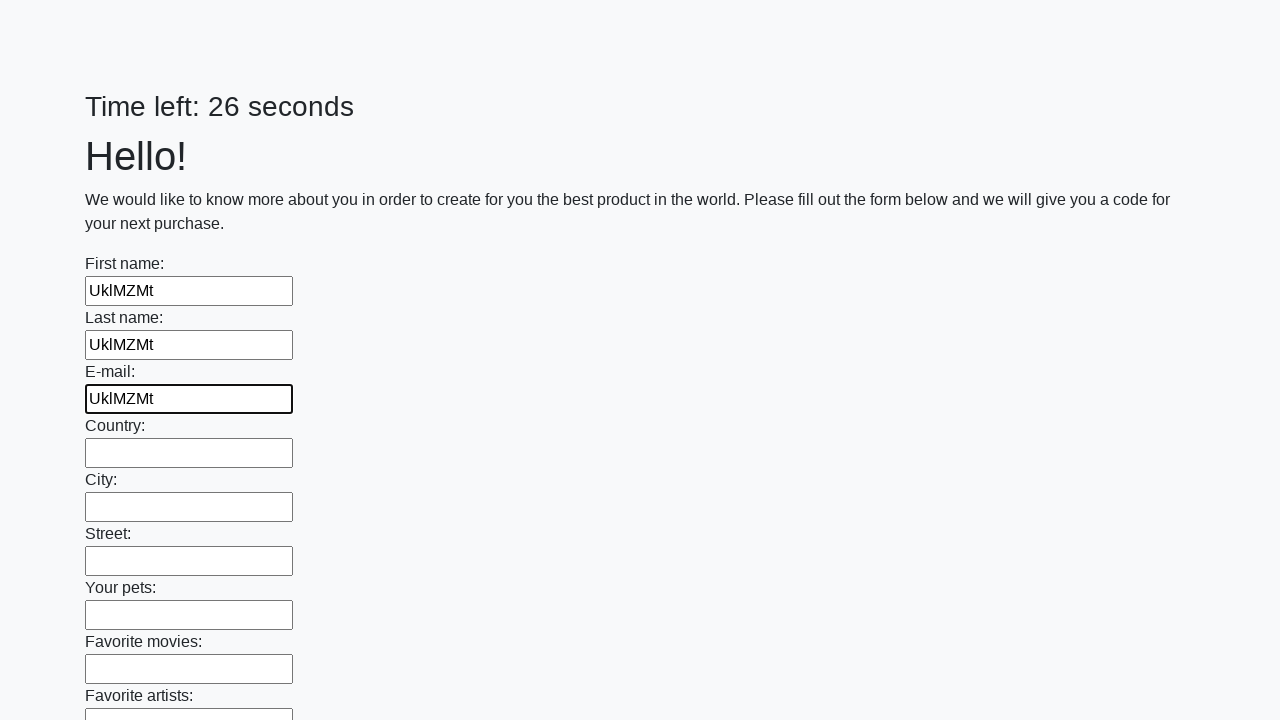

Filled input field with random text 'UklMZMt' on input >> nth=3
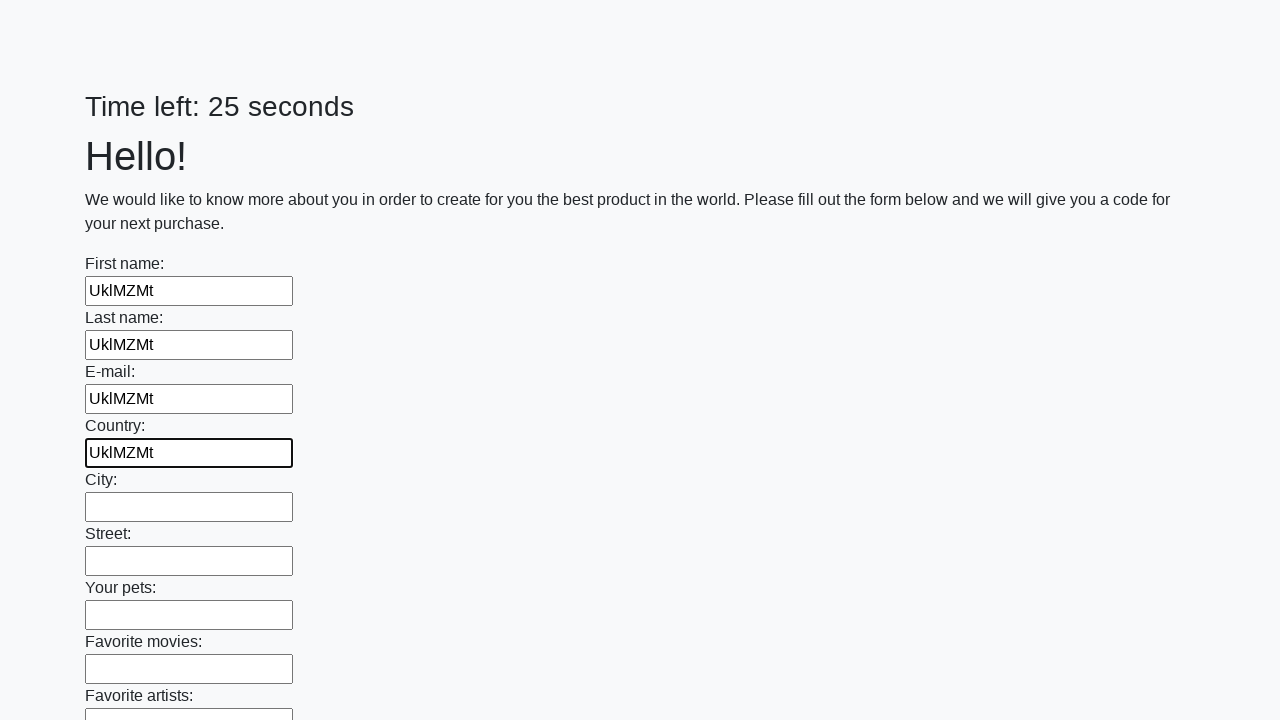

Filled input field with random text 'UklMZMt' on input >> nth=4
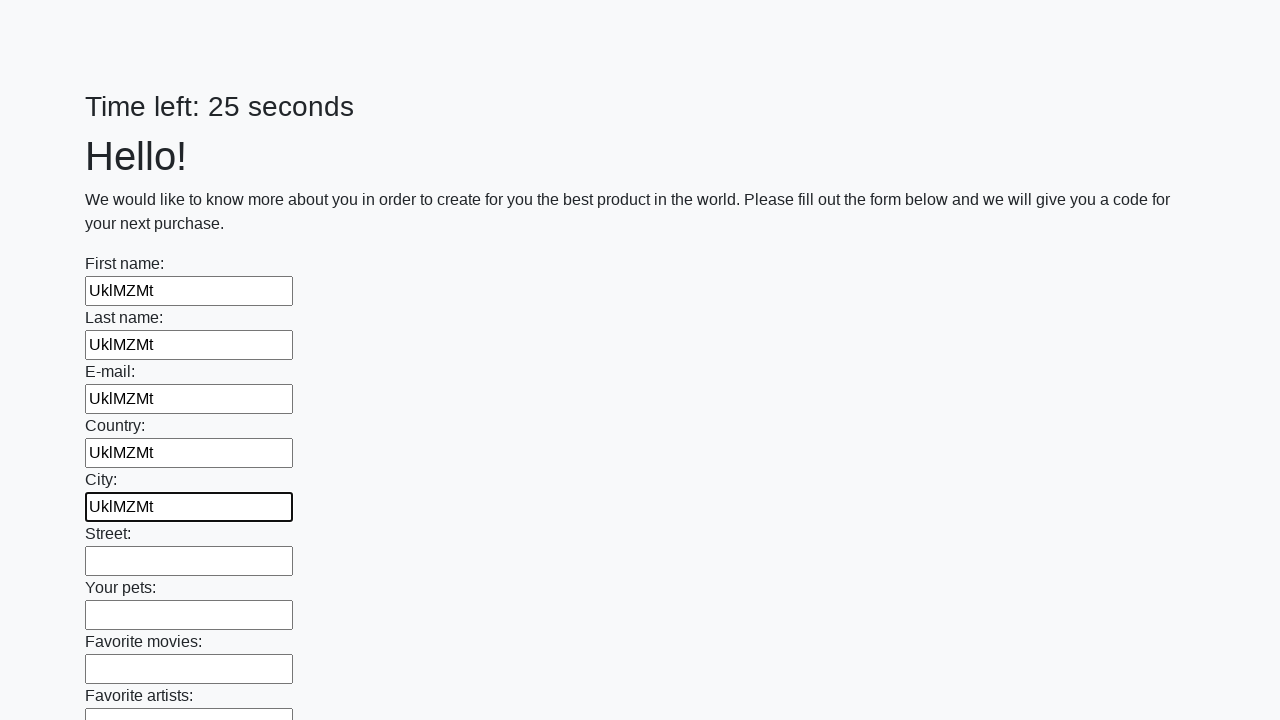

Filled input field with random text 'UklMZMt' on input >> nth=5
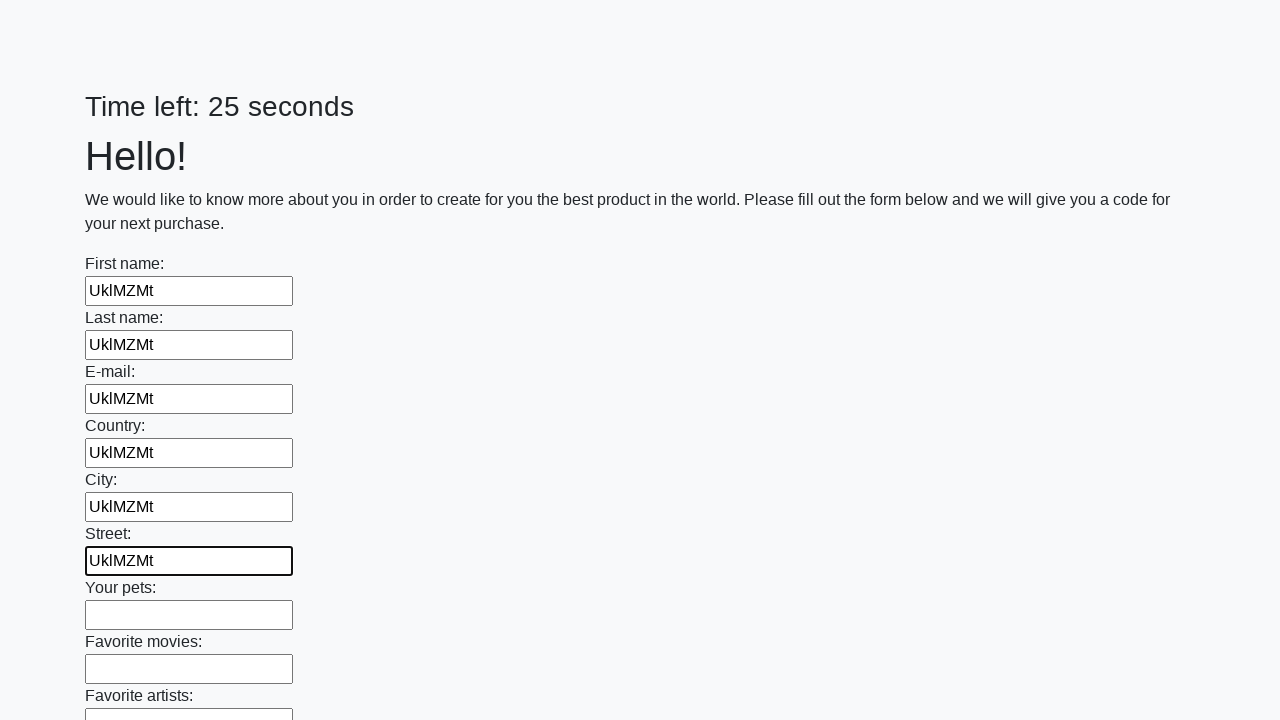

Filled input field with random text 'UklMZMt' on input >> nth=6
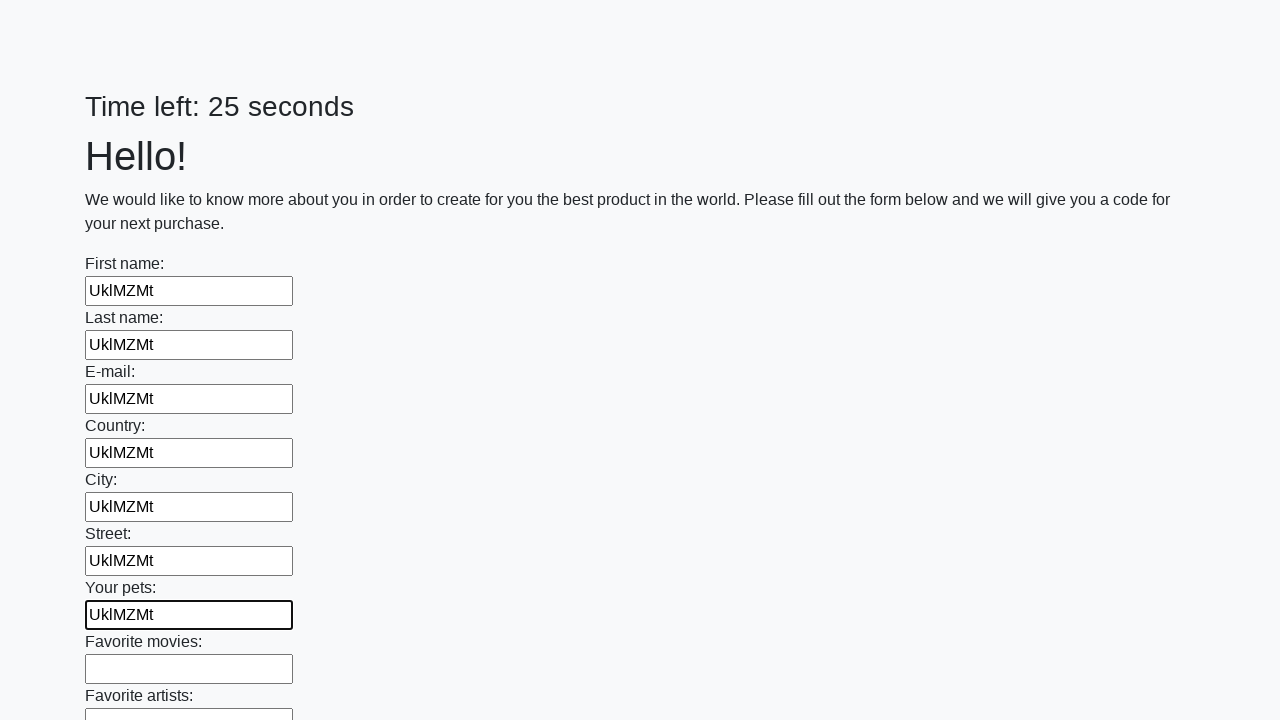

Filled input field with random text 'UklMZMt' on input >> nth=7
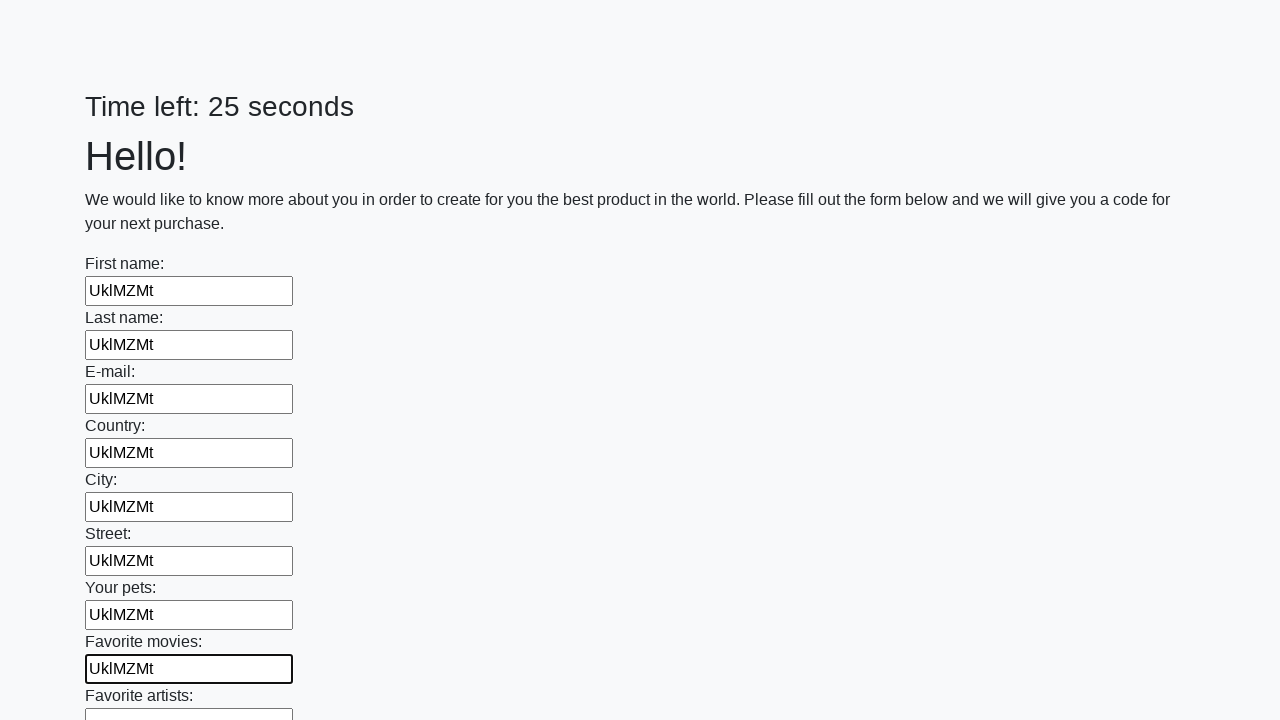

Filled input field with random text 'UklMZMt' on input >> nth=8
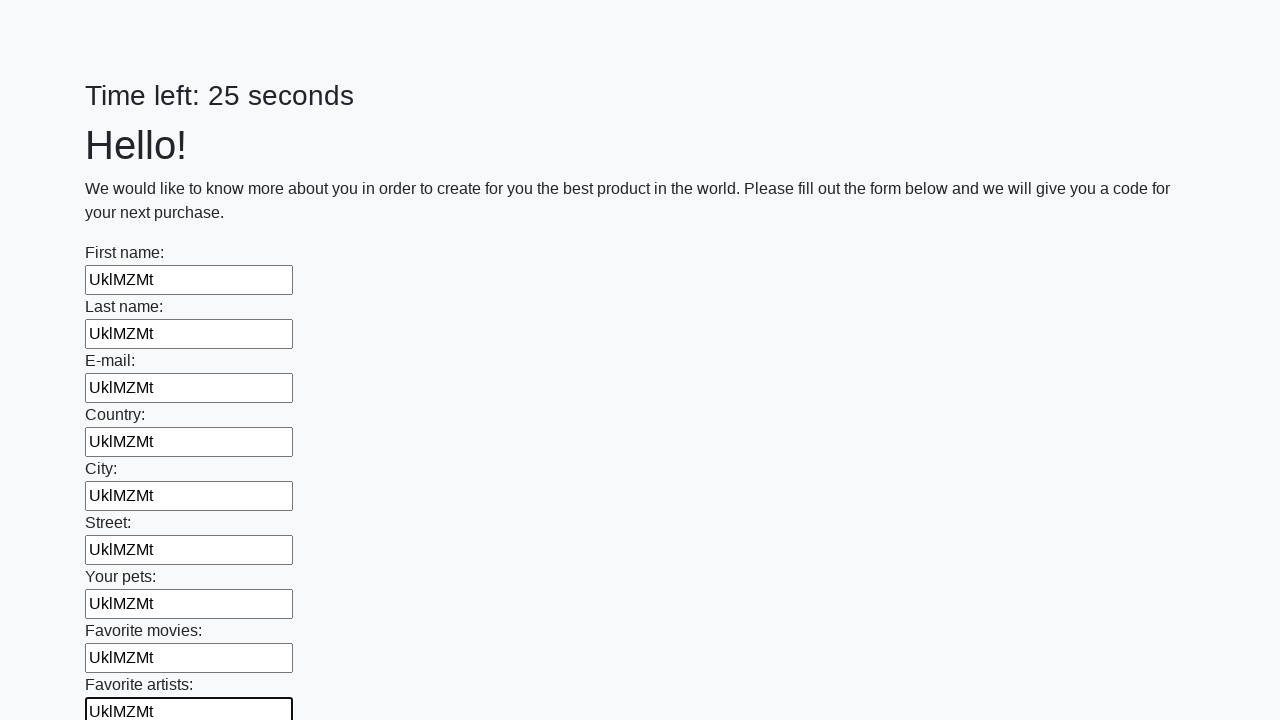

Filled input field with random text 'UklMZMt' on input >> nth=9
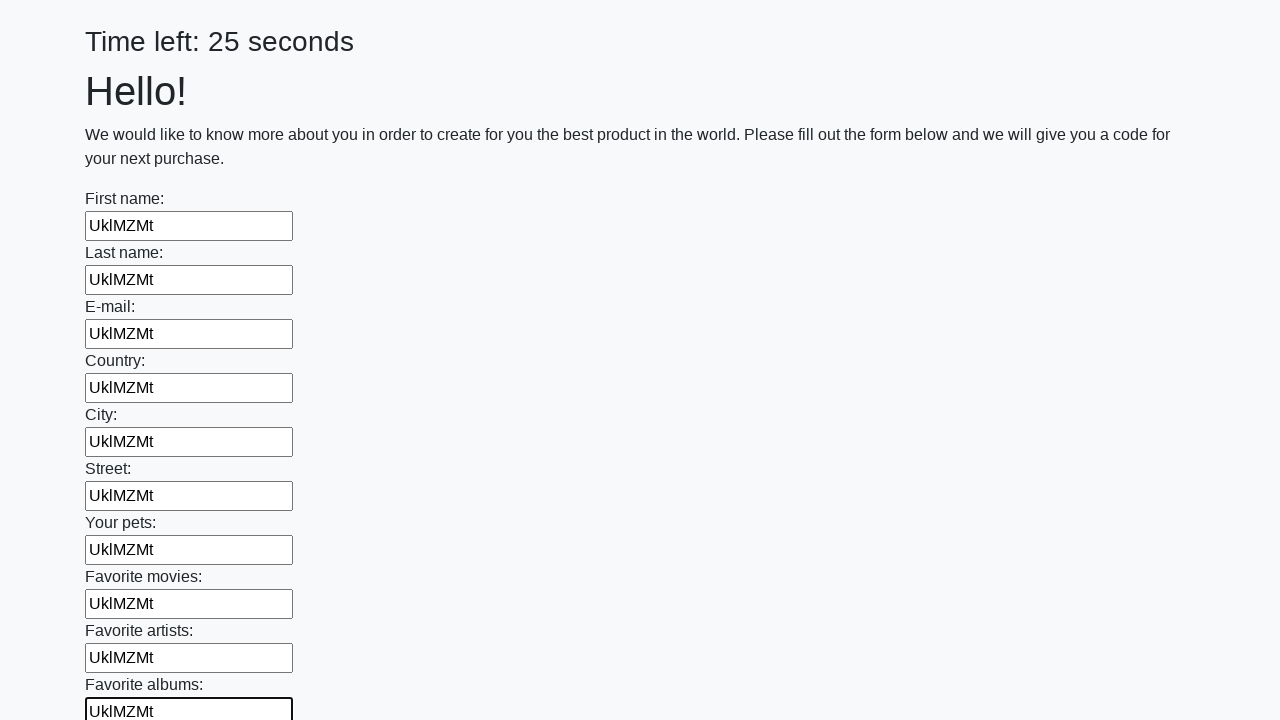

Filled input field with random text 'UklMZMt' on input >> nth=10
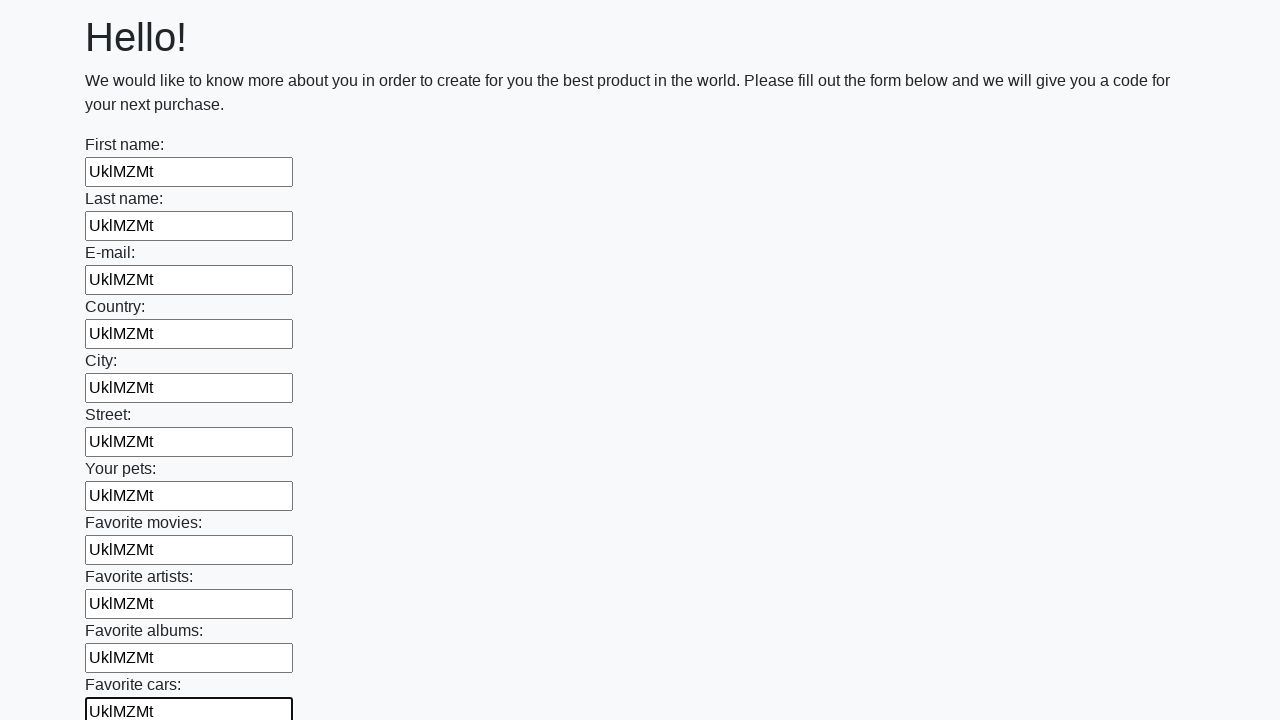

Filled input field with random text 'UklMZMt' on input >> nth=11
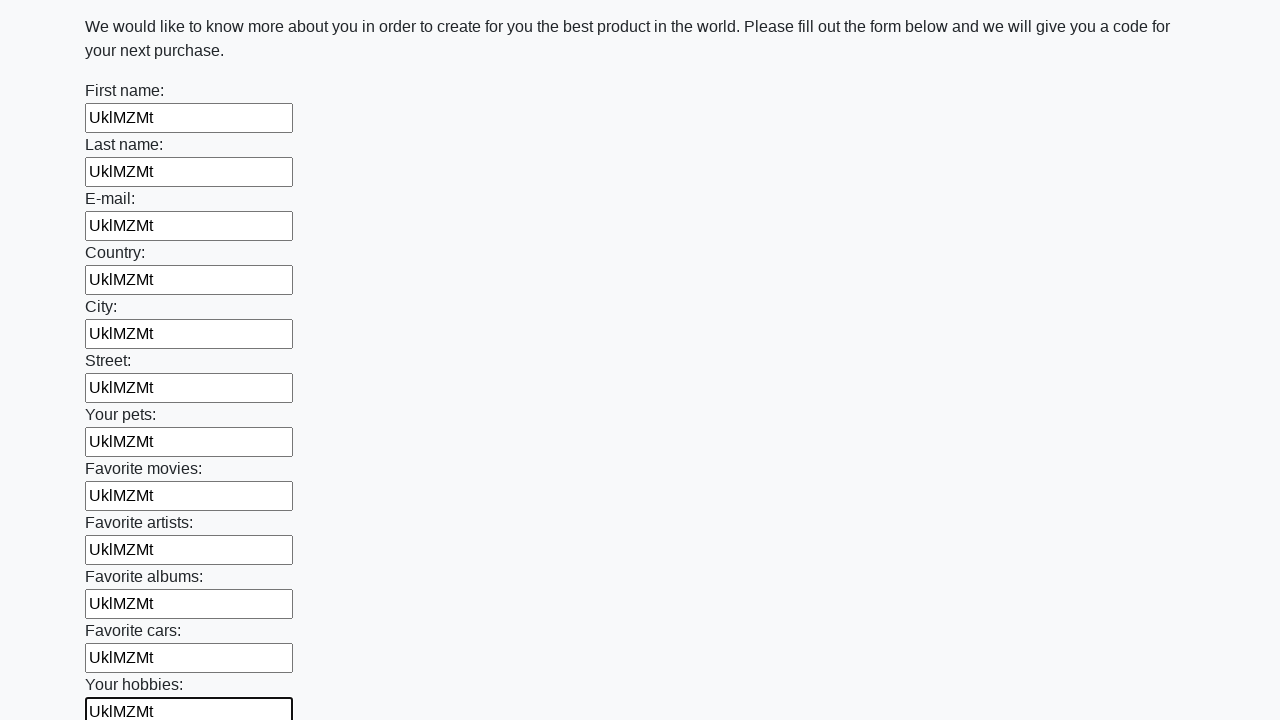

Filled input field with random text 'UklMZMt' on input >> nth=12
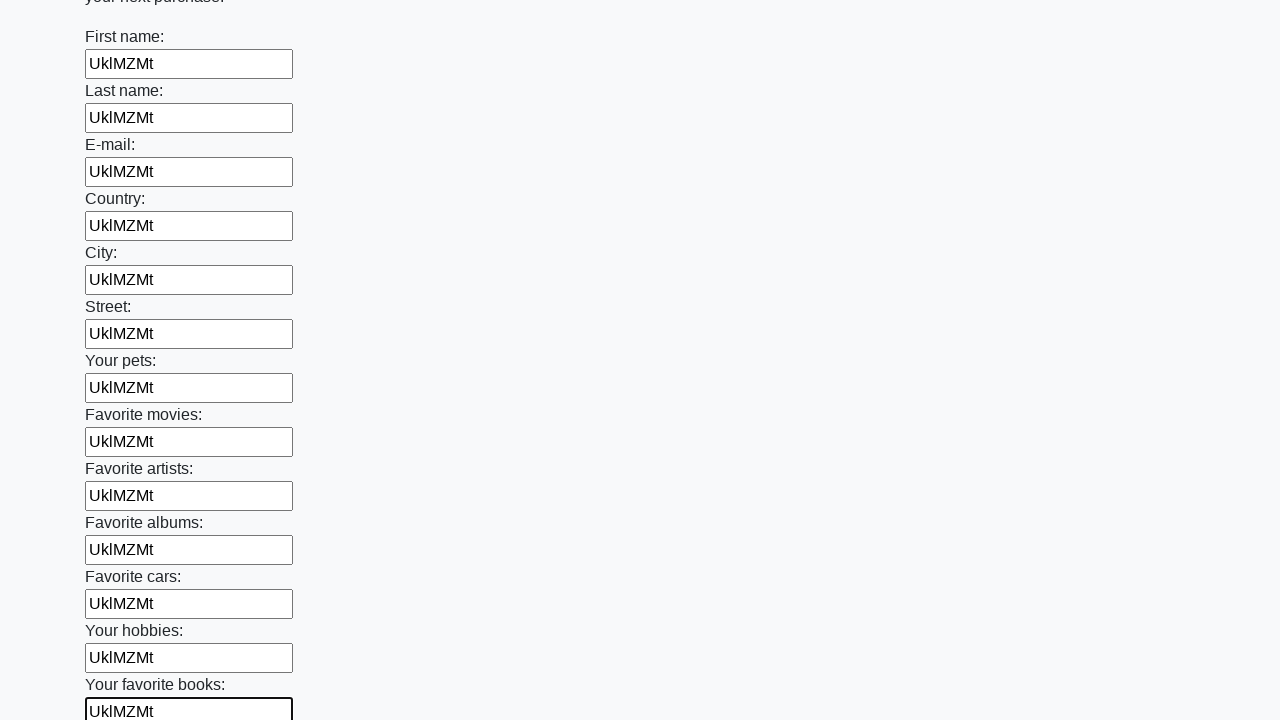

Filled input field with random text 'UklMZMt' on input >> nth=13
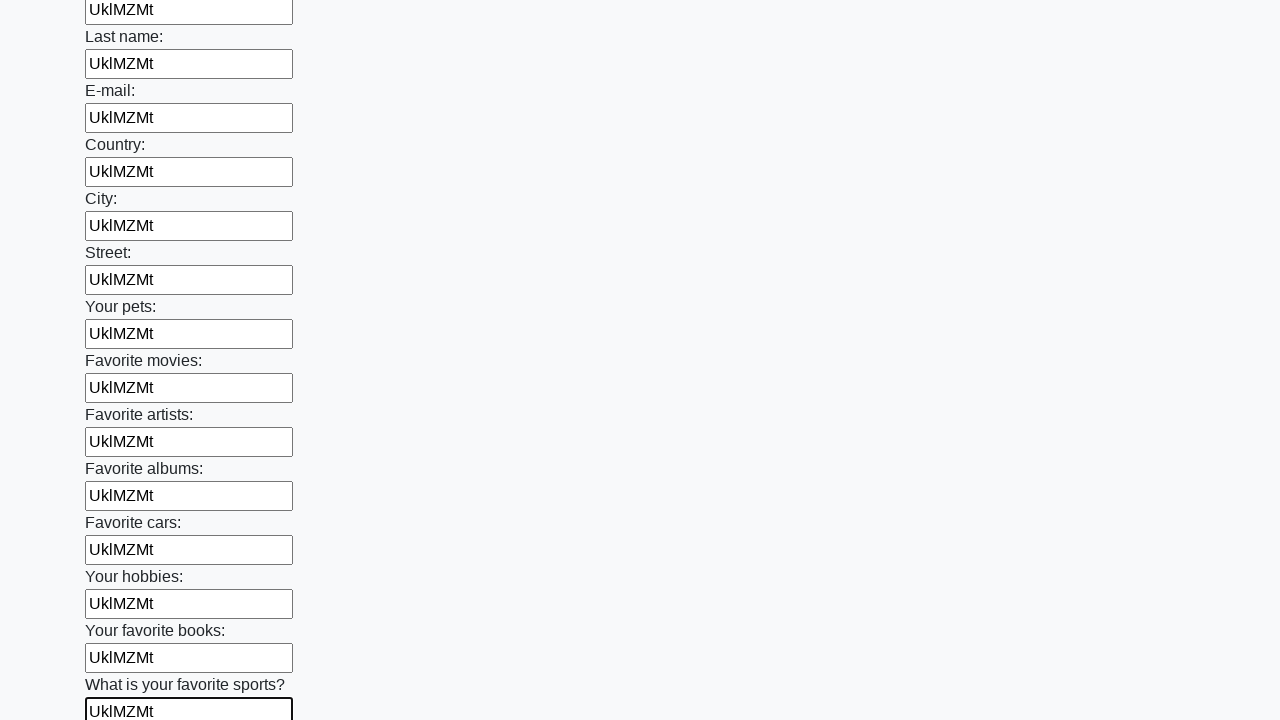

Filled input field with random text 'UklMZMt' on input >> nth=14
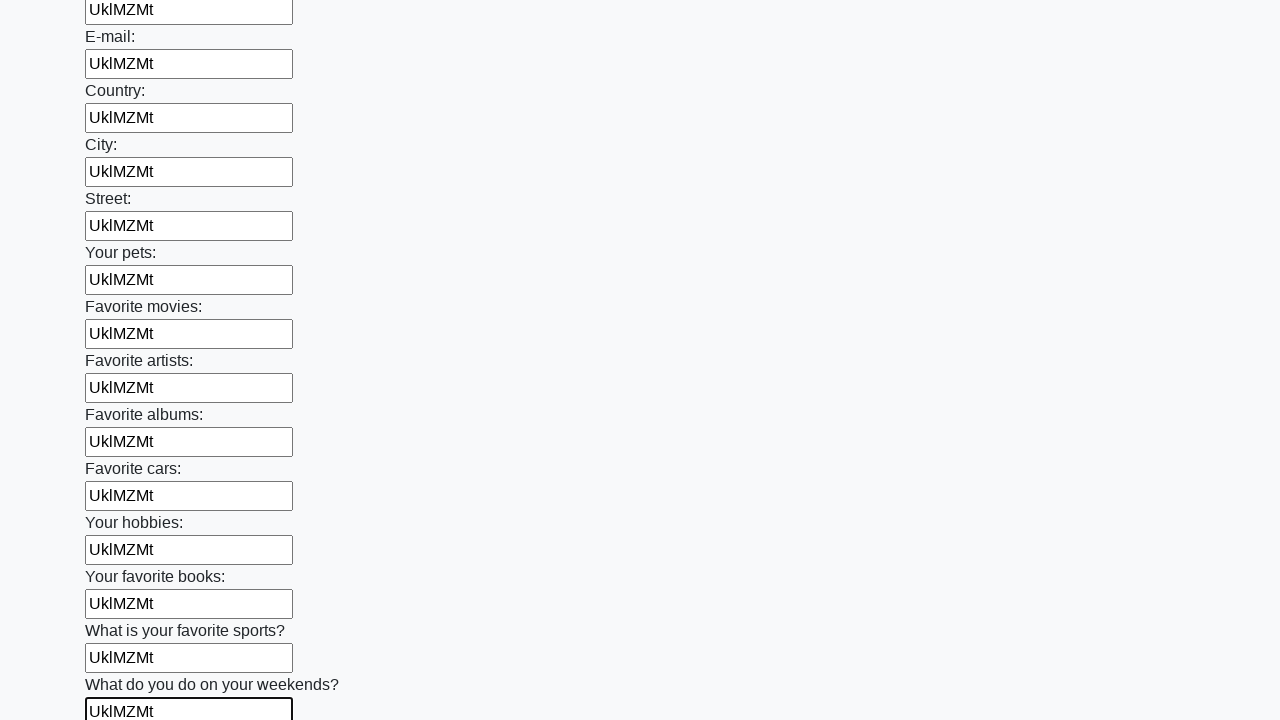

Filled input field with random text 'UklMZMt' on input >> nth=15
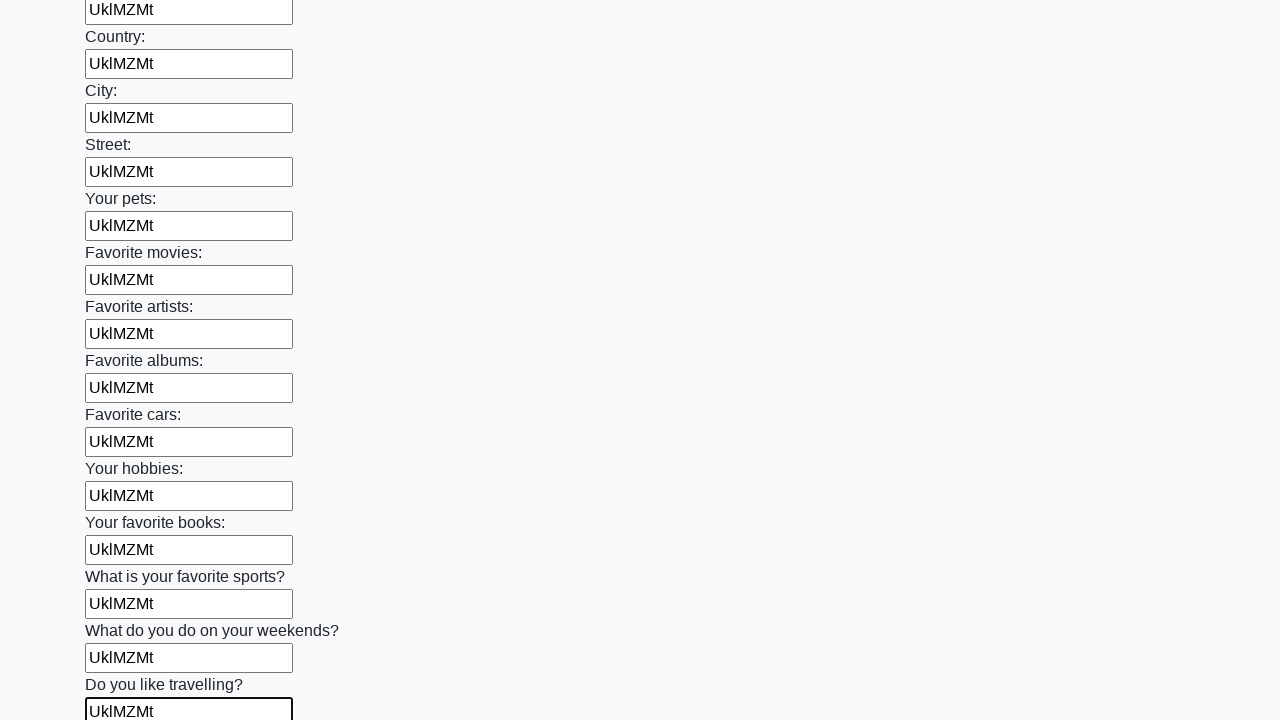

Filled input field with random text 'UklMZMt' on input >> nth=16
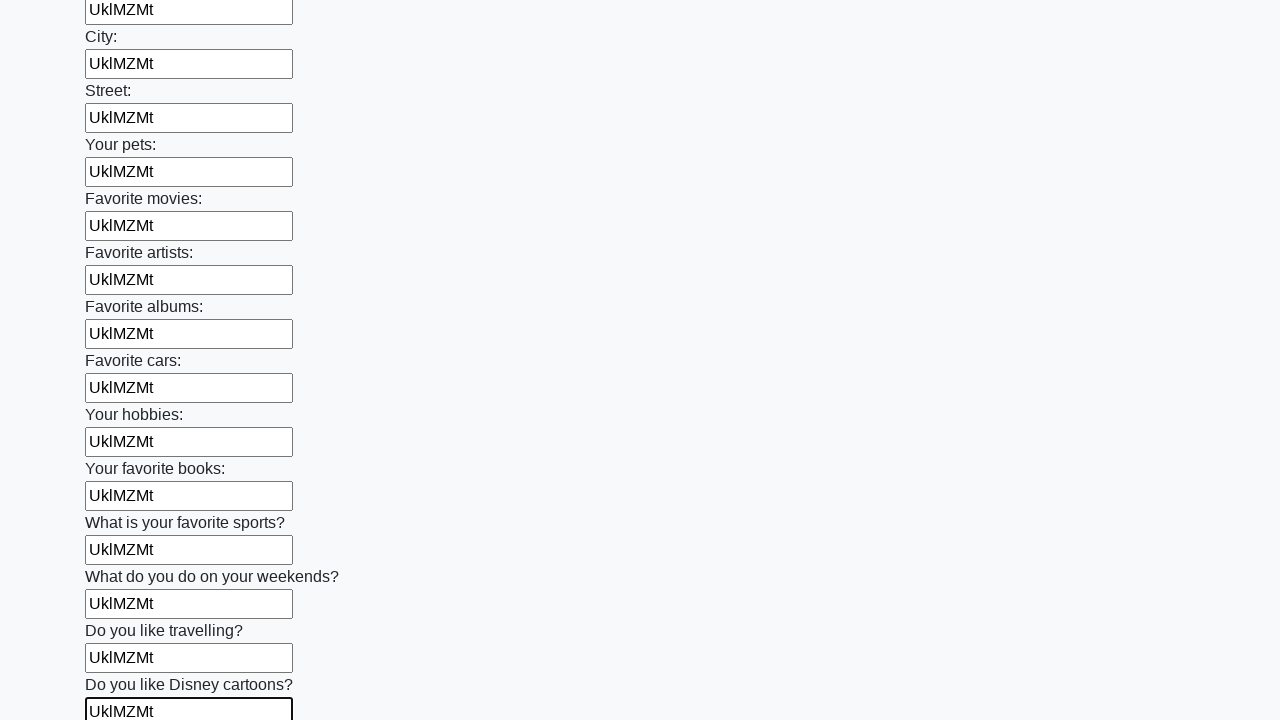

Filled input field with random text 'UklMZMt' on input >> nth=17
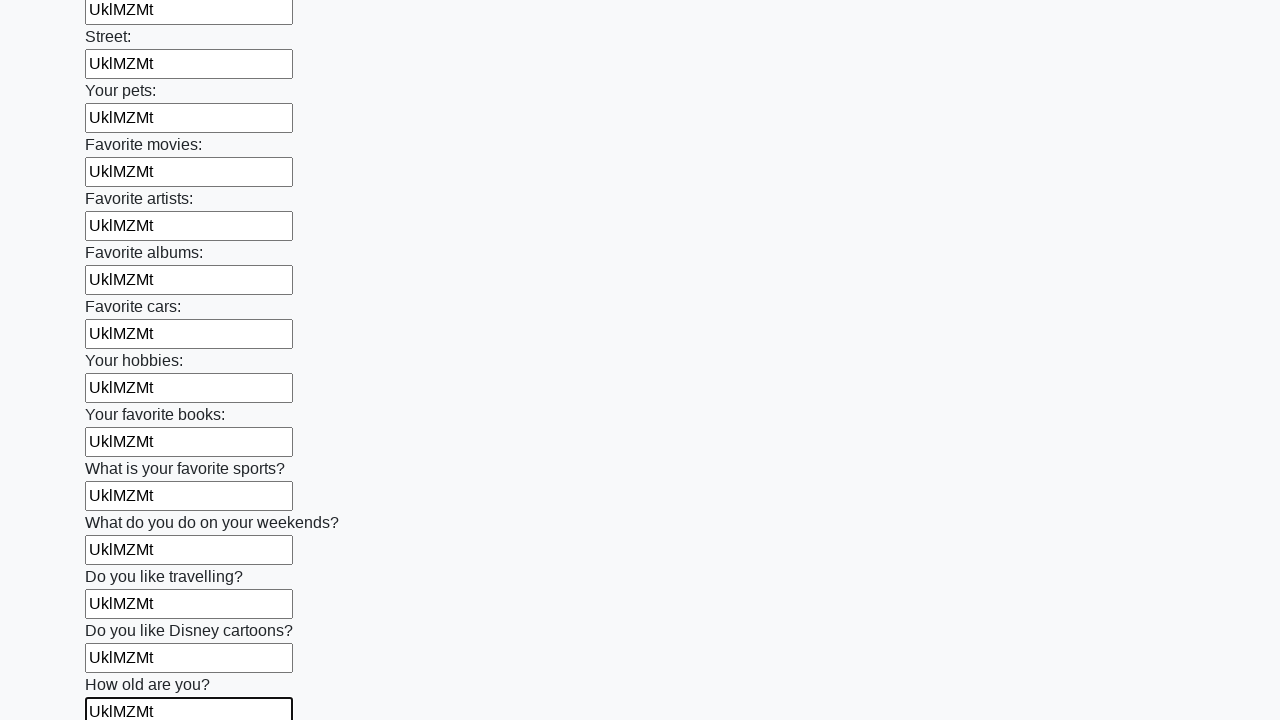

Filled input field with random text 'UklMZMt' on input >> nth=18
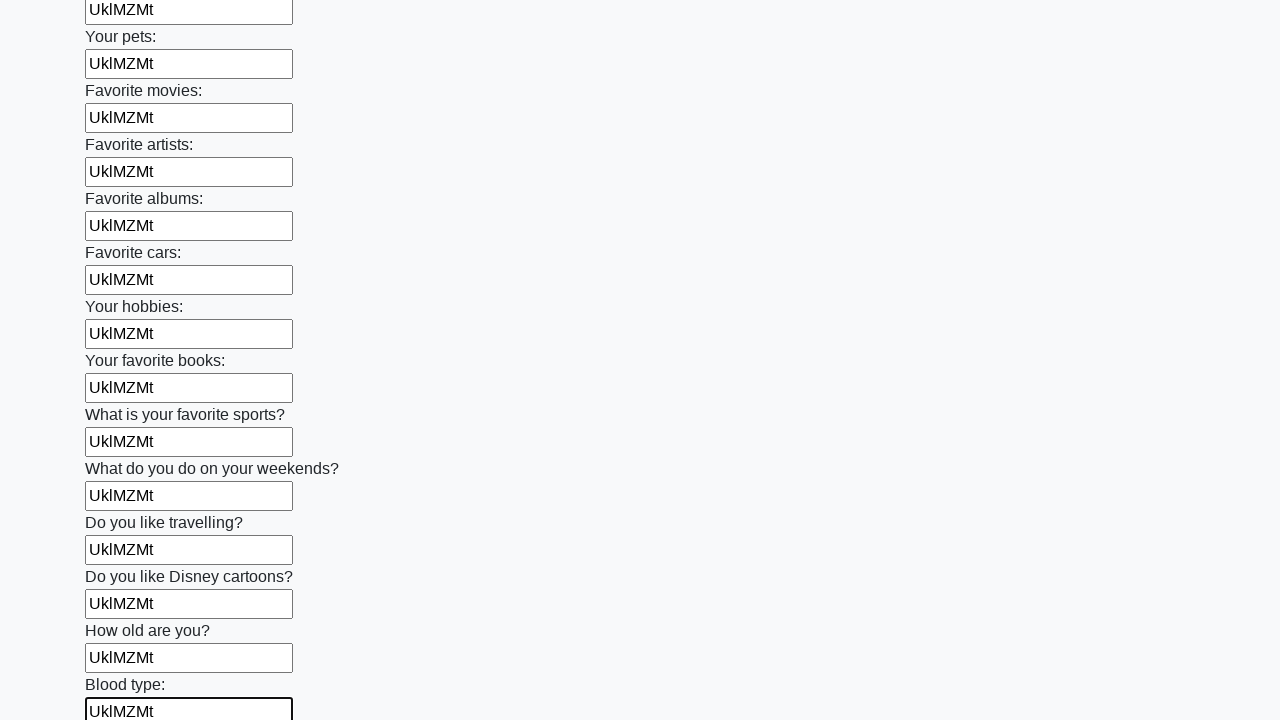

Filled input field with random text 'UklMZMt' on input >> nth=19
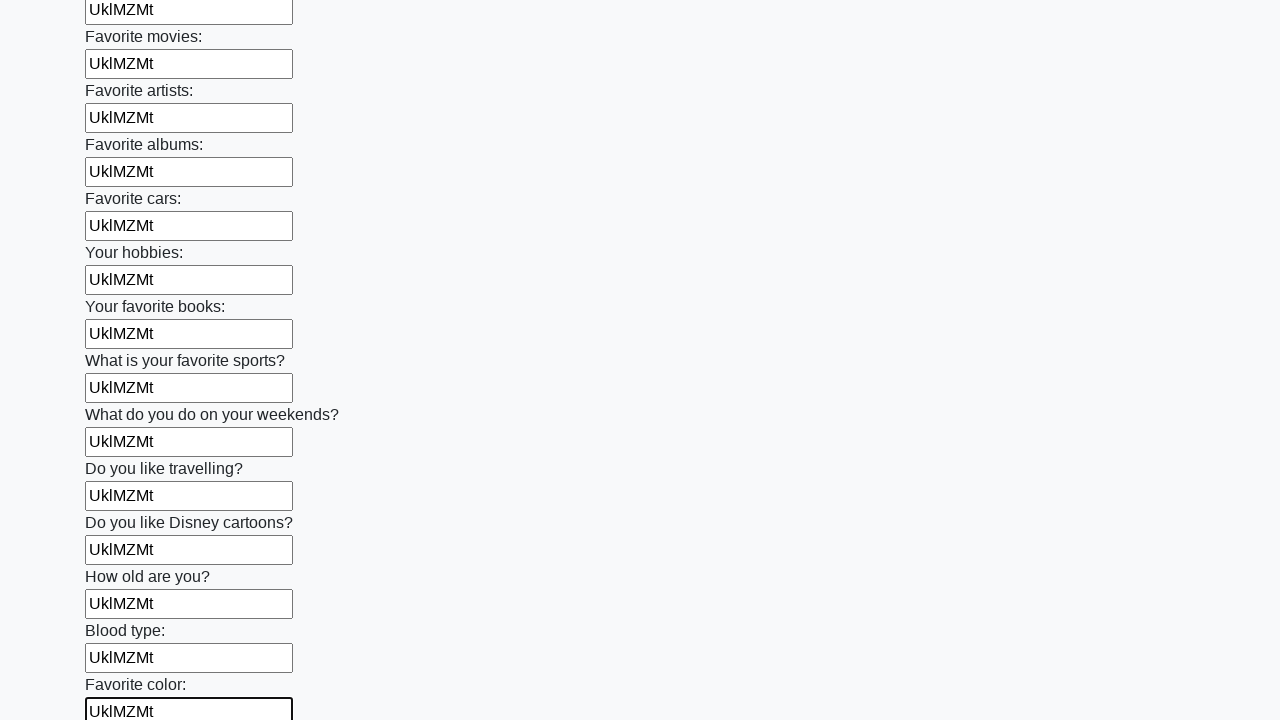

Filled input field with random text 'UklMZMt' on input >> nth=20
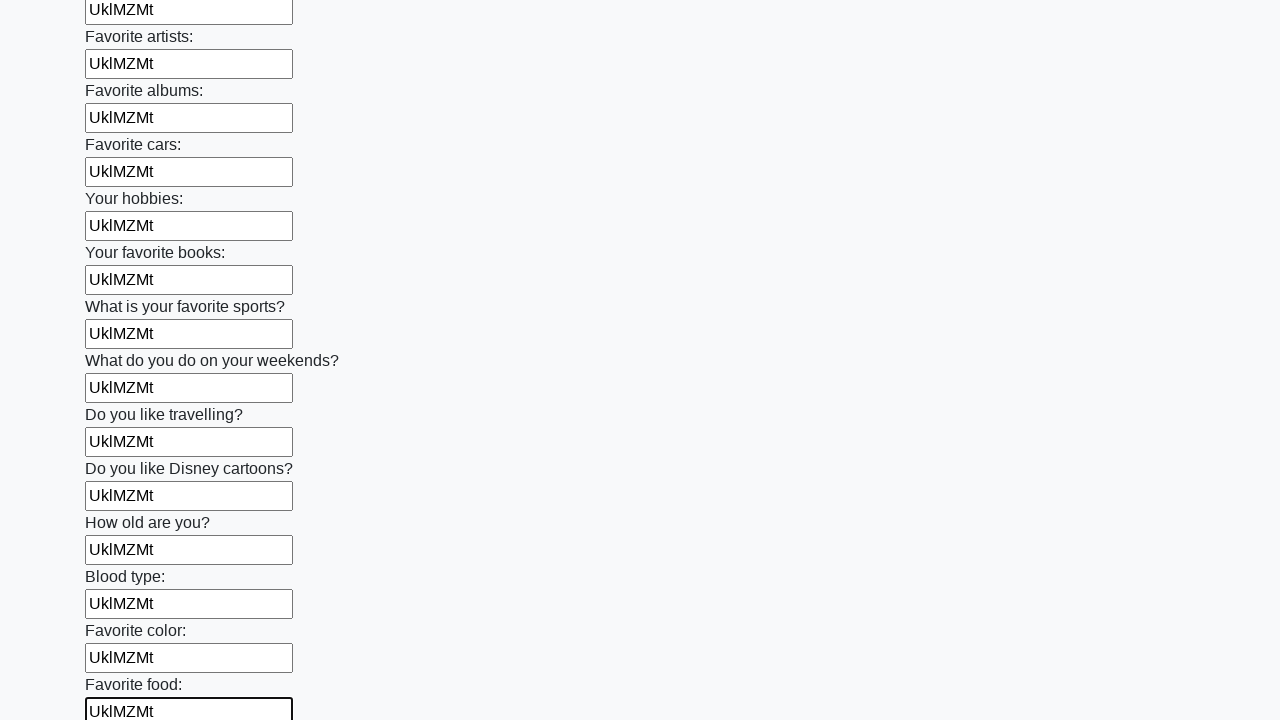

Filled input field with random text 'UklMZMt' on input >> nth=21
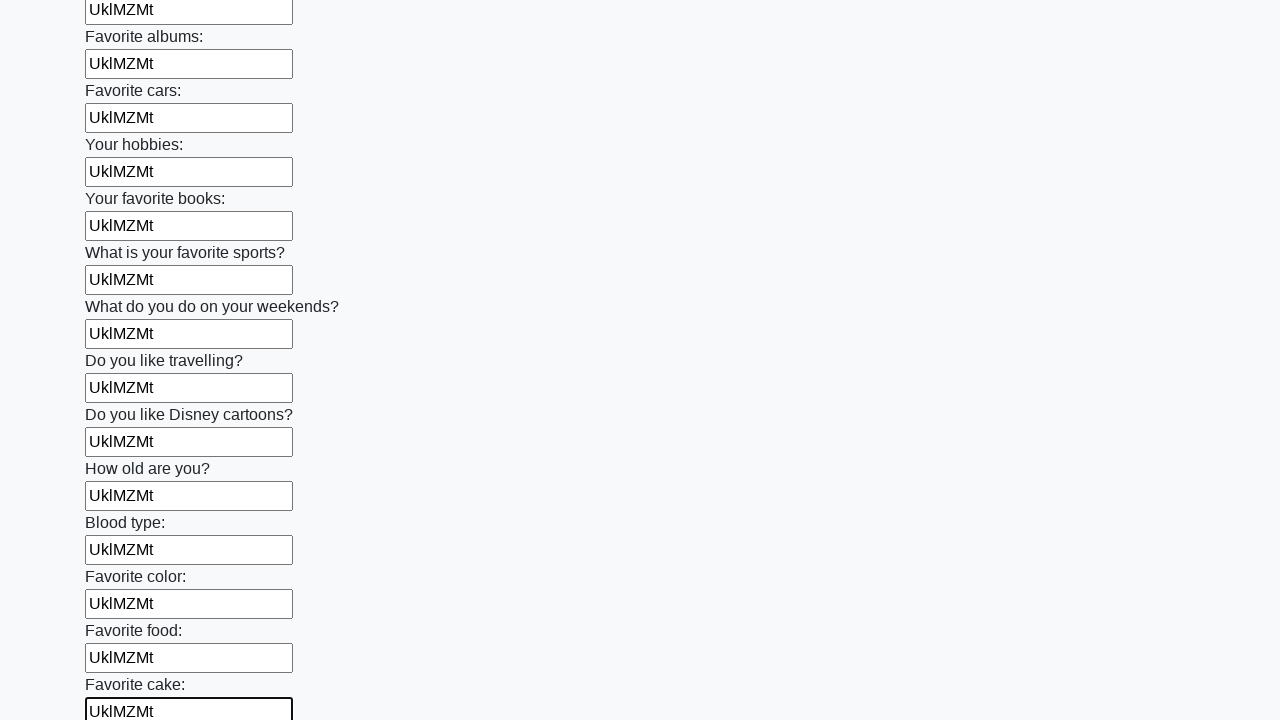

Filled input field with random text 'UklMZMt' on input >> nth=22
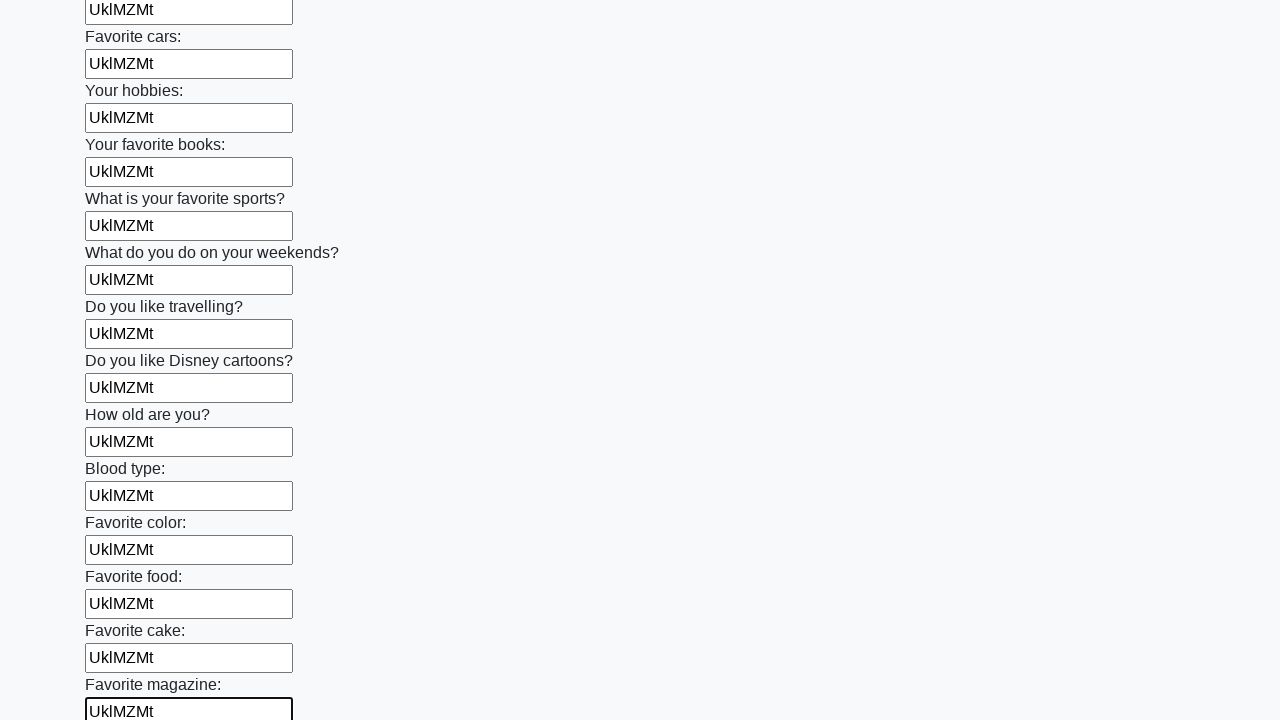

Filled input field with random text 'UklMZMt' on input >> nth=23
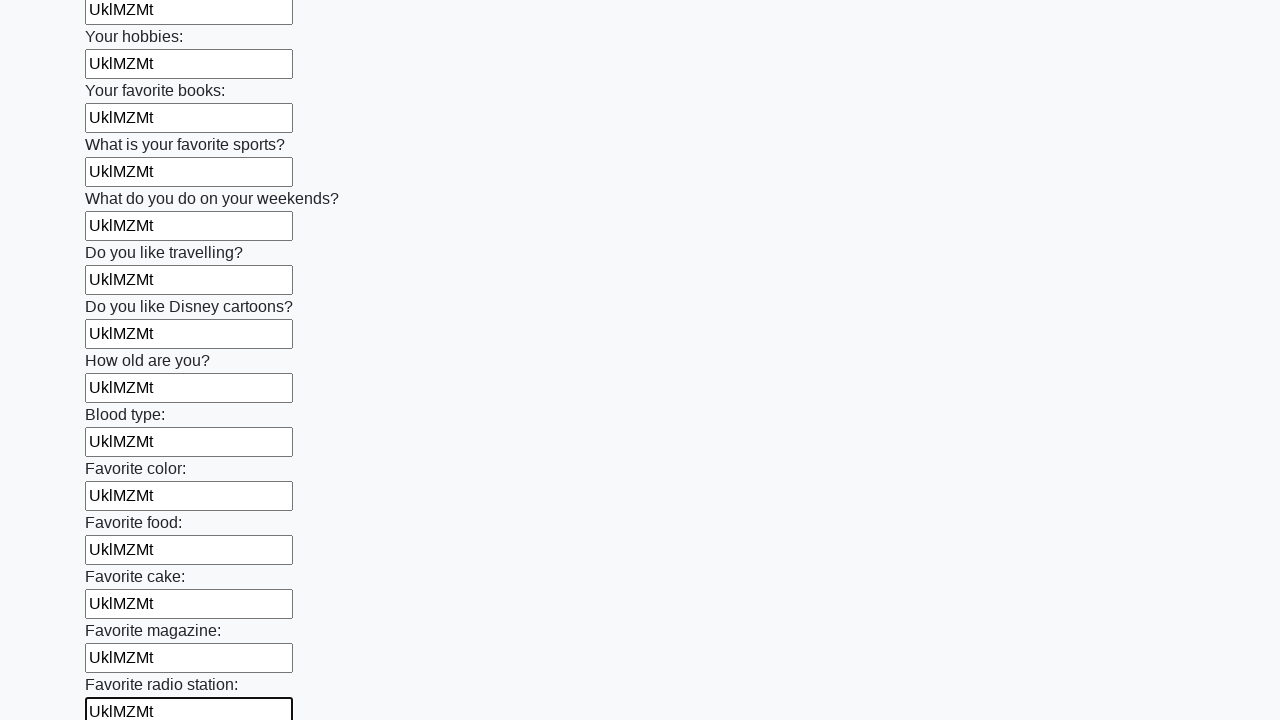

Filled input field with random text 'UklMZMt' on input >> nth=24
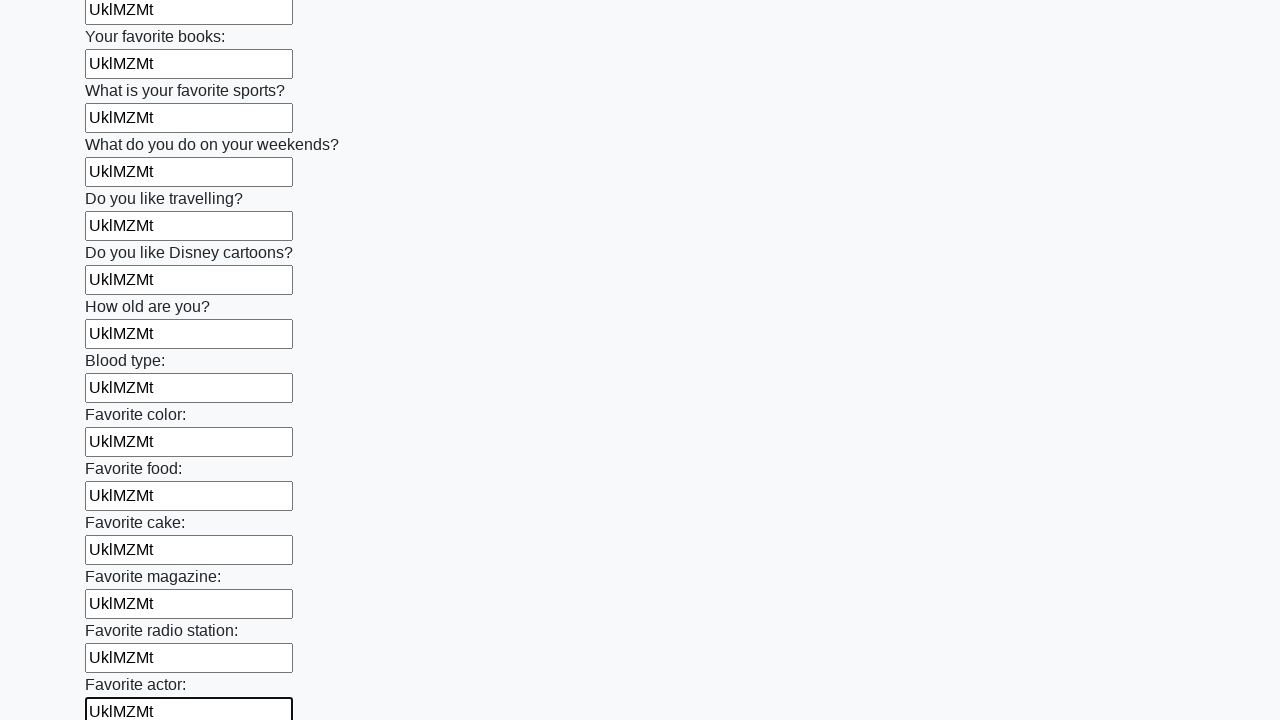

Filled input field with random text 'UklMZMt' on input >> nth=25
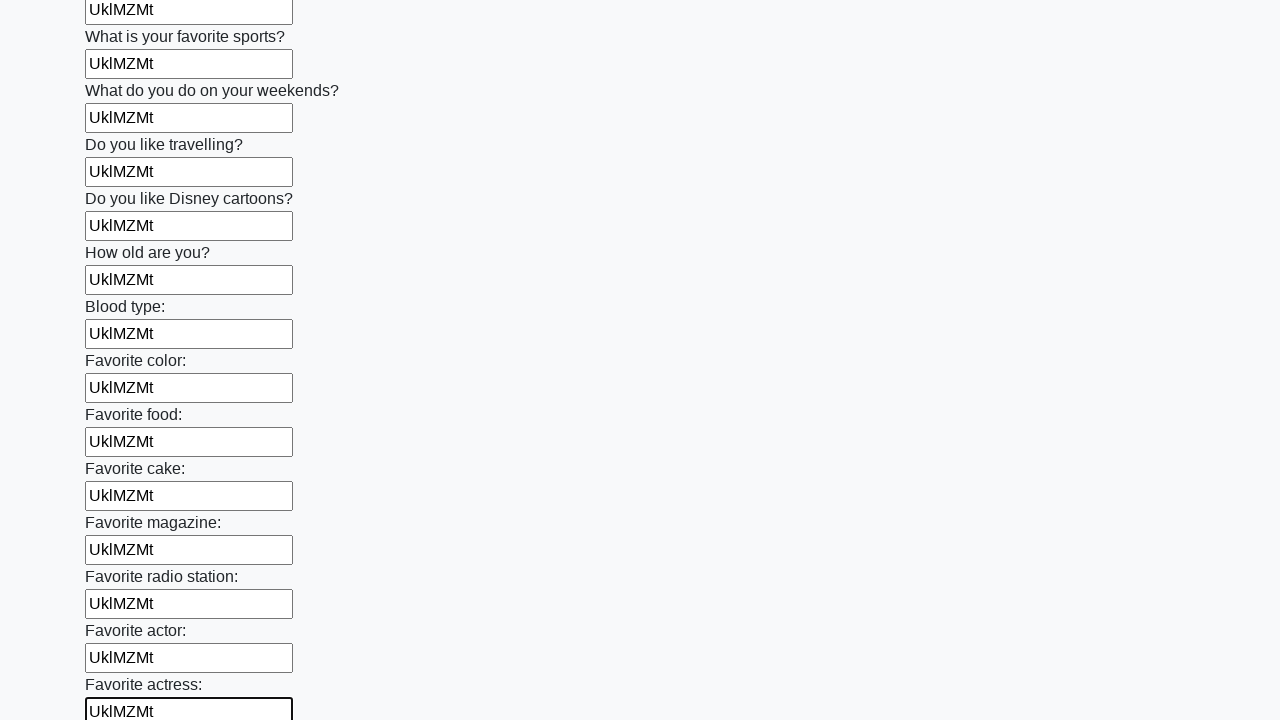

Filled input field with random text 'UklMZMt' on input >> nth=26
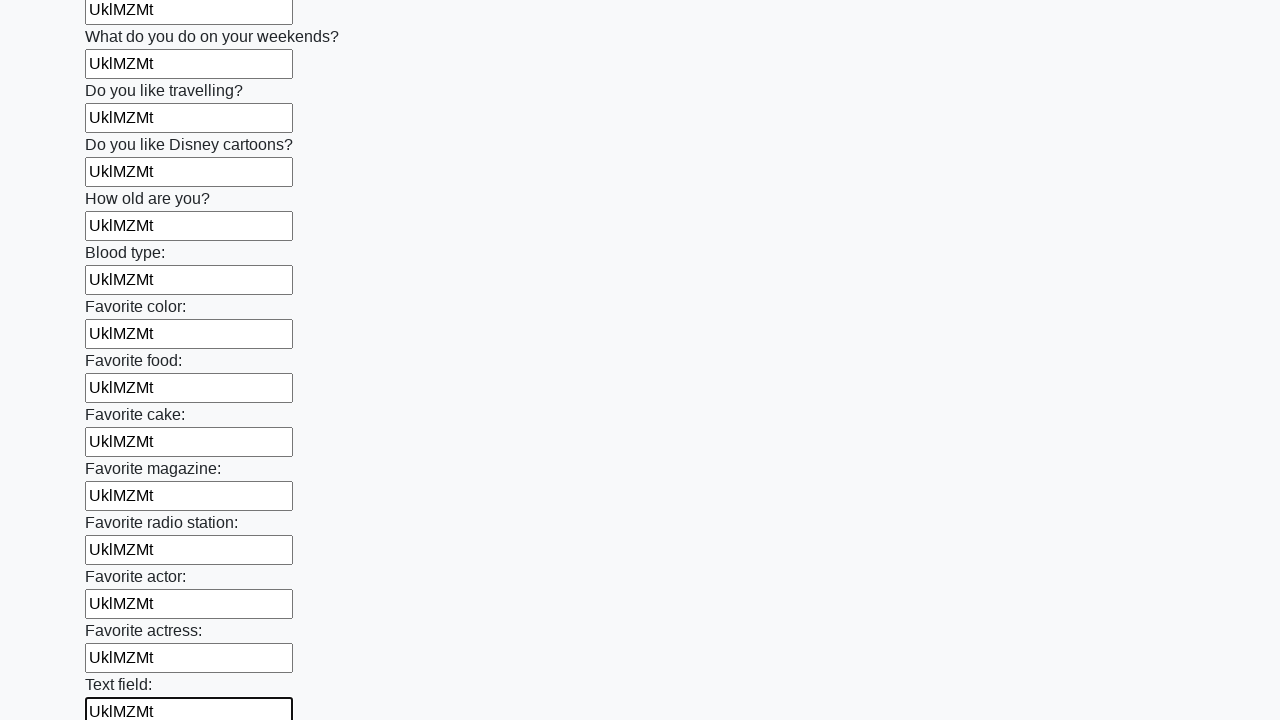

Filled input field with random text 'UklMZMt' on input >> nth=27
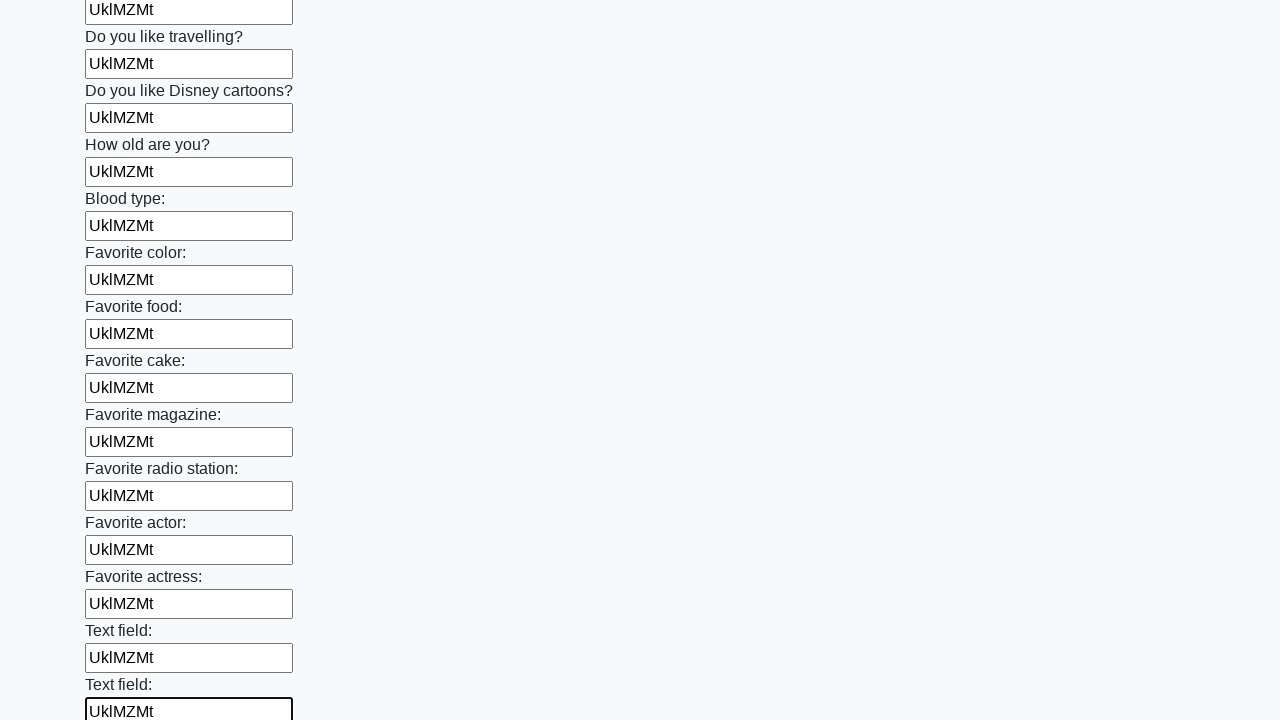

Filled input field with random text 'UklMZMt' on input >> nth=28
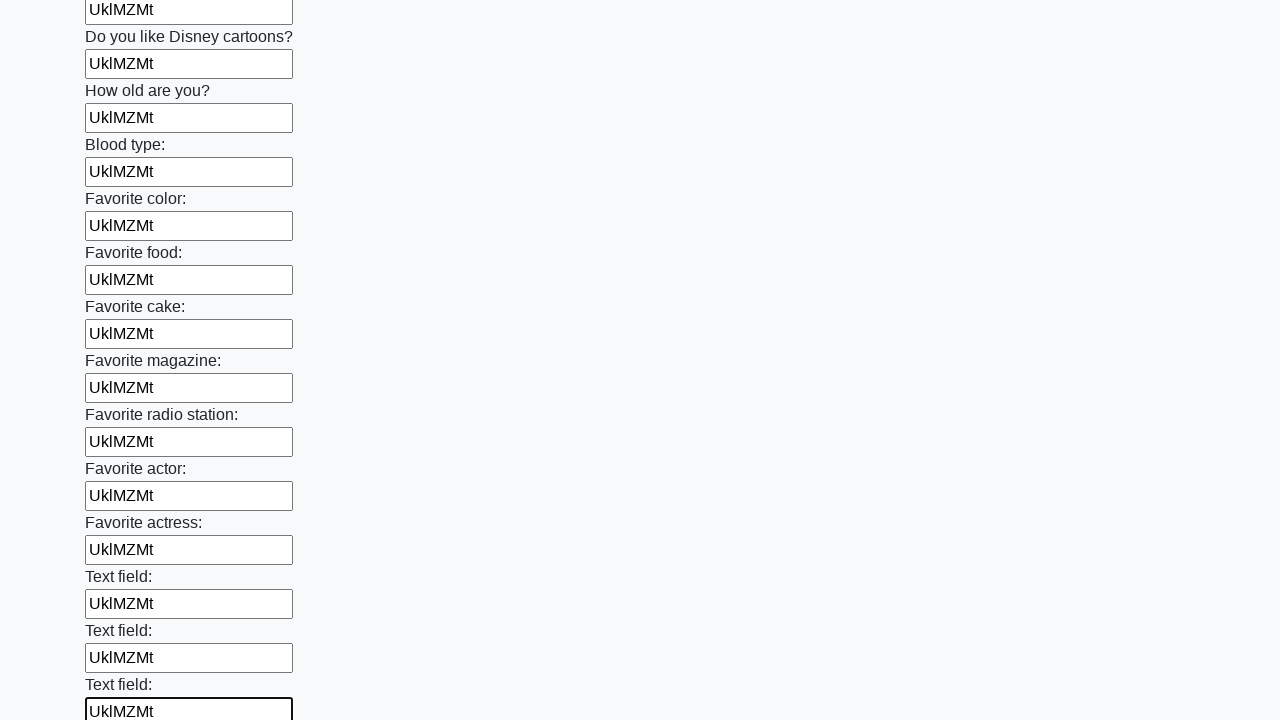

Filled input field with random text 'UklMZMt' on input >> nth=29
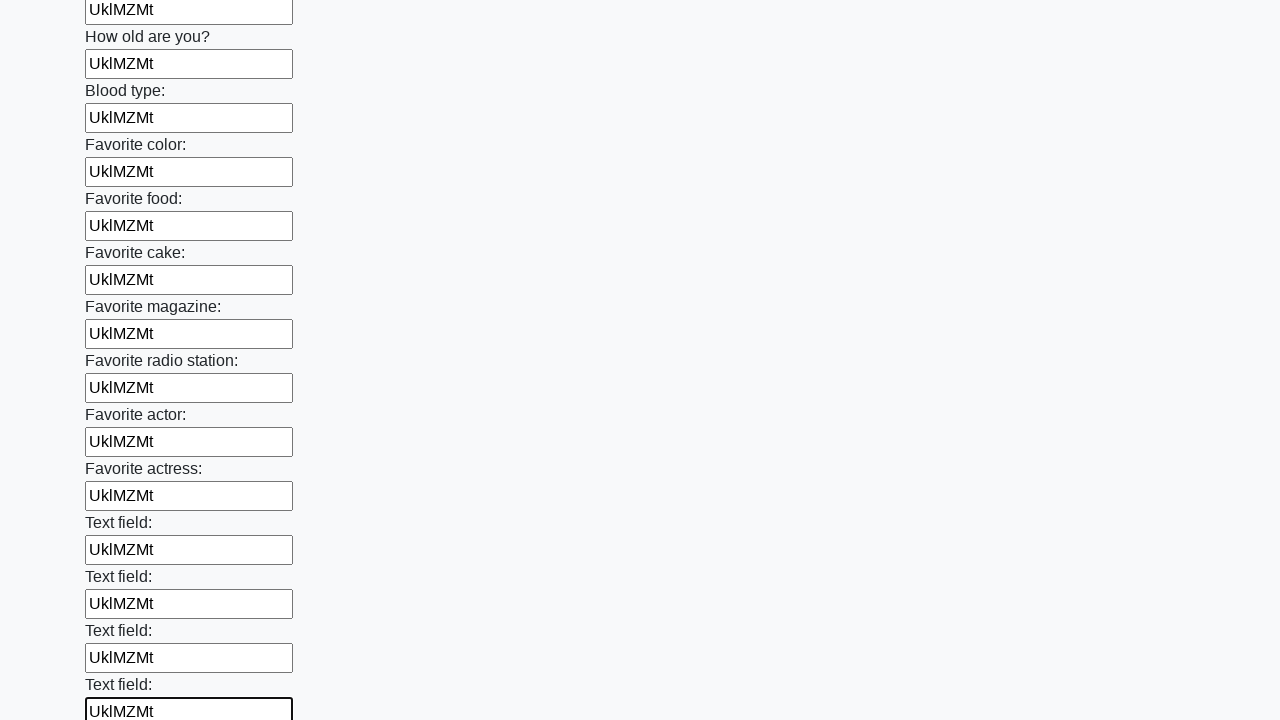

Filled input field with random text 'UklMZMt' on input >> nth=30
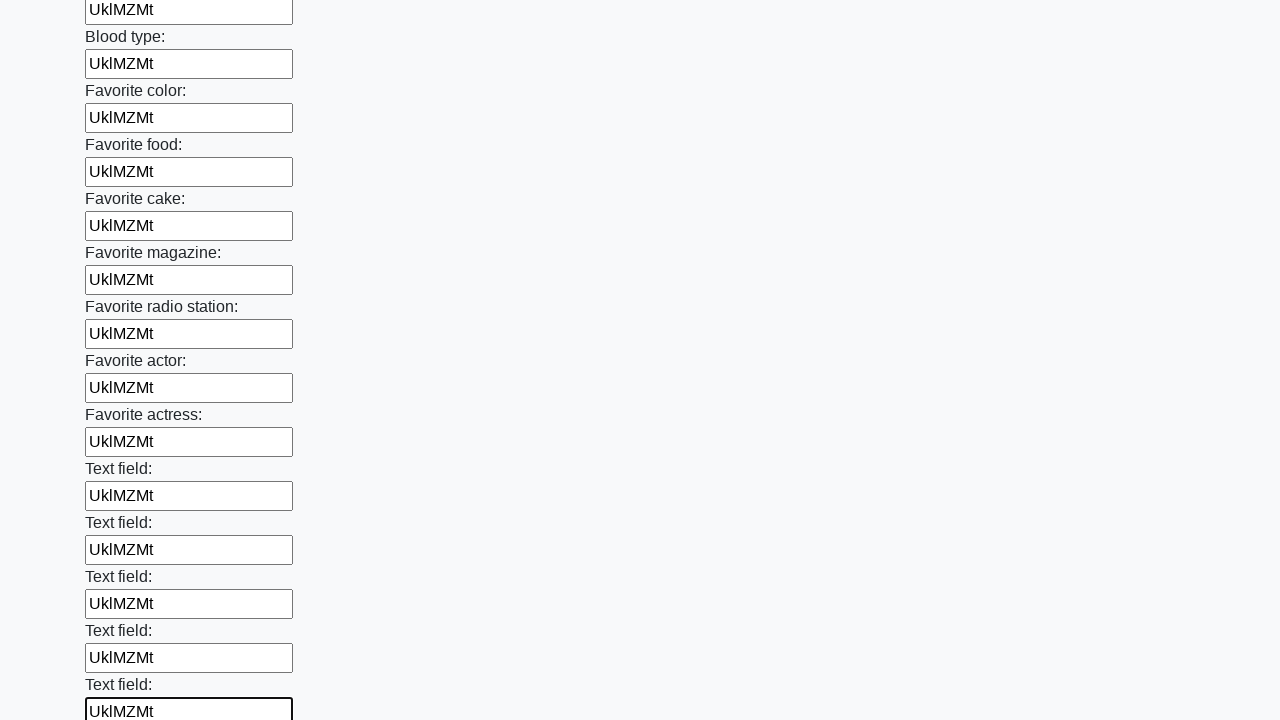

Filled input field with random text 'UklMZMt' on input >> nth=31
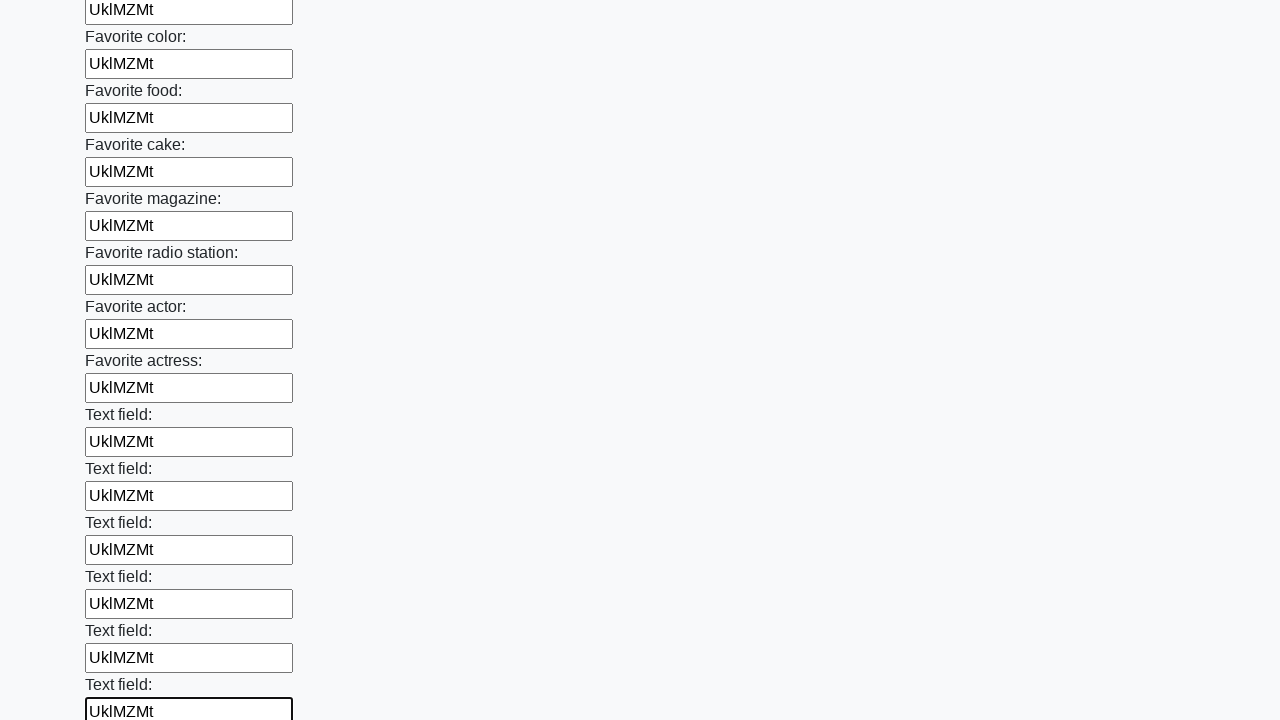

Filled input field with random text 'UklMZMt' on input >> nth=32
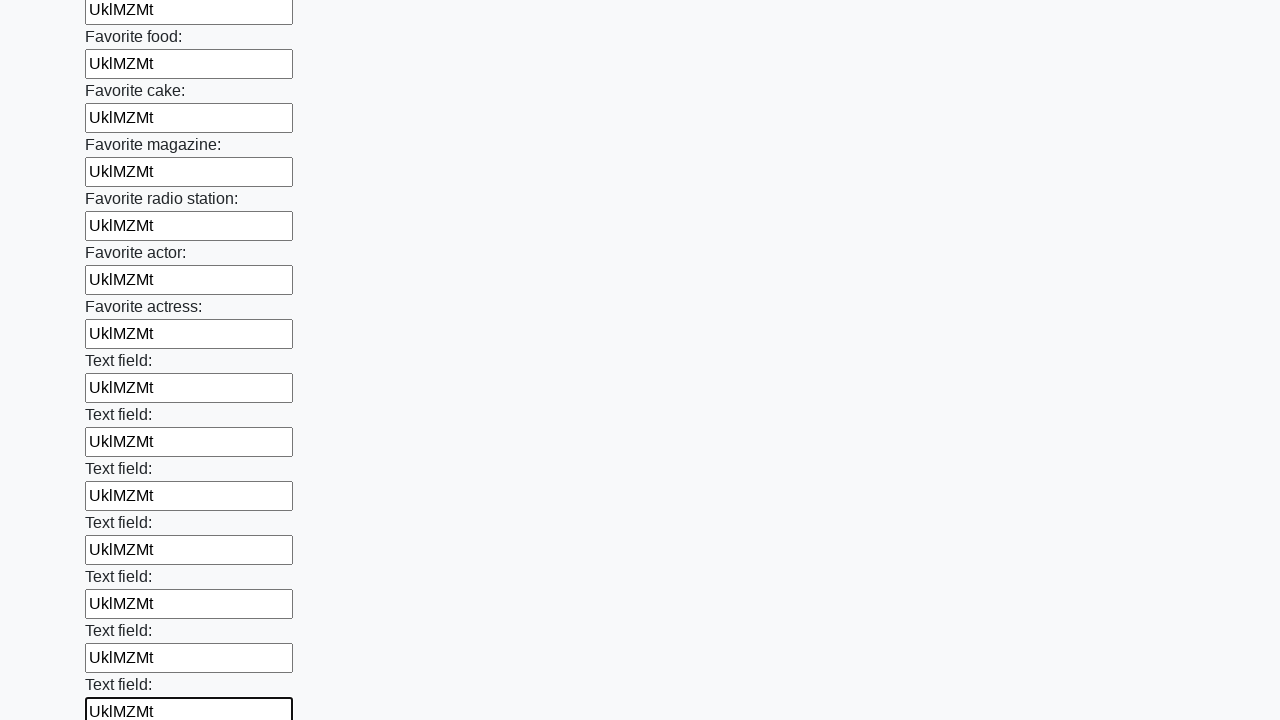

Filled input field with random text 'UklMZMt' on input >> nth=33
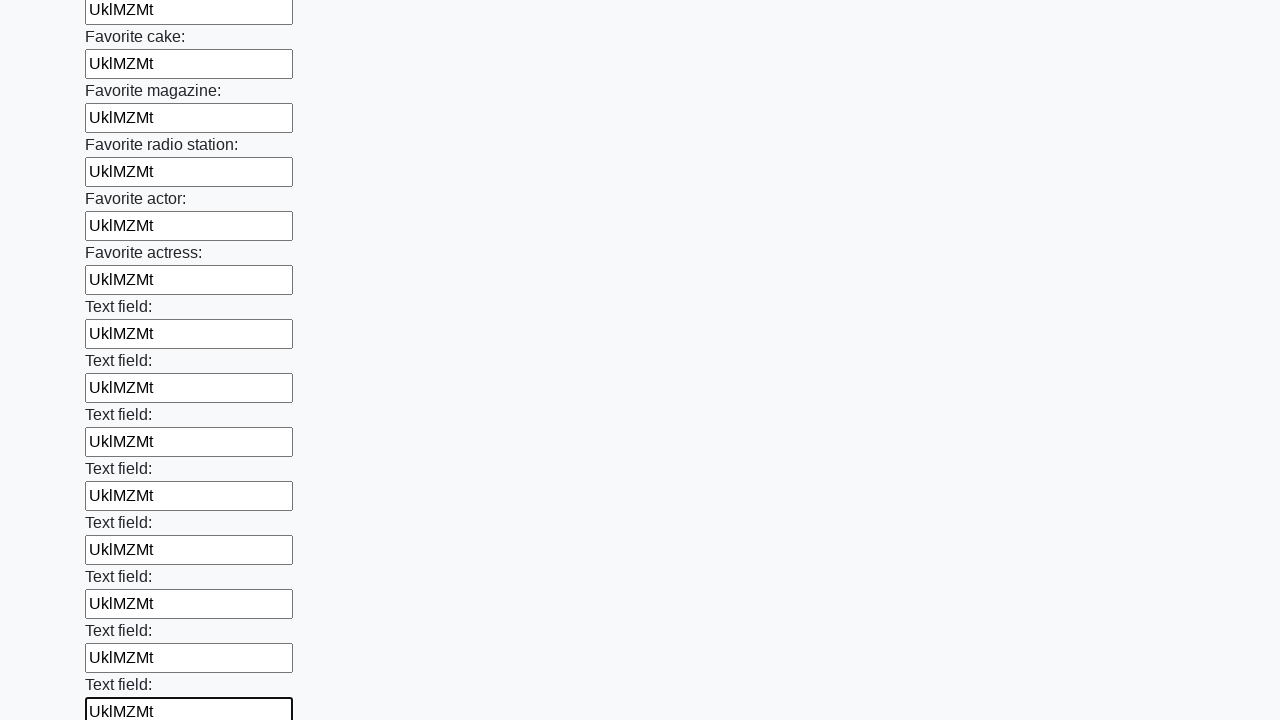

Filled input field with random text 'UklMZMt' on input >> nth=34
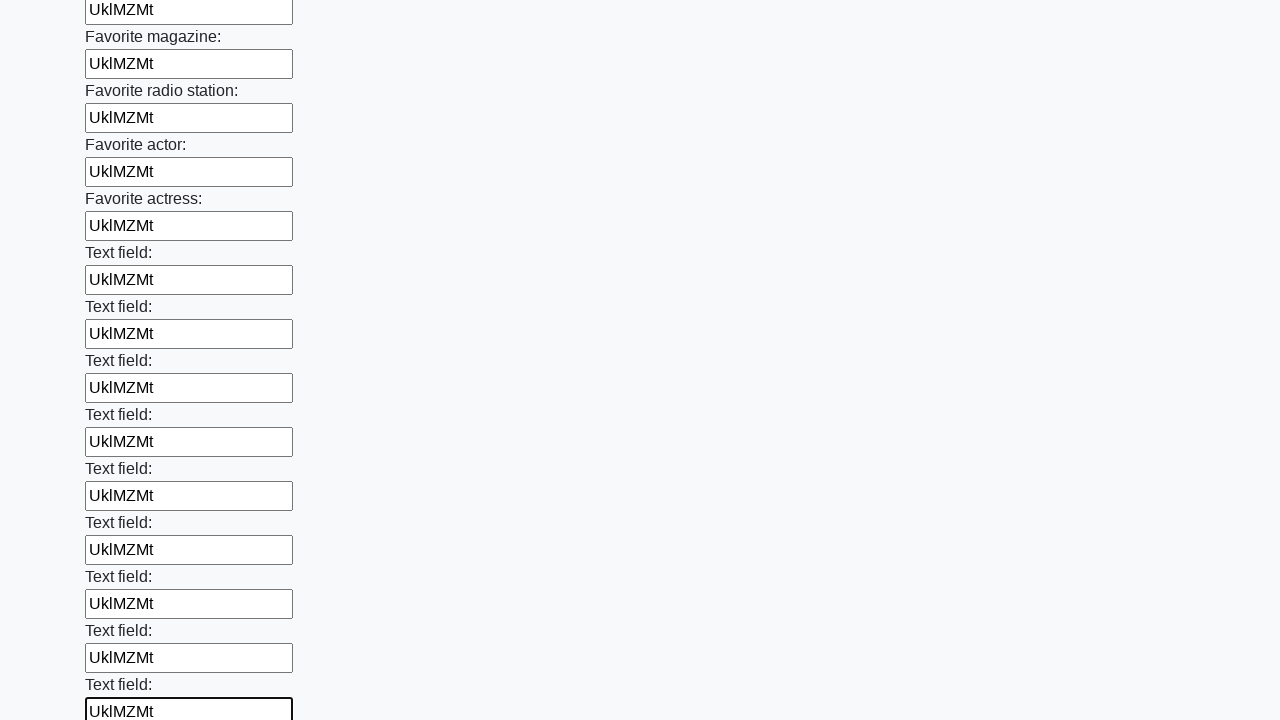

Filled input field with random text 'UklMZMt' on input >> nth=35
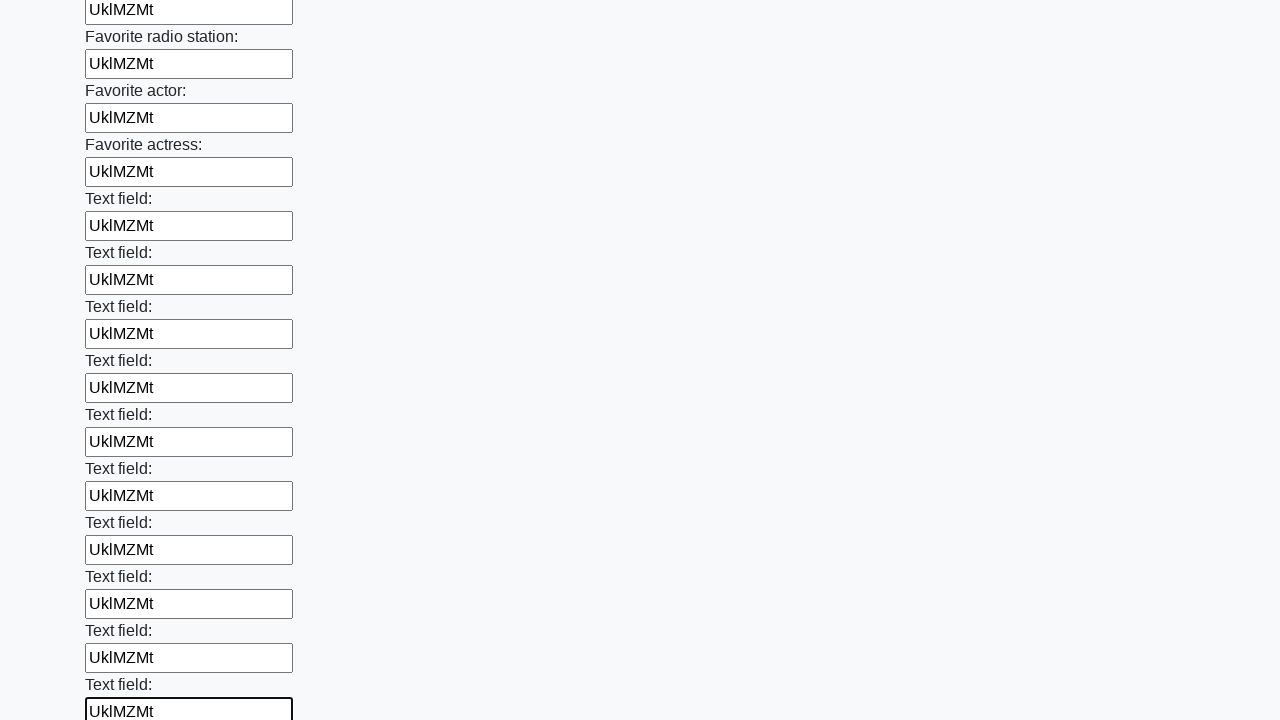

Filled input field with random text 'UklMZMt' on input >> nth=36
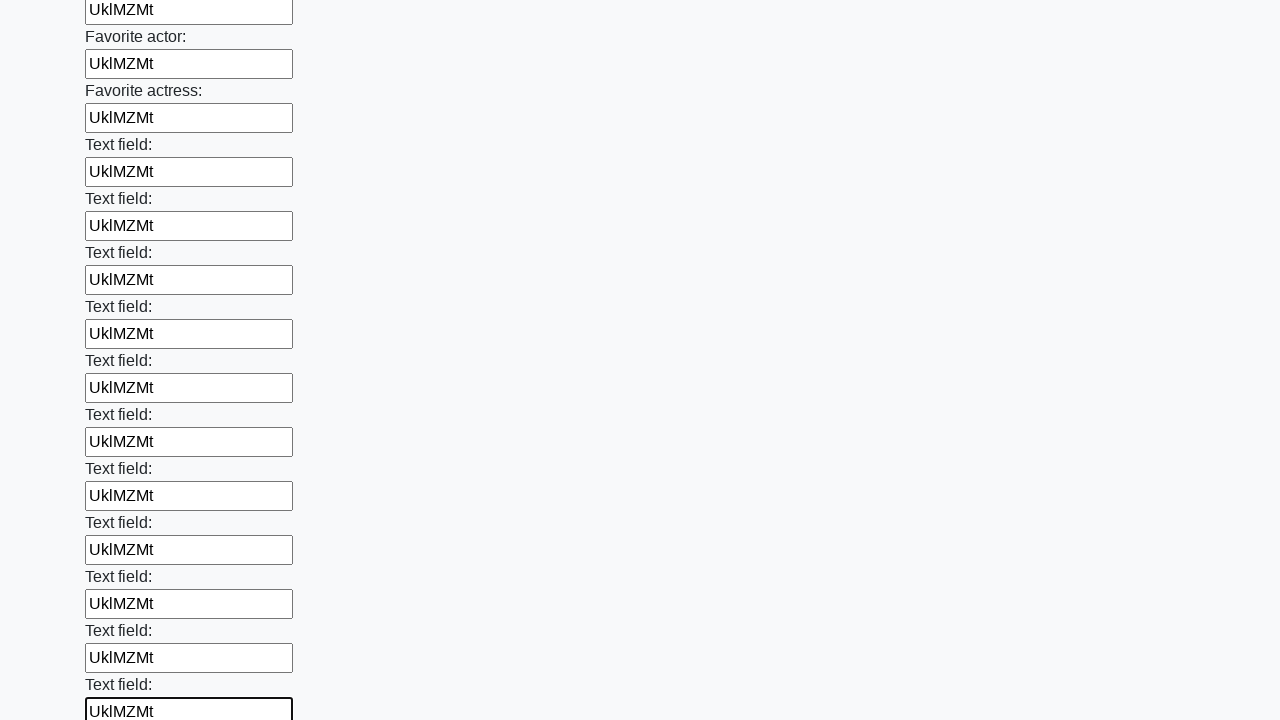

Filled input field with random text 'UklMZMt' on input >> nth=37
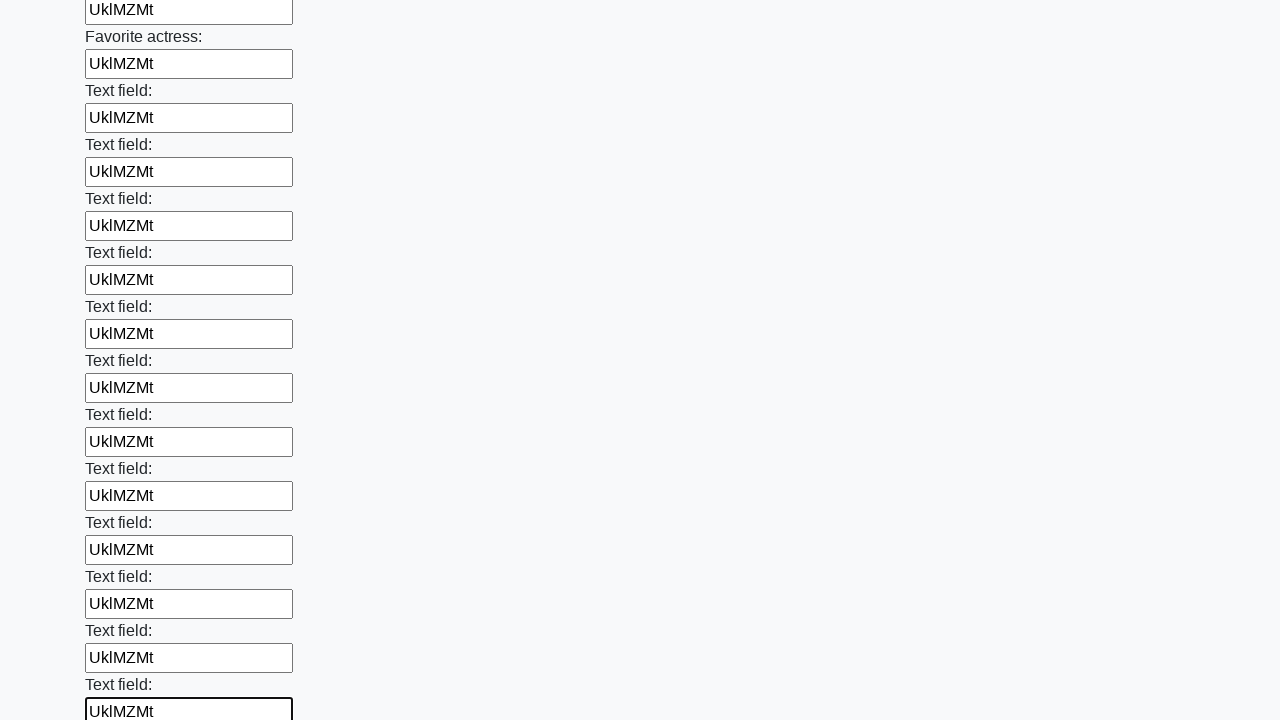

Filled input field with random text 'UklMZMt' on input >> nth=38
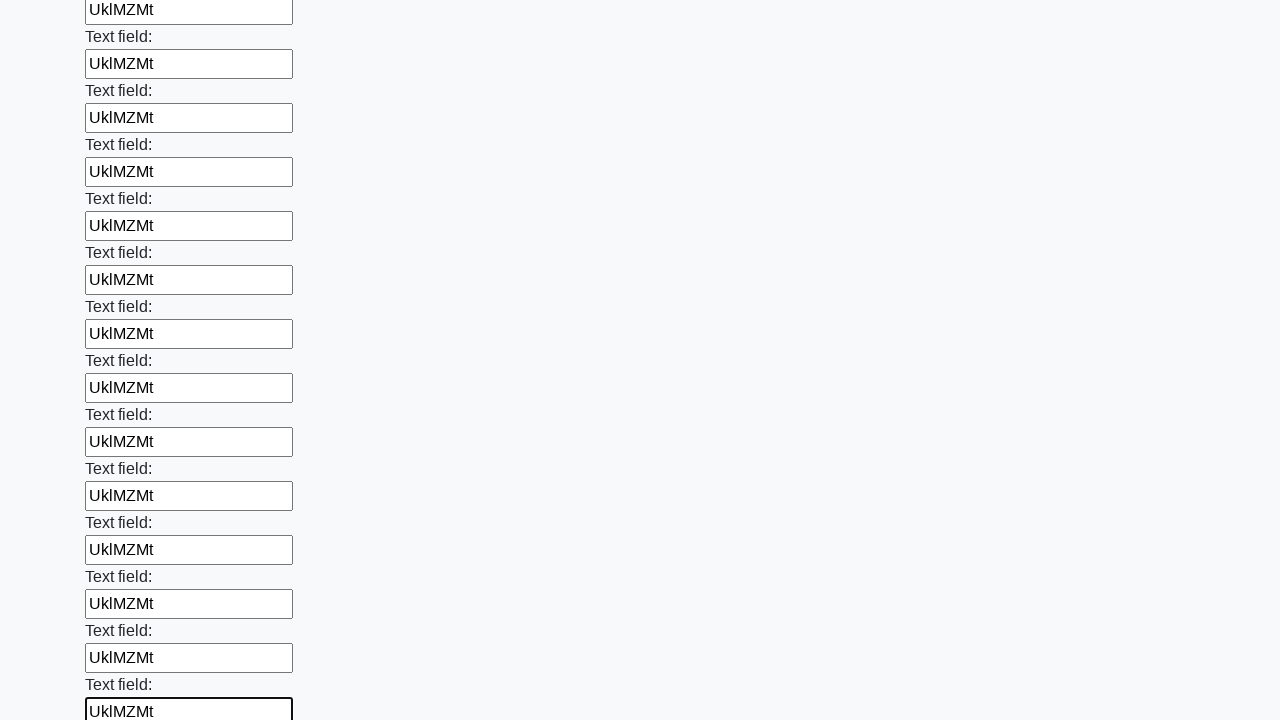

Filled input field with random text 'UklMZMt' on input >> nth=39
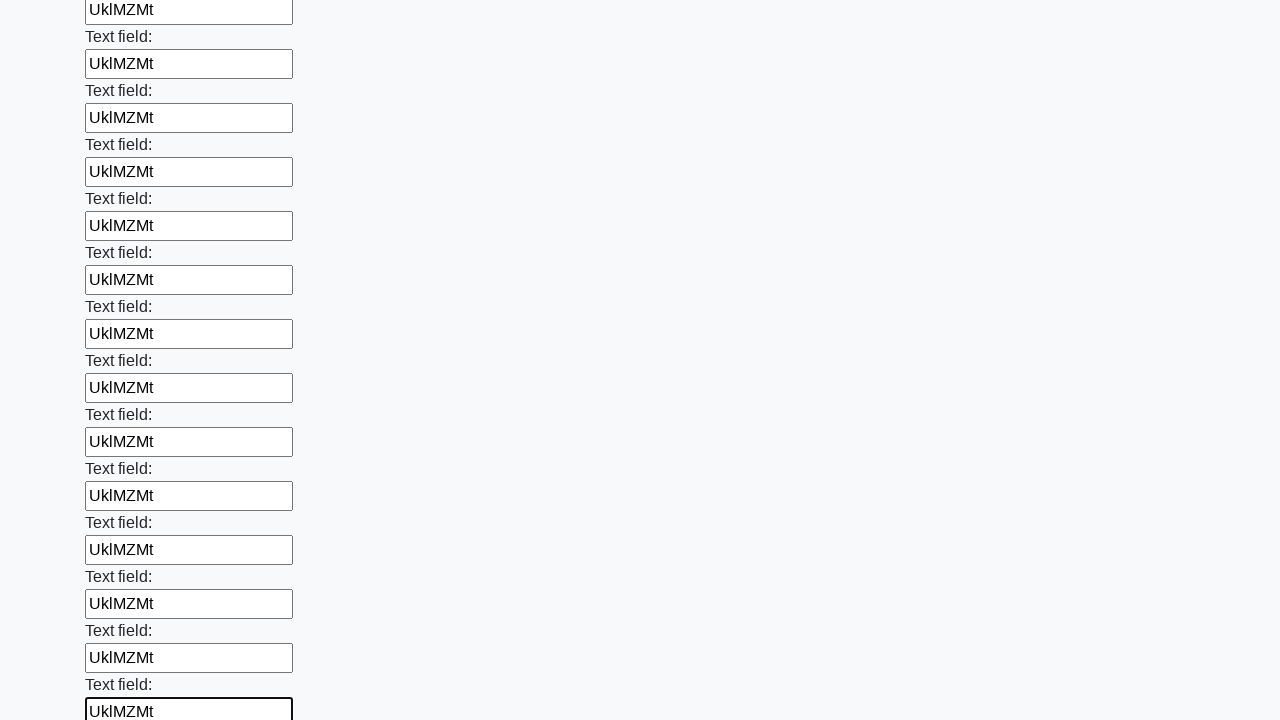

Filled input field with random text 'UklMZMt' on input >> nth=40
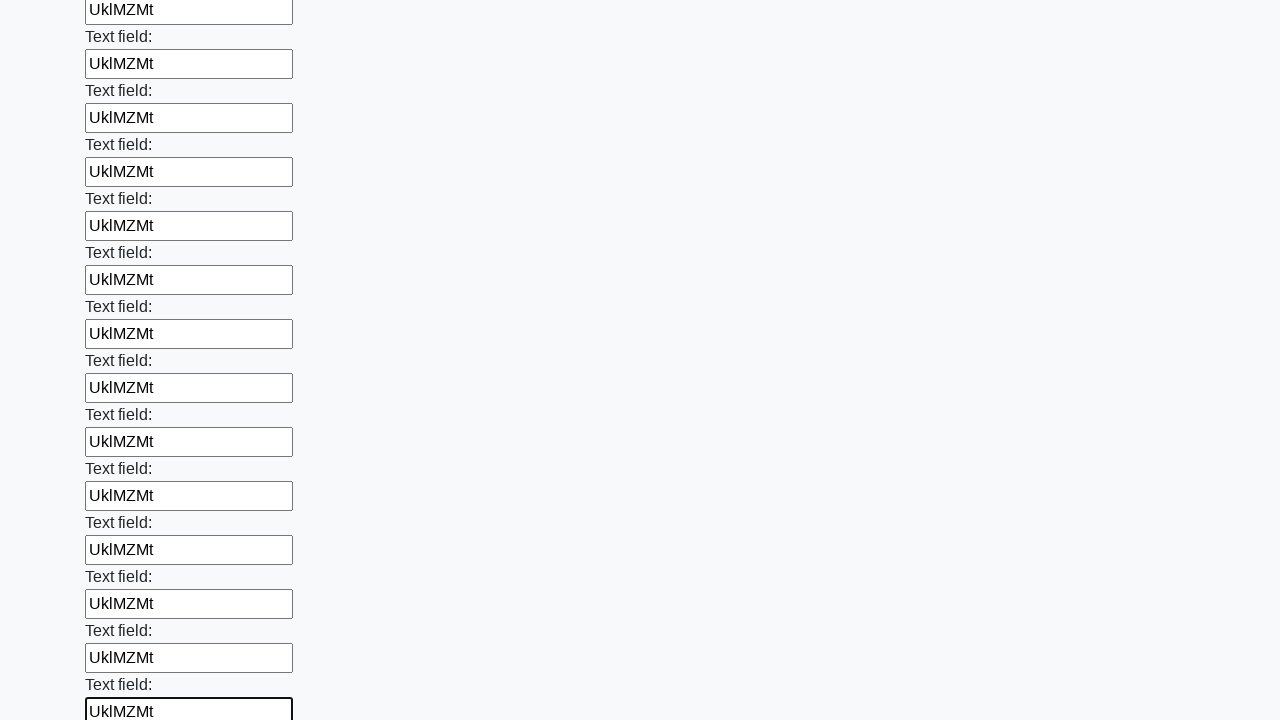

Filled input field with random text 'UklMZMt' on input >> nth=41
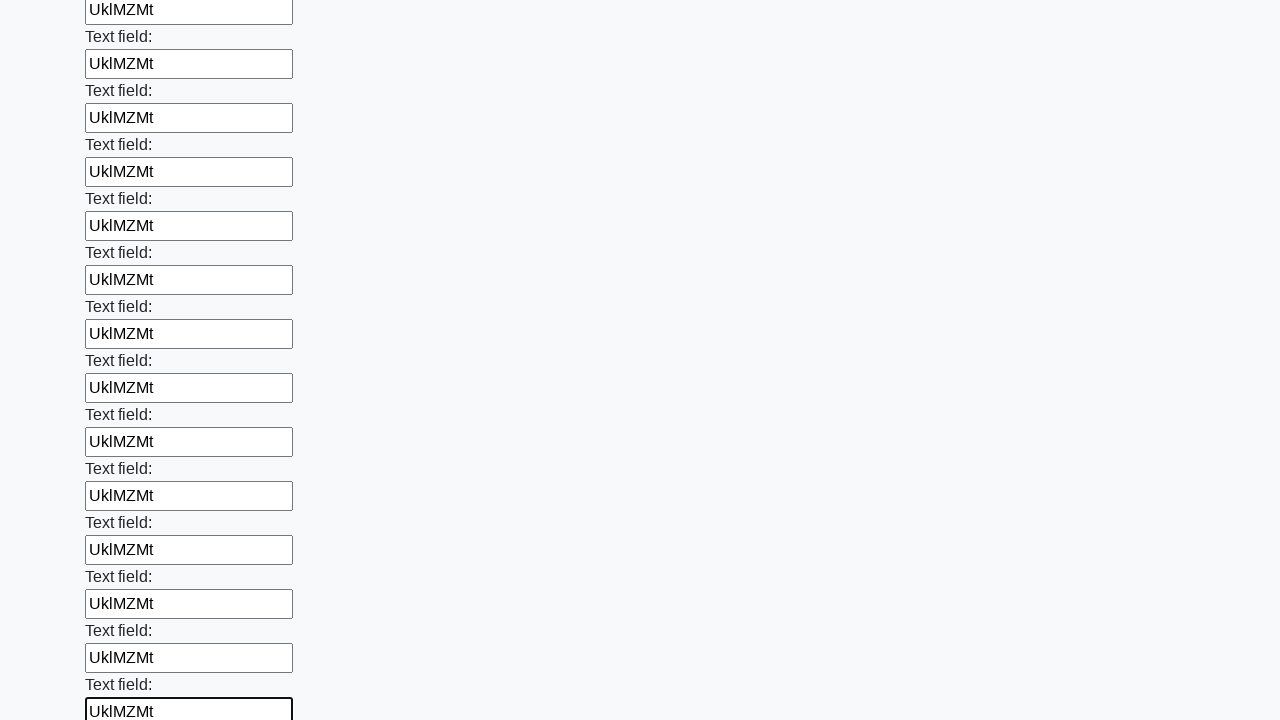

Filled input field with random text 'UklMZMt' on input >> nth=42
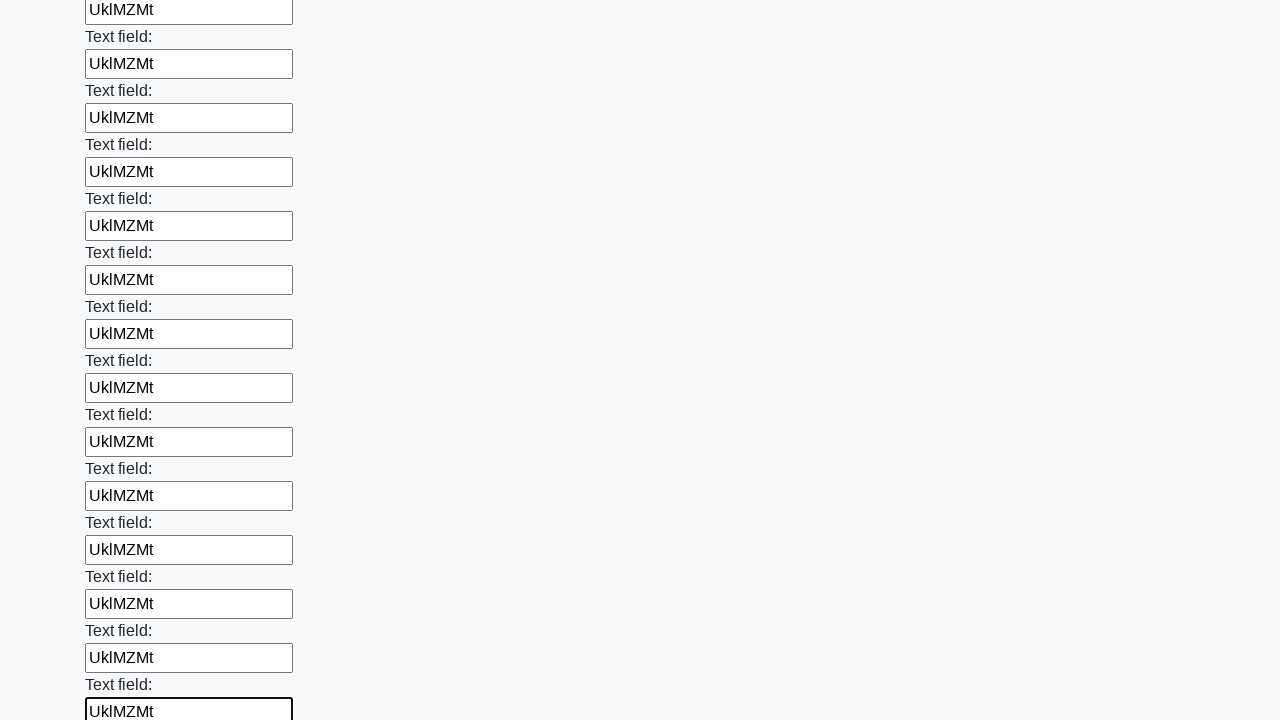

Filled input field with random text 'UklMZMt' on input >> nth=43
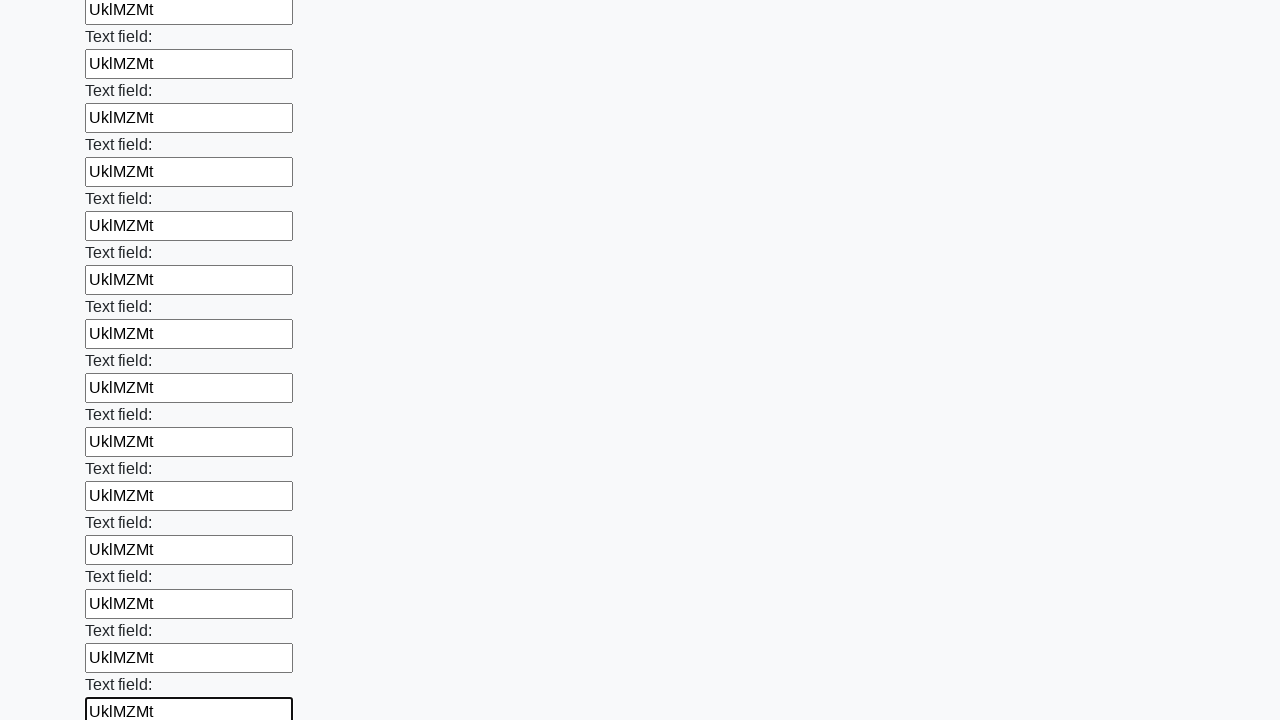

Filled input field with random text 'UklMZMt' on input >> nth=44
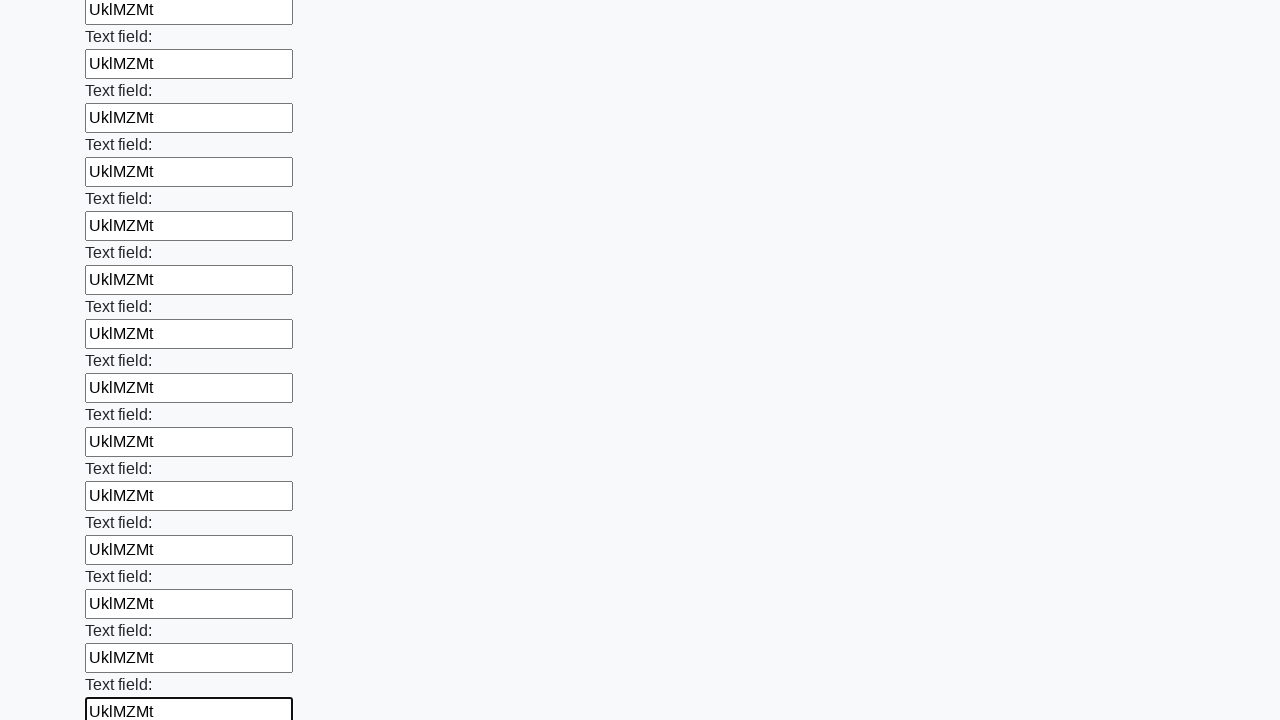

Filled input field with random text 'UklMZMt' on input >> nth=45
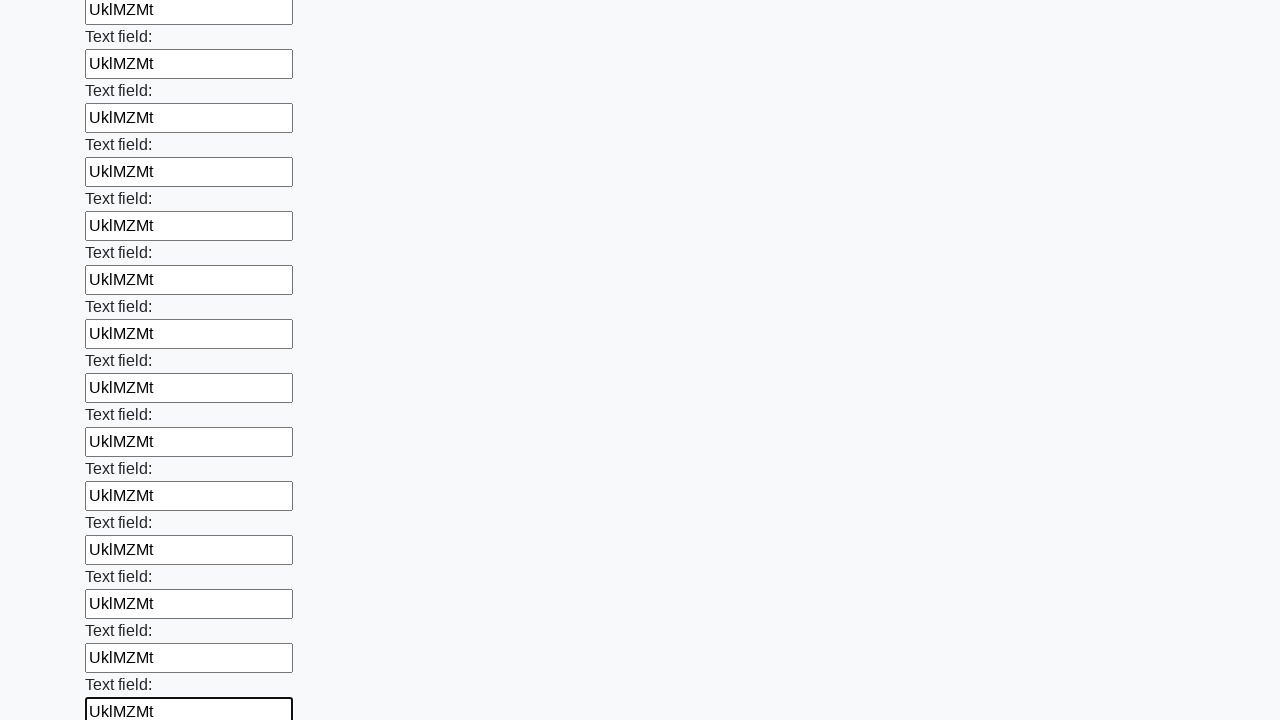

Filled input field with random text 'UklMZMt' on input >> nth=46
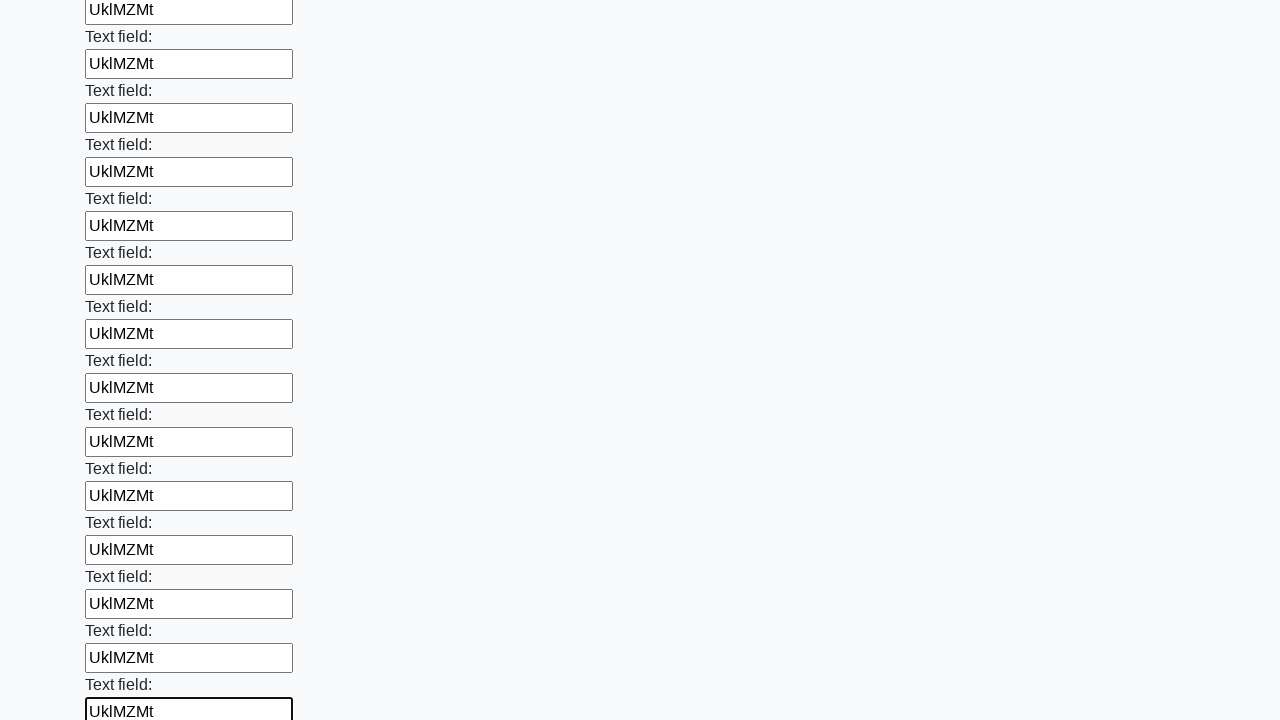

Filled input field with random text 'UklMZMt' on input >> nth=47
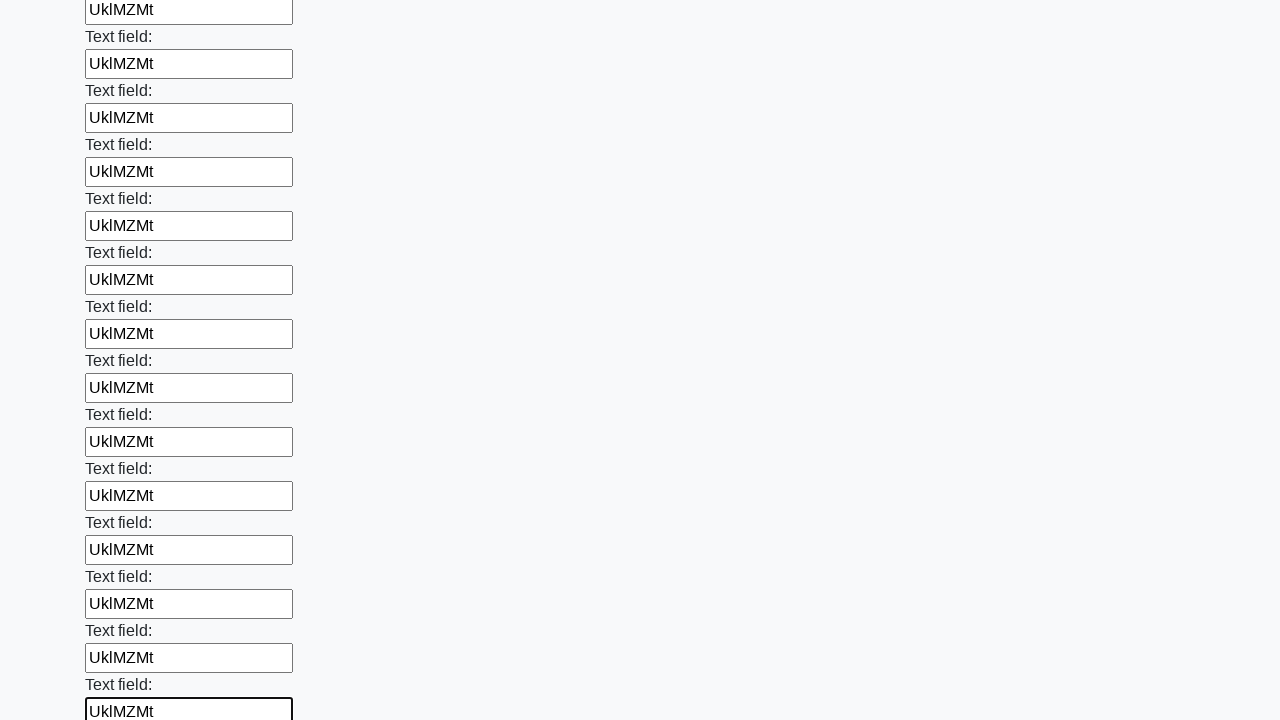

Filled input field with random text 'UklMZMt' on input >> nth=48
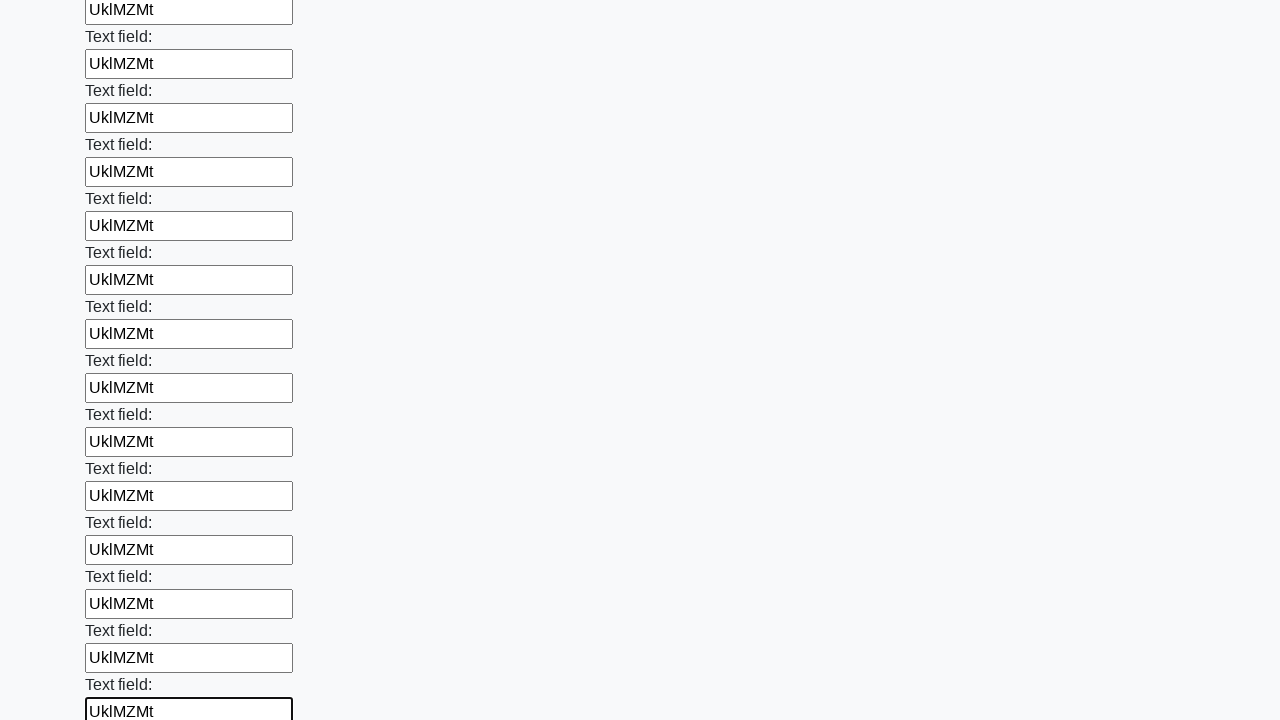

Filled input field with random text 'UklMZMt' on input >> nth=49
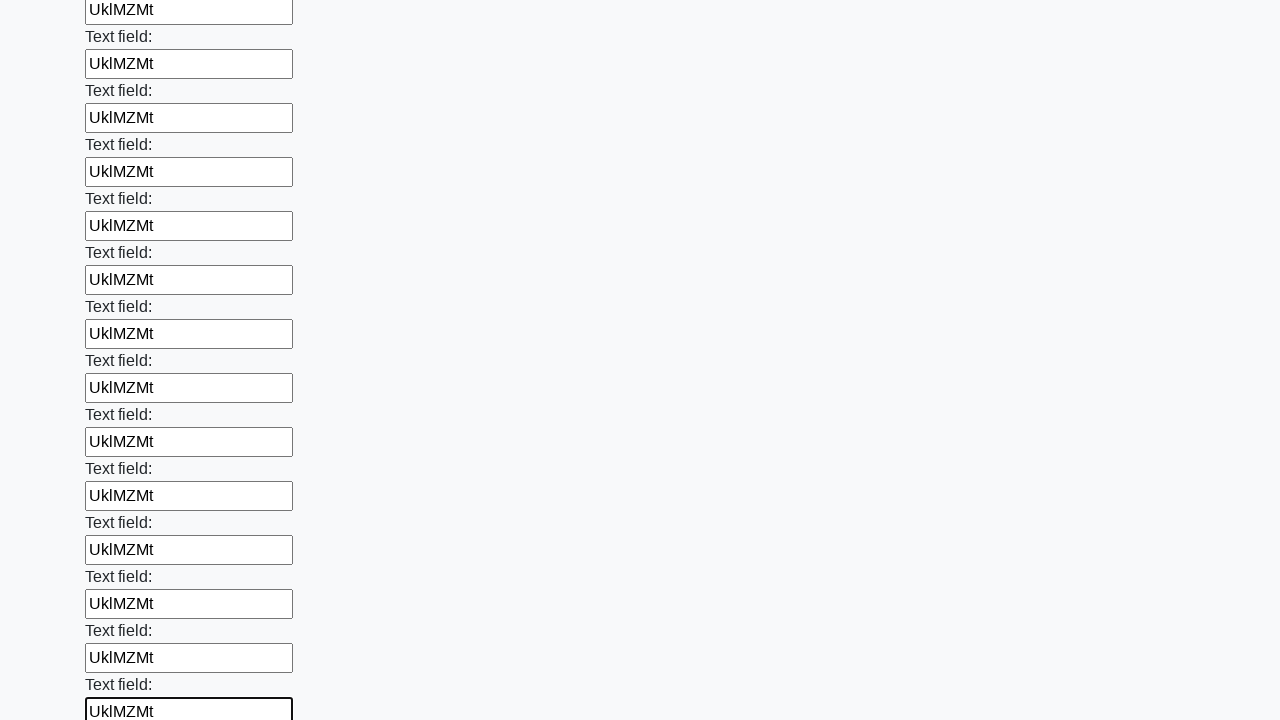

Filled input field with random text 'UklMZMt' on input >> nth=50
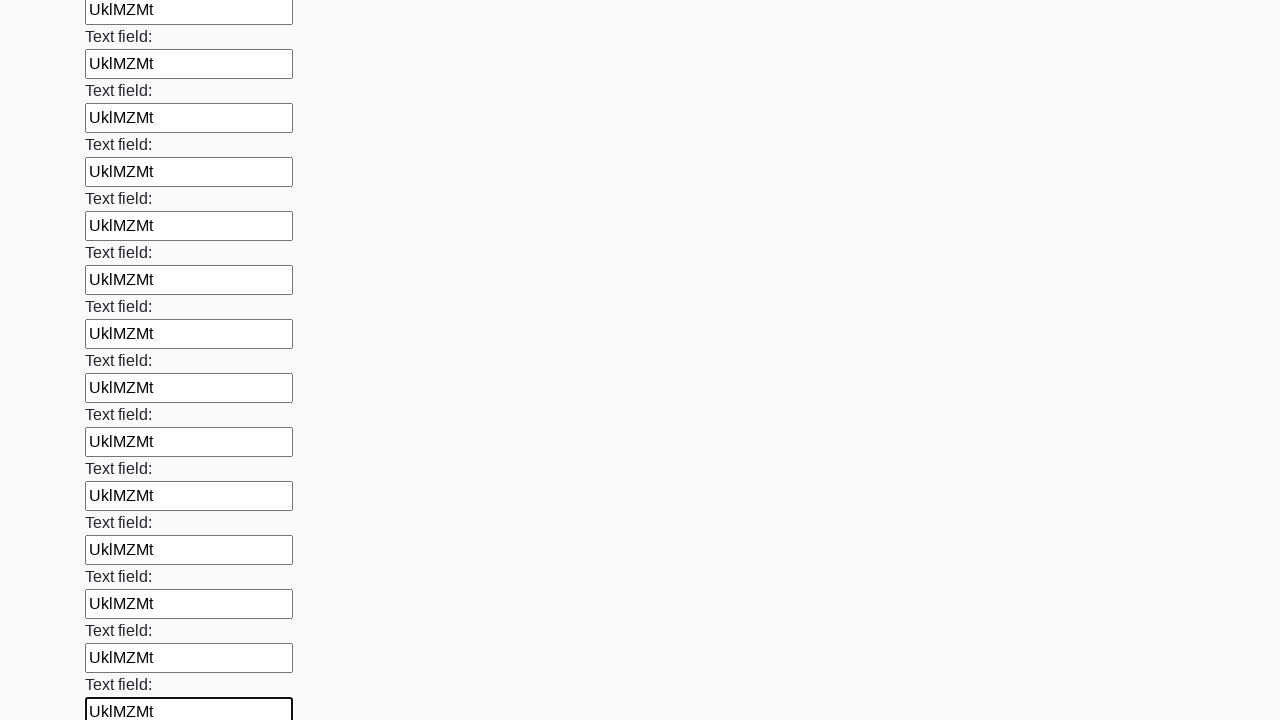

Filled input field with random text 'UklMZMt' on input >> nth=51
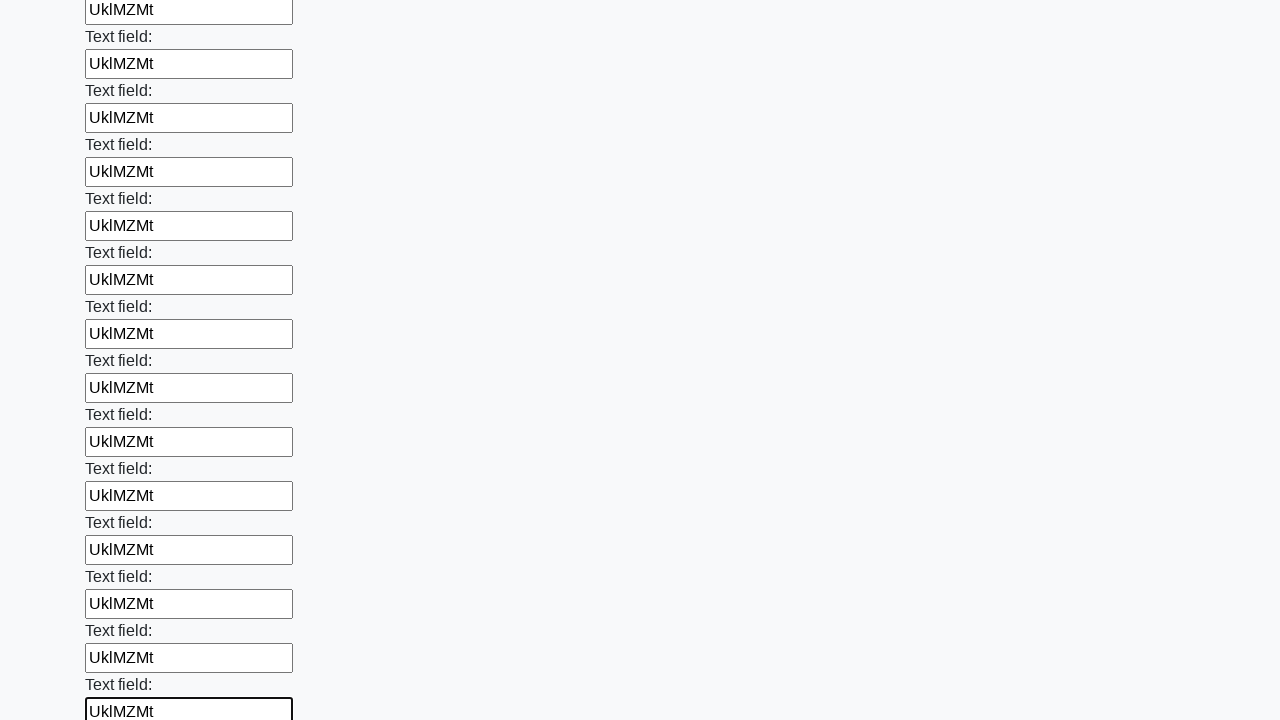

Filled input field with random text 'UklMZMt' on input >> nth=52
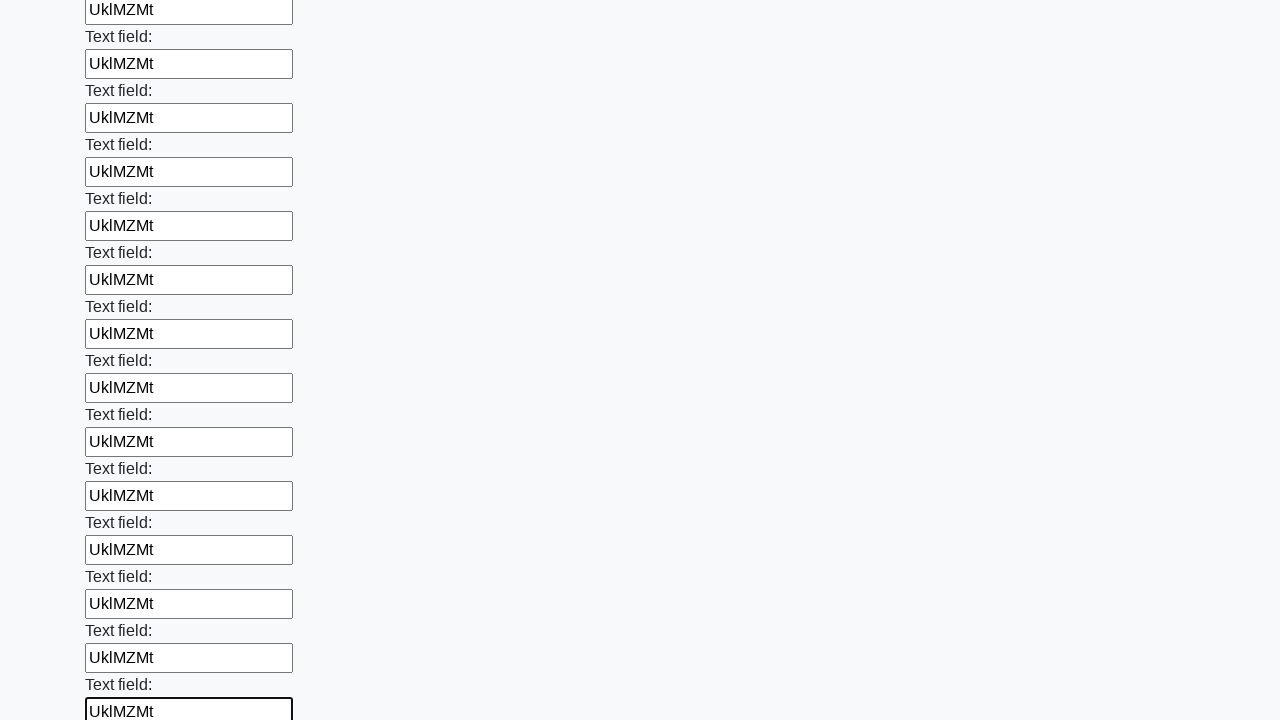

Filled input field with random text 'UklMZMt' on input >> nth=53
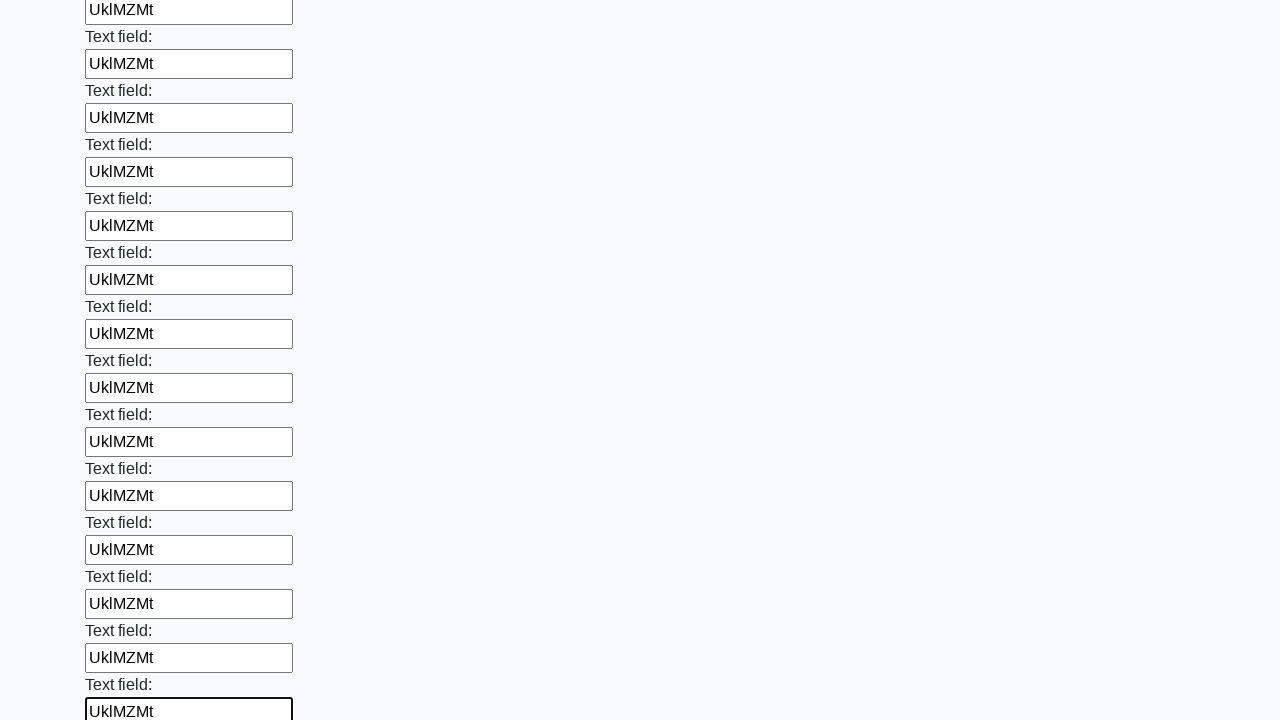

Filled input field with random text 'UklMZMt' on input >> nth=54
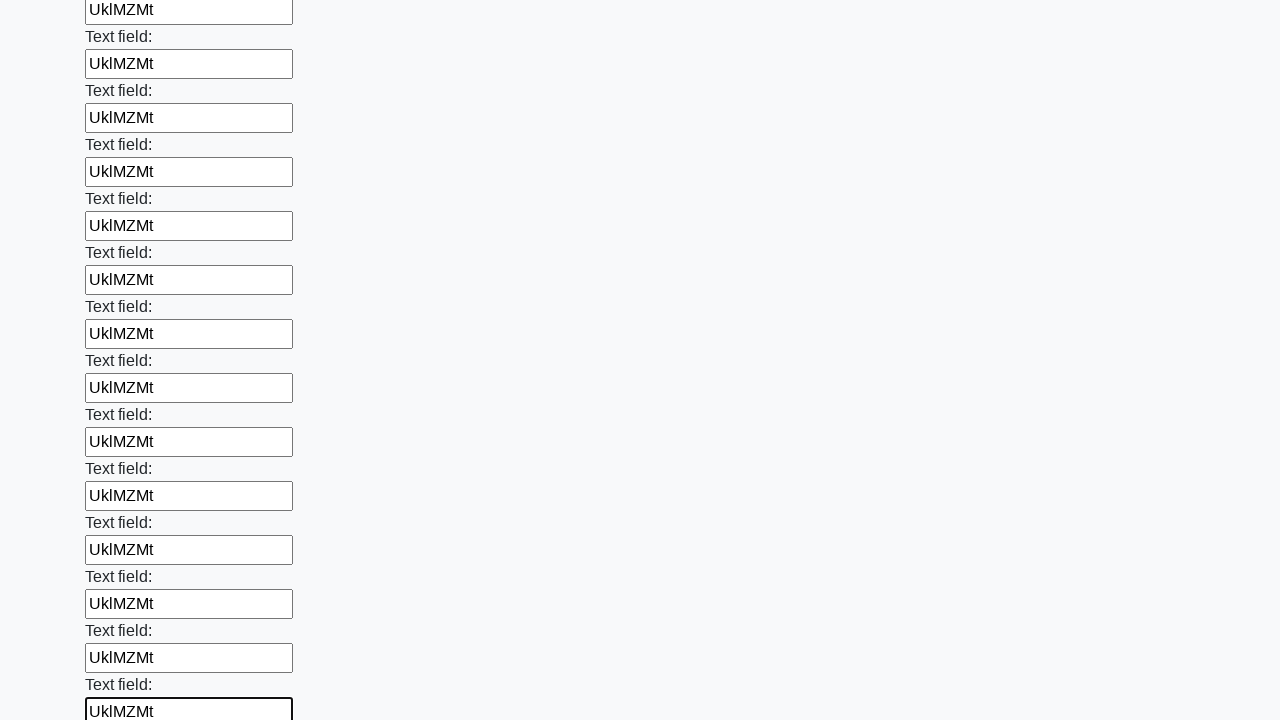

Filled input field with random text 'UklMZMt' on input >> nth=55
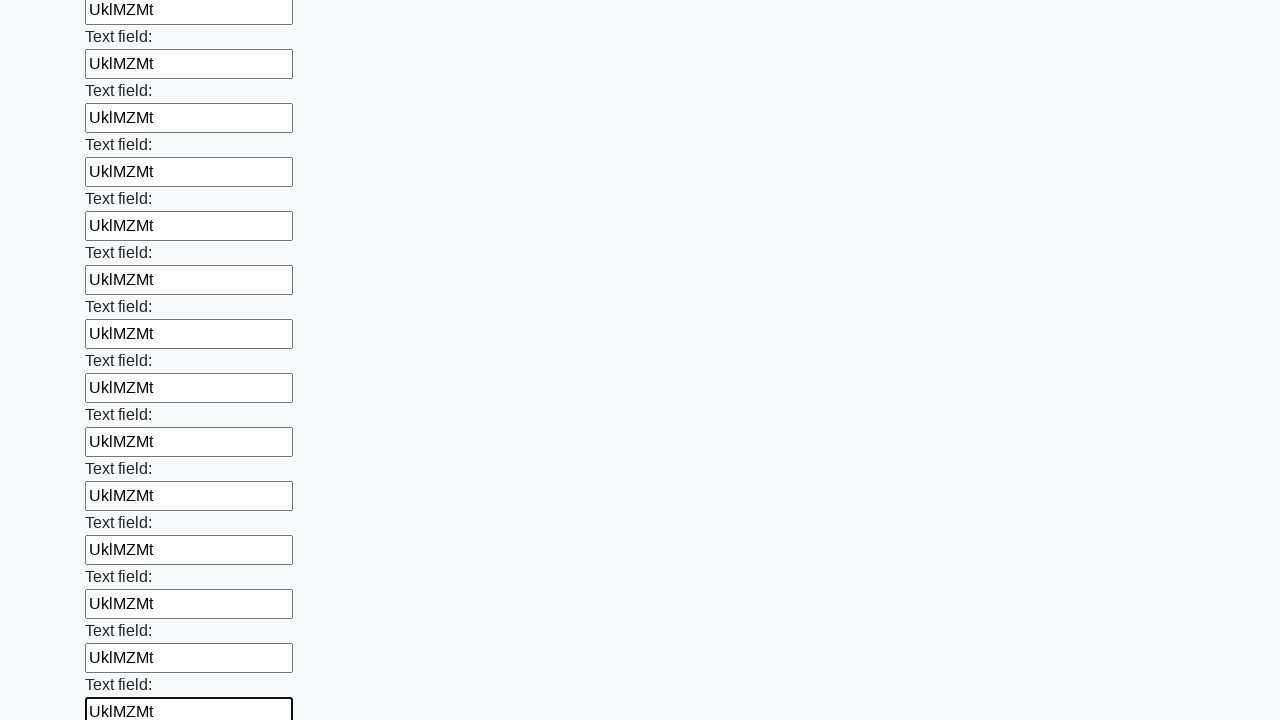

Filled input field with random text 'UklMZMt' on input >> nth=56
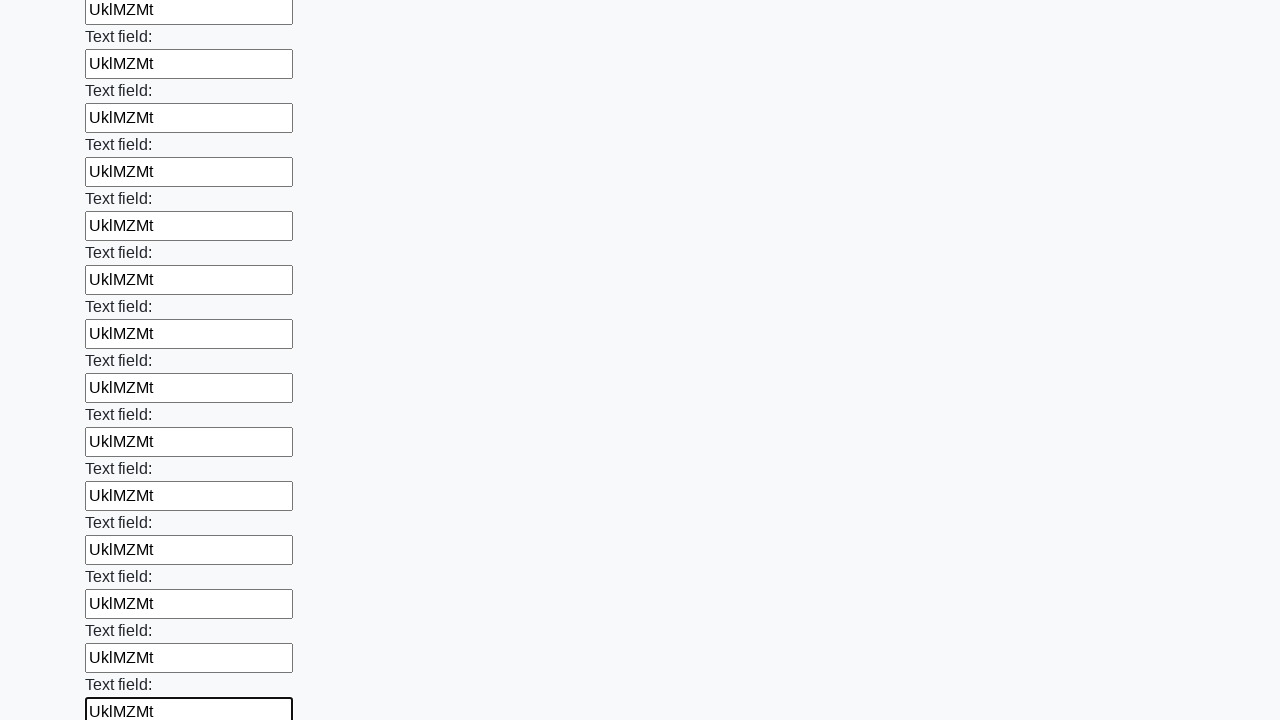

Filled input field with random text 'UklMZMt' on input >> nth=57
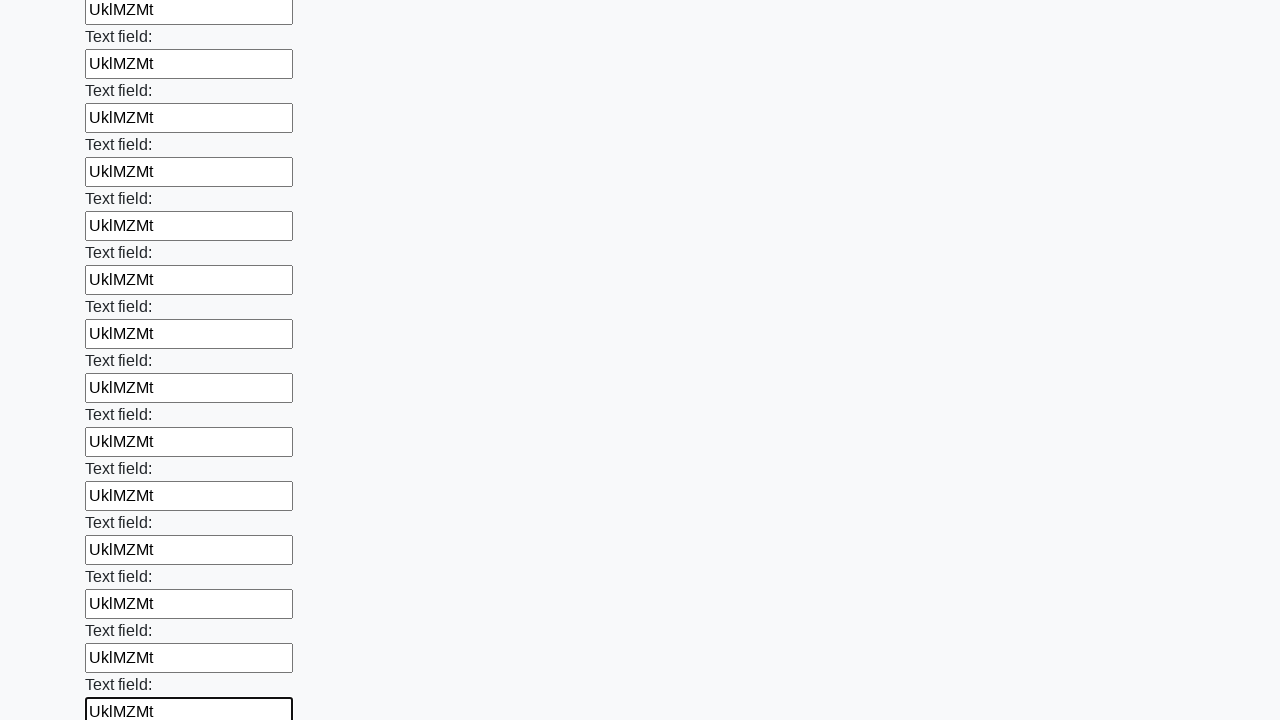

Filled input field with random text 'UklMZMt' on input >> nth=58
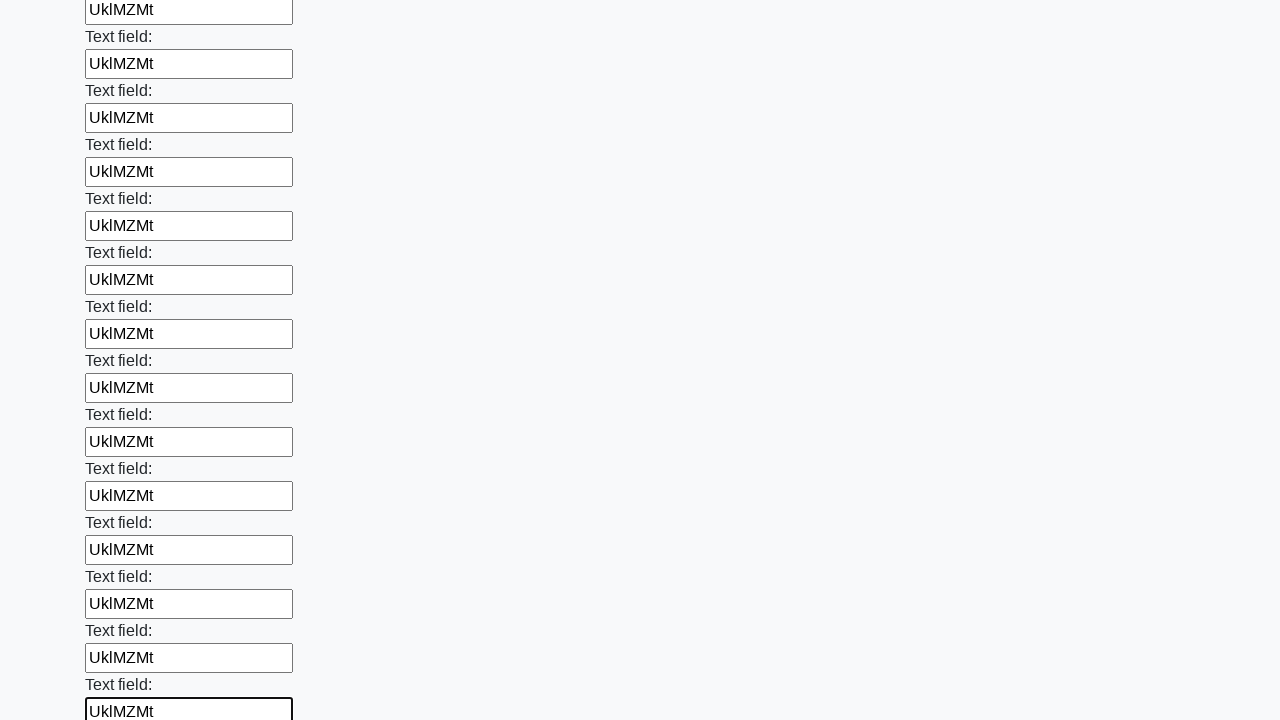

Filled input field with random text 'UklMZMt' on input >> nth=59
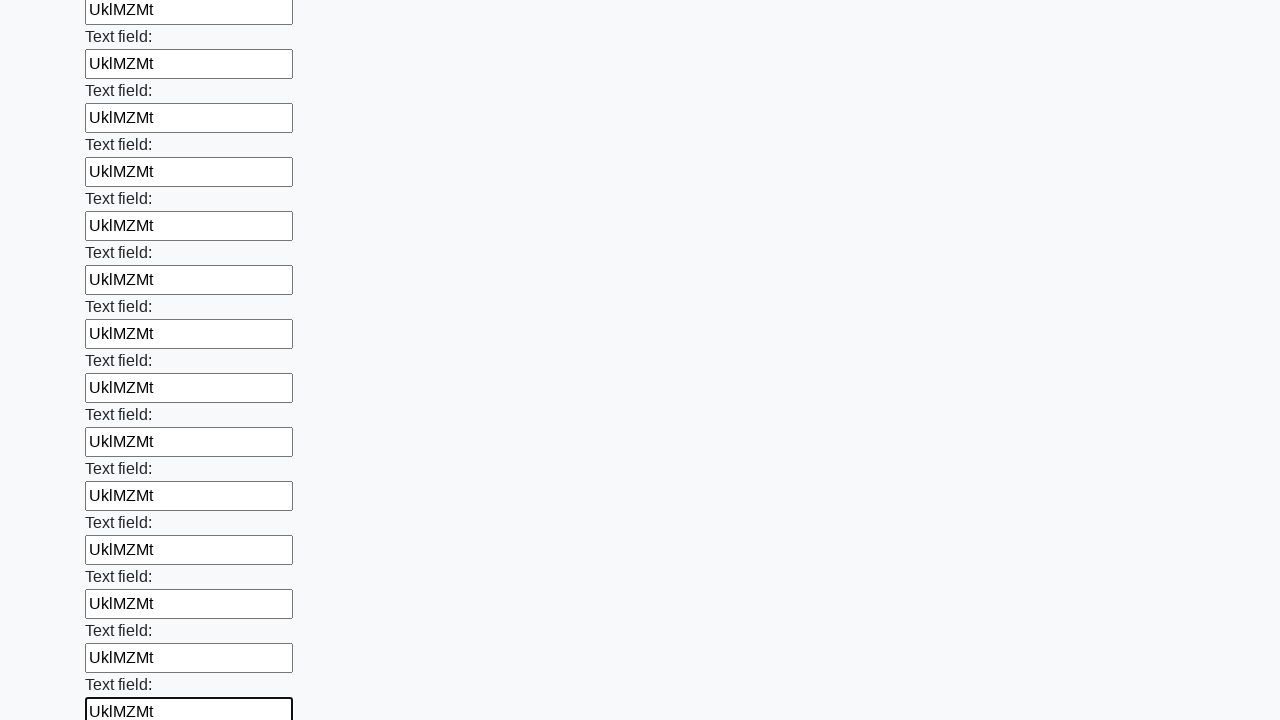

Filled input field with random text 'UklMZMt' on input >> nth=60
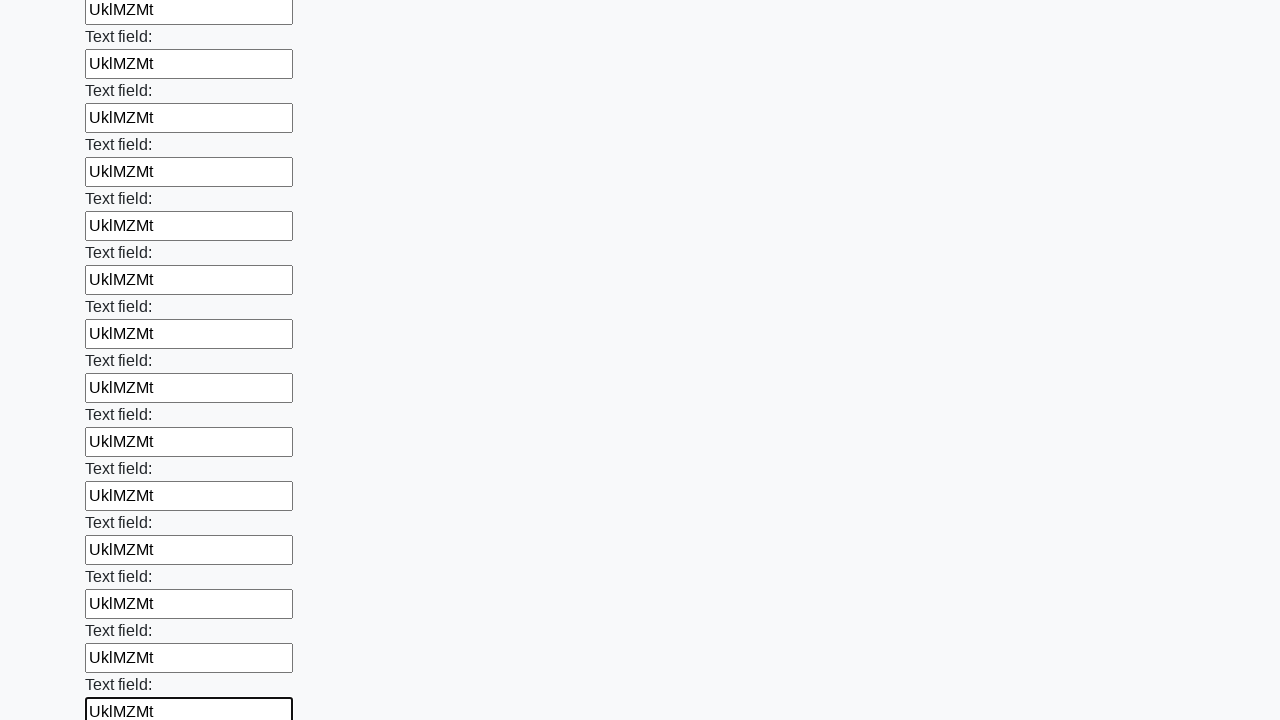

Filled input field with random text 'UklMZMt' on input >> nth=61
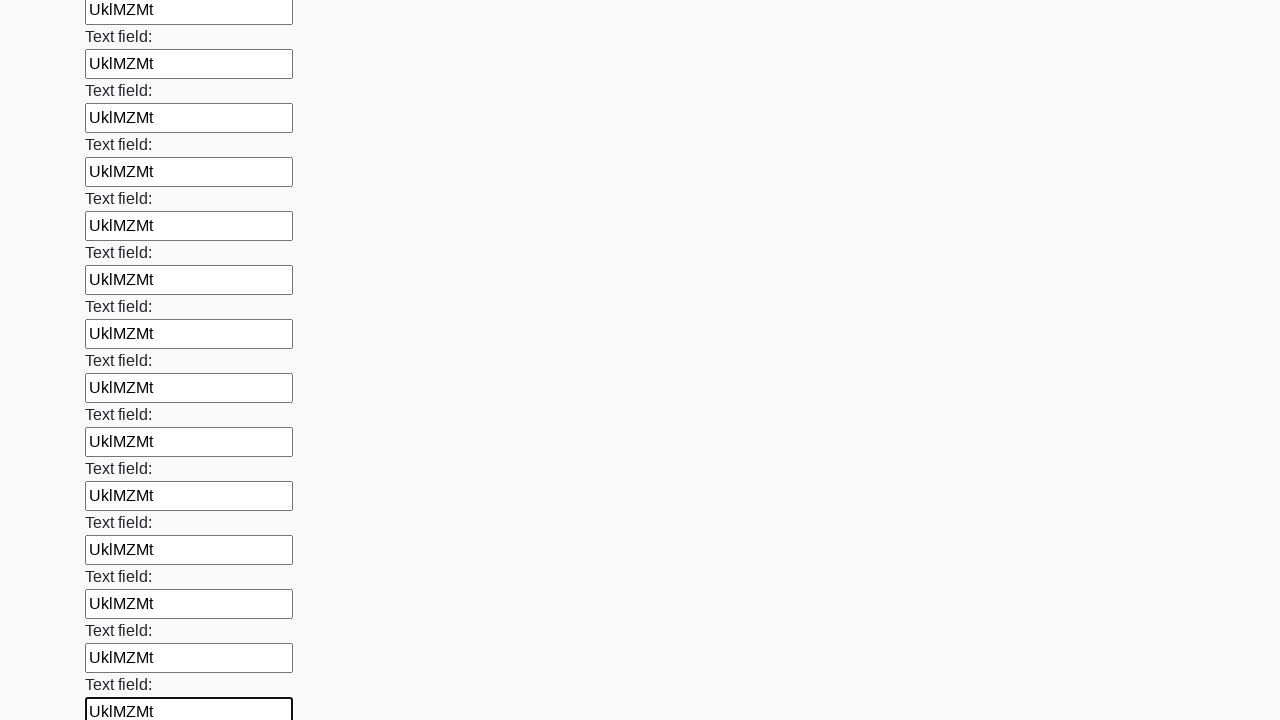

Filled input field with random text 'UklMZMt' on input >> nth=62
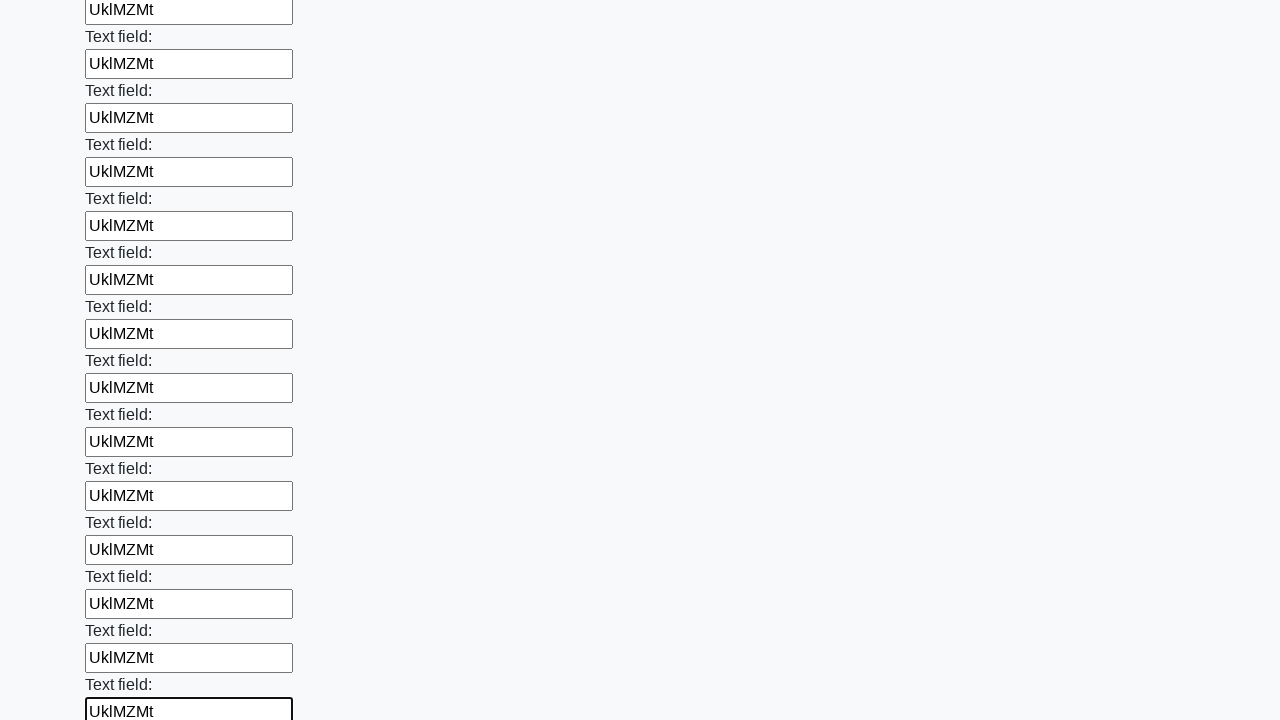

Filled input field with random text 'UklMZMt' on input >> nth=63
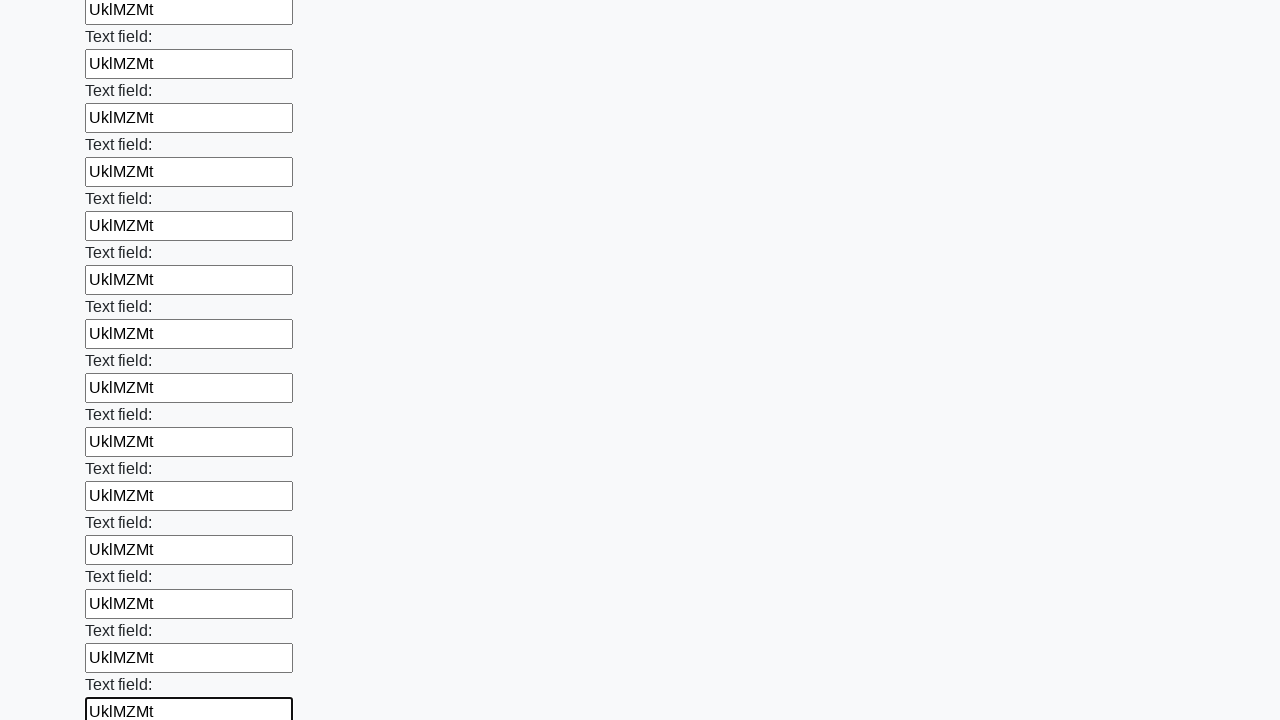

Filled input field with random text 'UklMZMt' on input >> nth=64
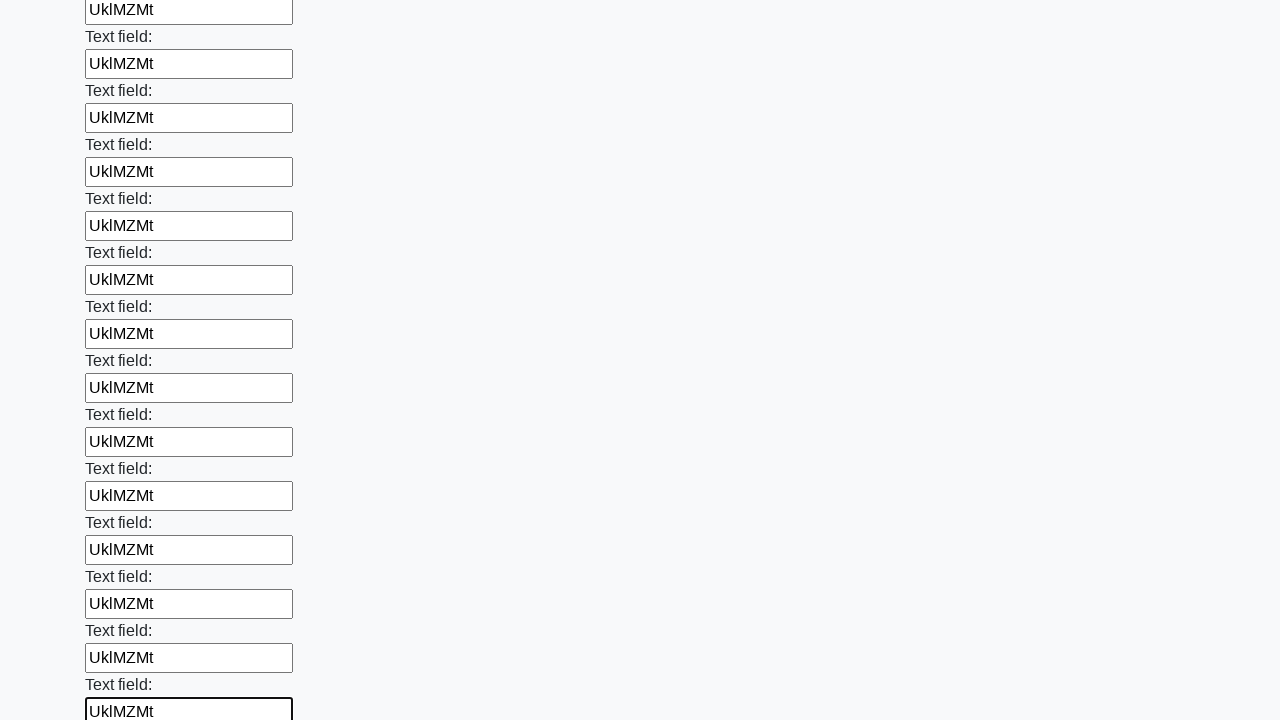

Filled input field with random text 'UklMZMt' on input >> nth=65
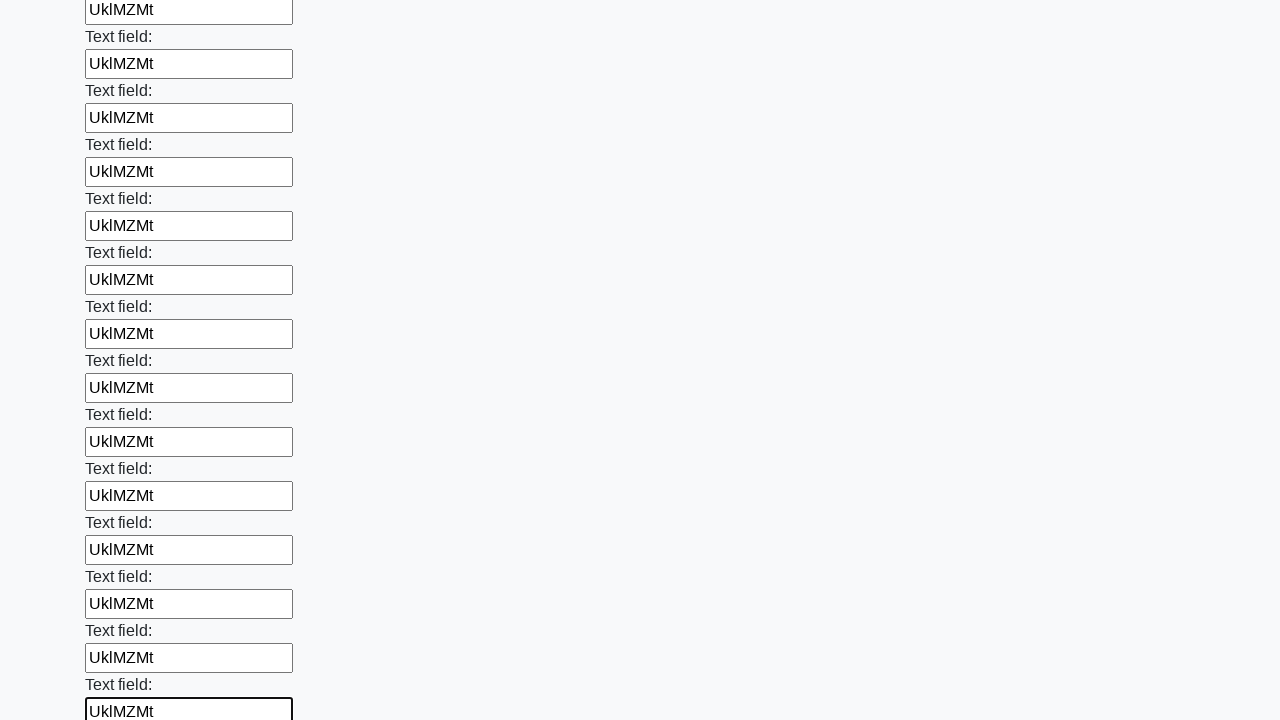

Filled input field with random text 'UklMZMt' on input >> nth=66
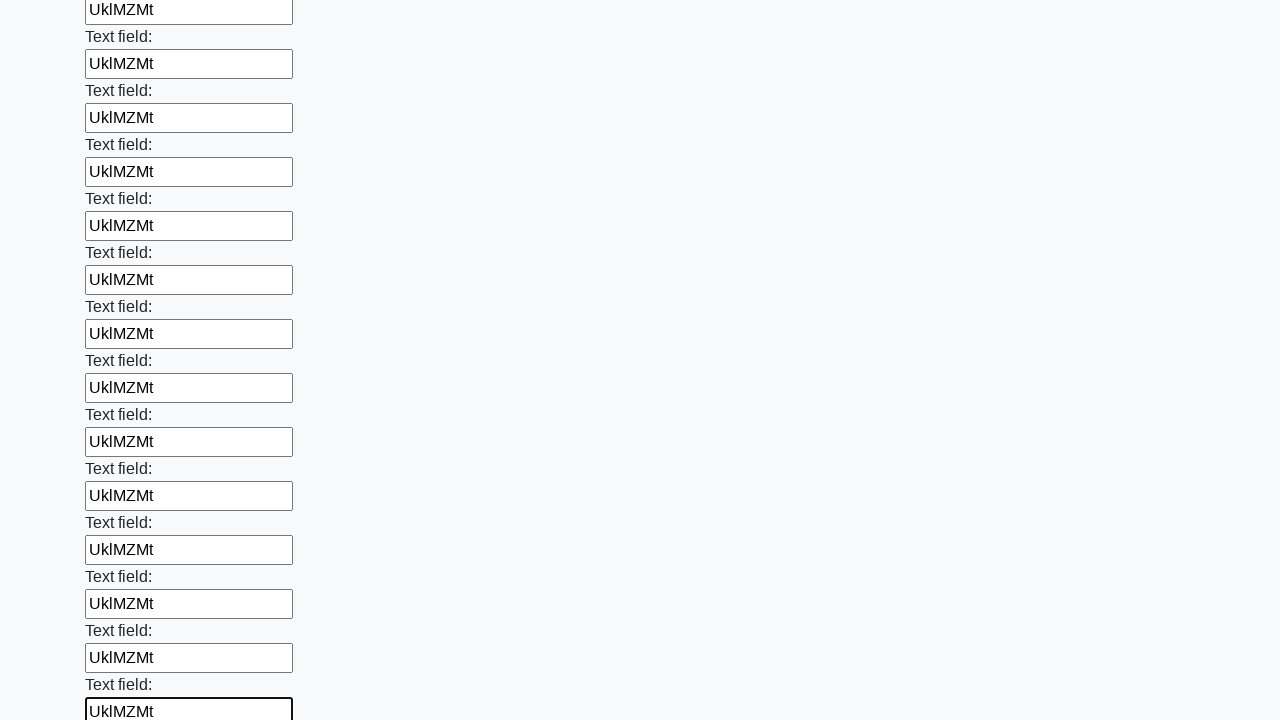

Filled input field with random text 'UklMZMt' on input >> nth=67
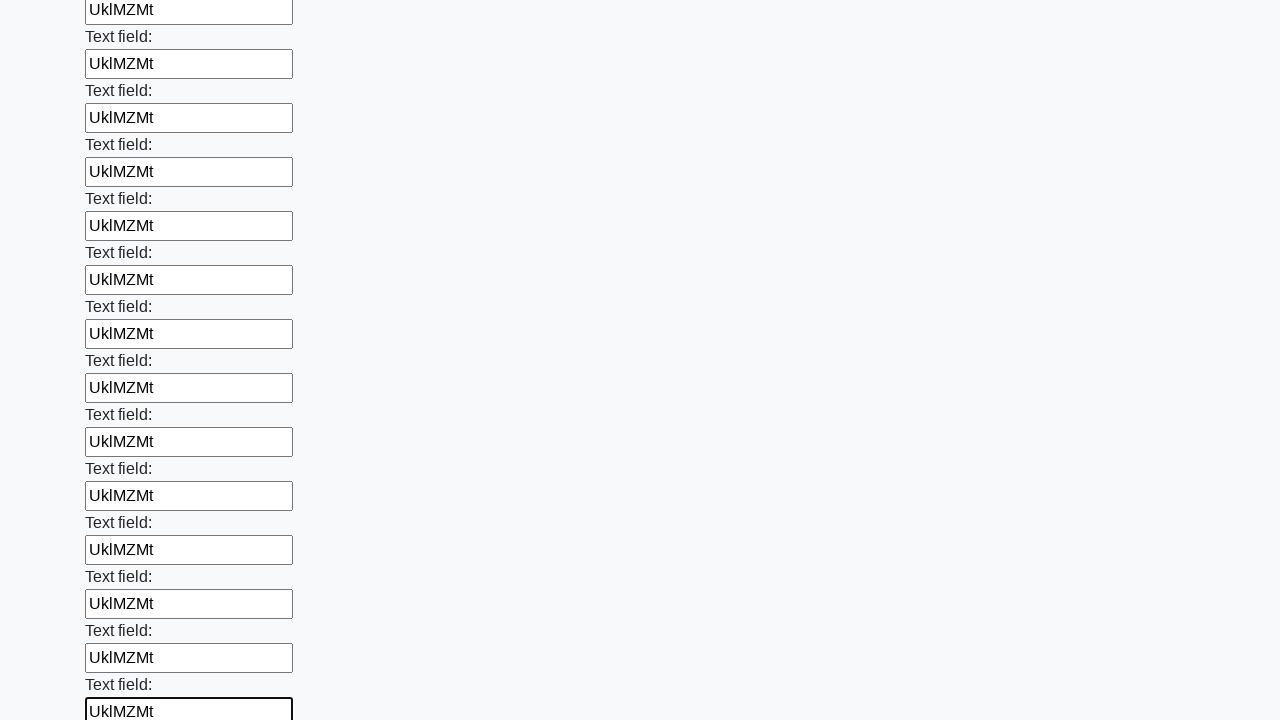

Filled input field with random text 'UklMZMt' on input >> nth=68
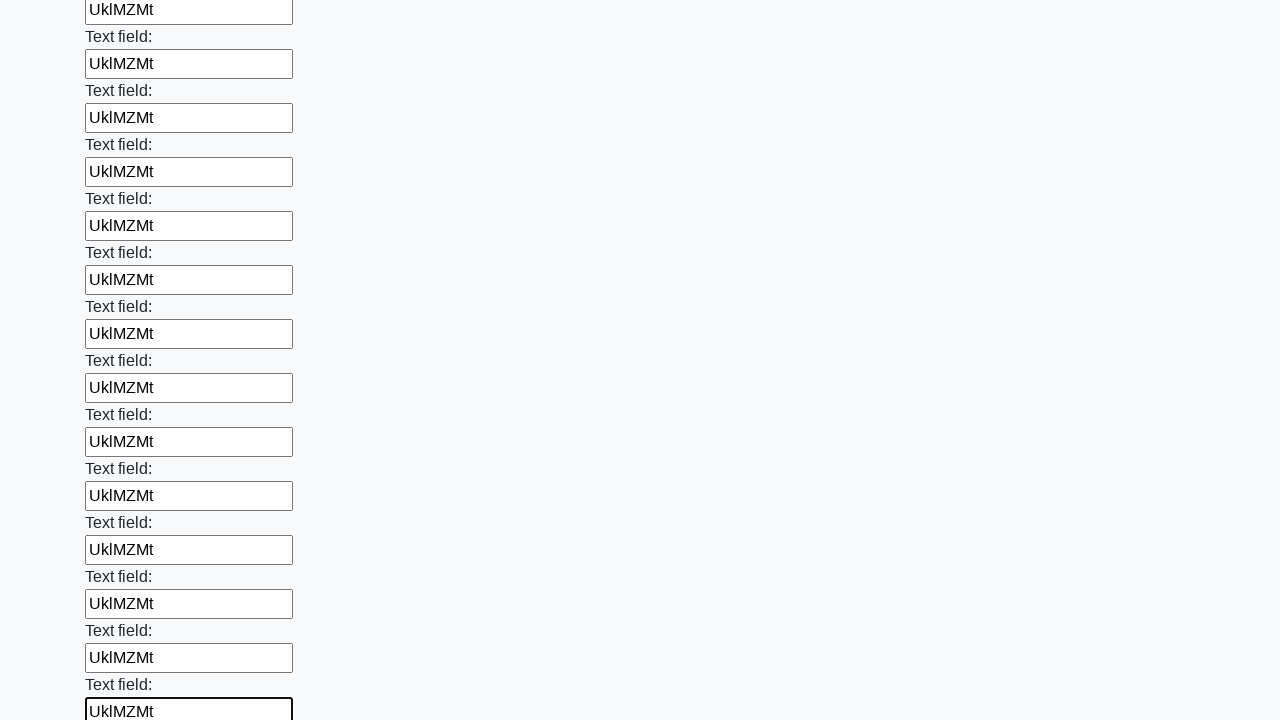

Filled input field with random text 'UklMZMt' on input >> nth=69
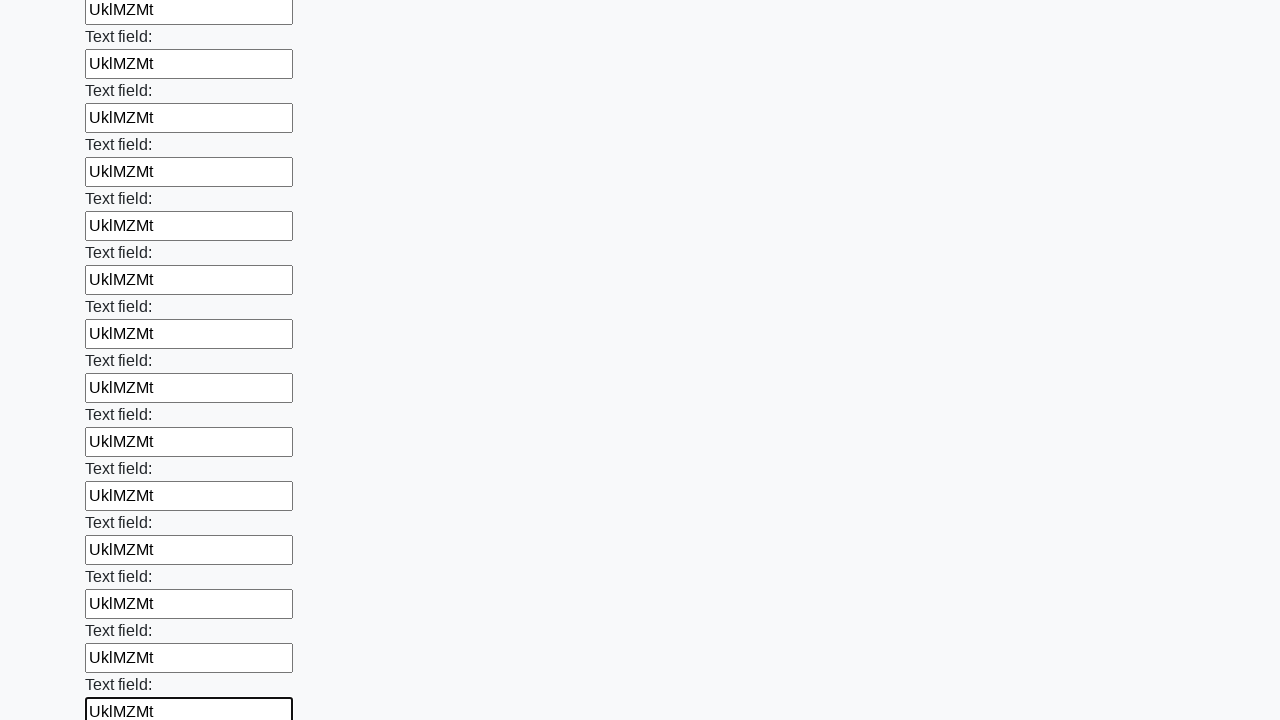

Filled input field with random text 'UklMZMt' on input >> nth=70
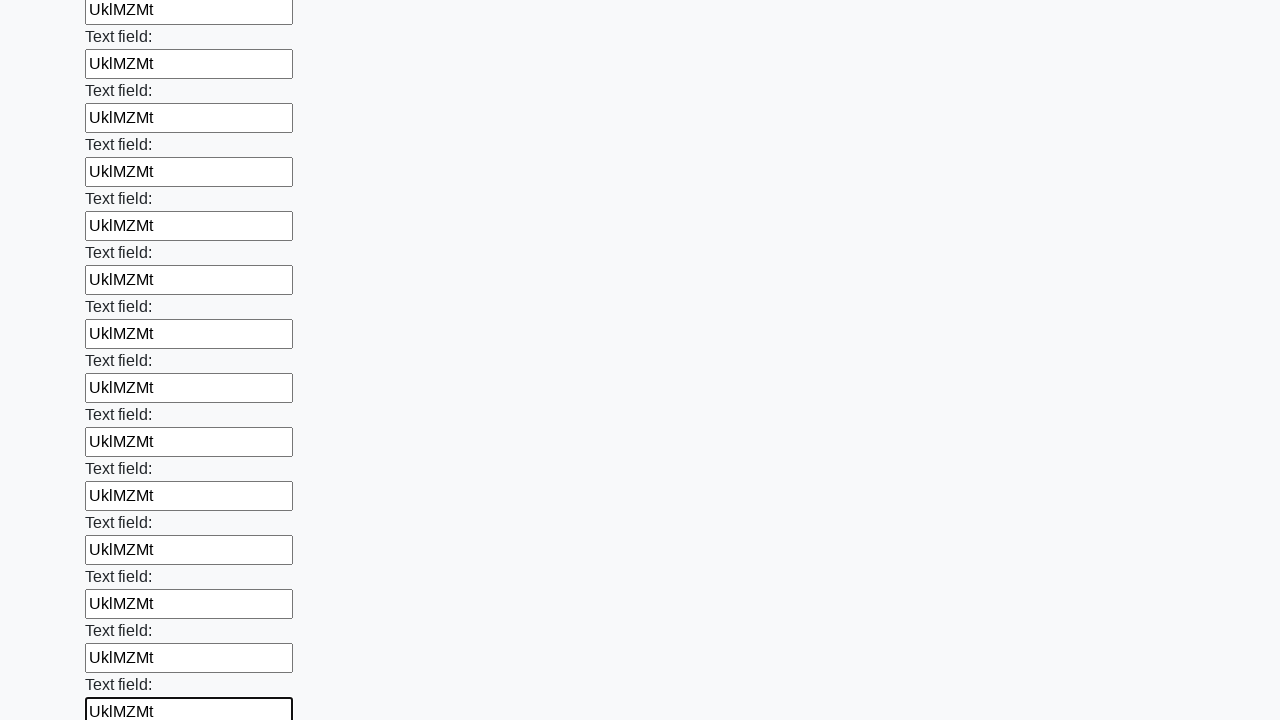

Filled input field with random text 'UklMZMt' on input >> nth=71
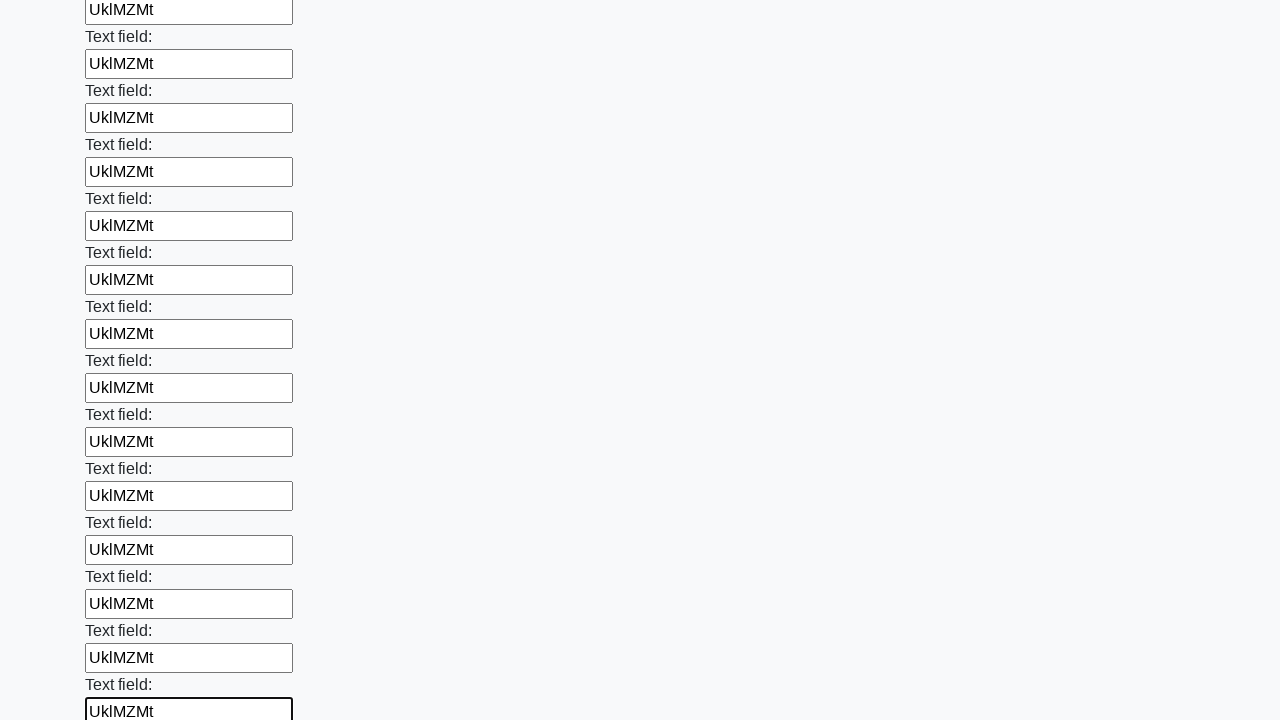

Filled input field with random text 'UklMZMt' on input >> nth=72
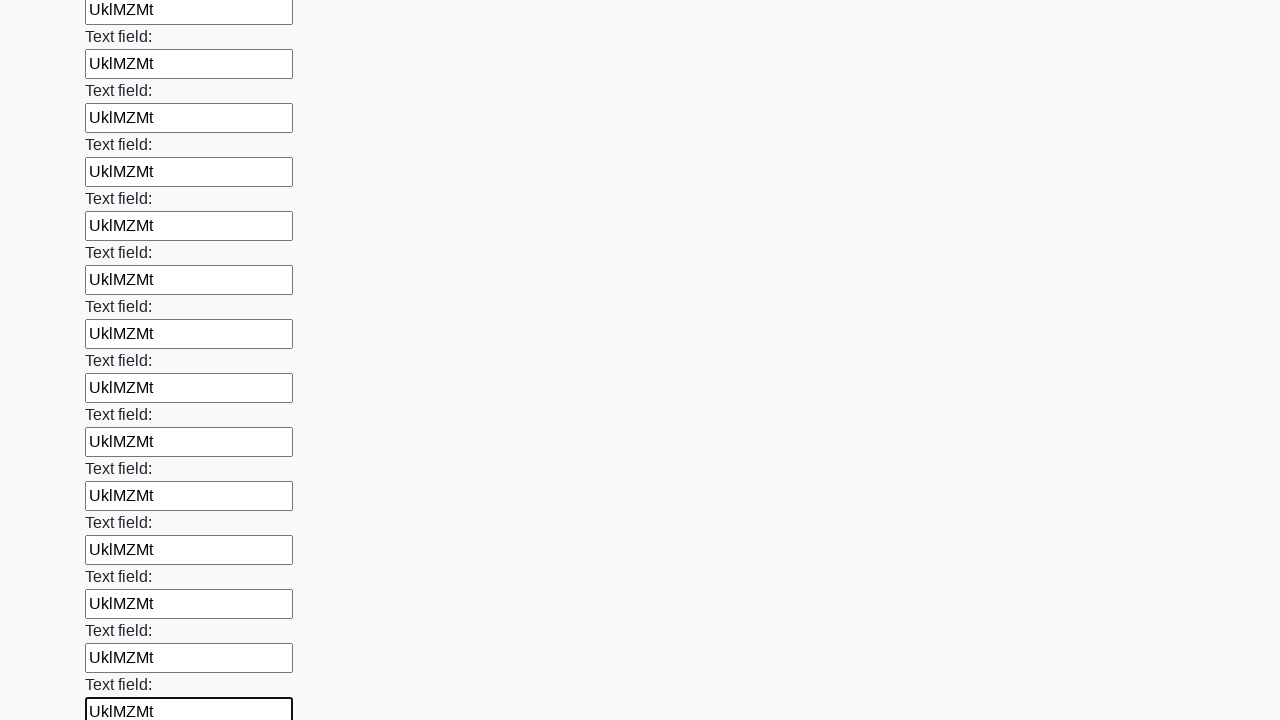

Filled input field with random text 'UklMZMt' on input >> nth=73
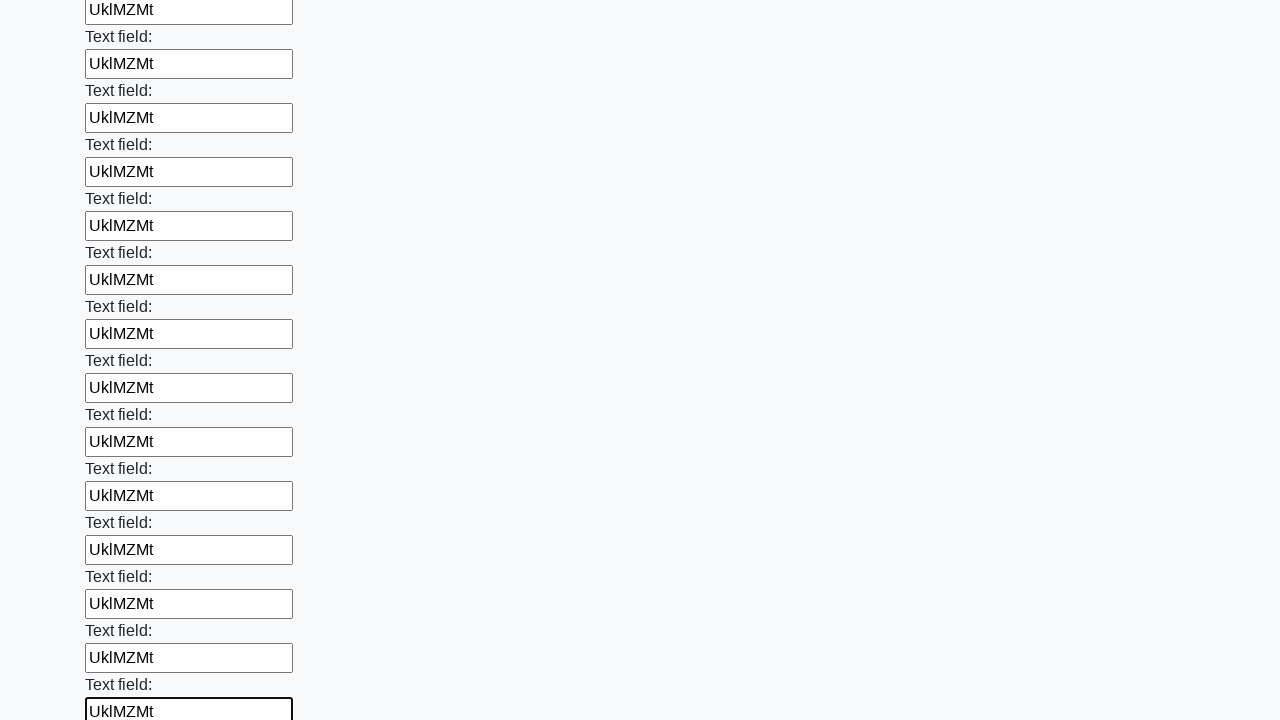

Filled input field with random text 'UklMZMt' on input >> nth=74
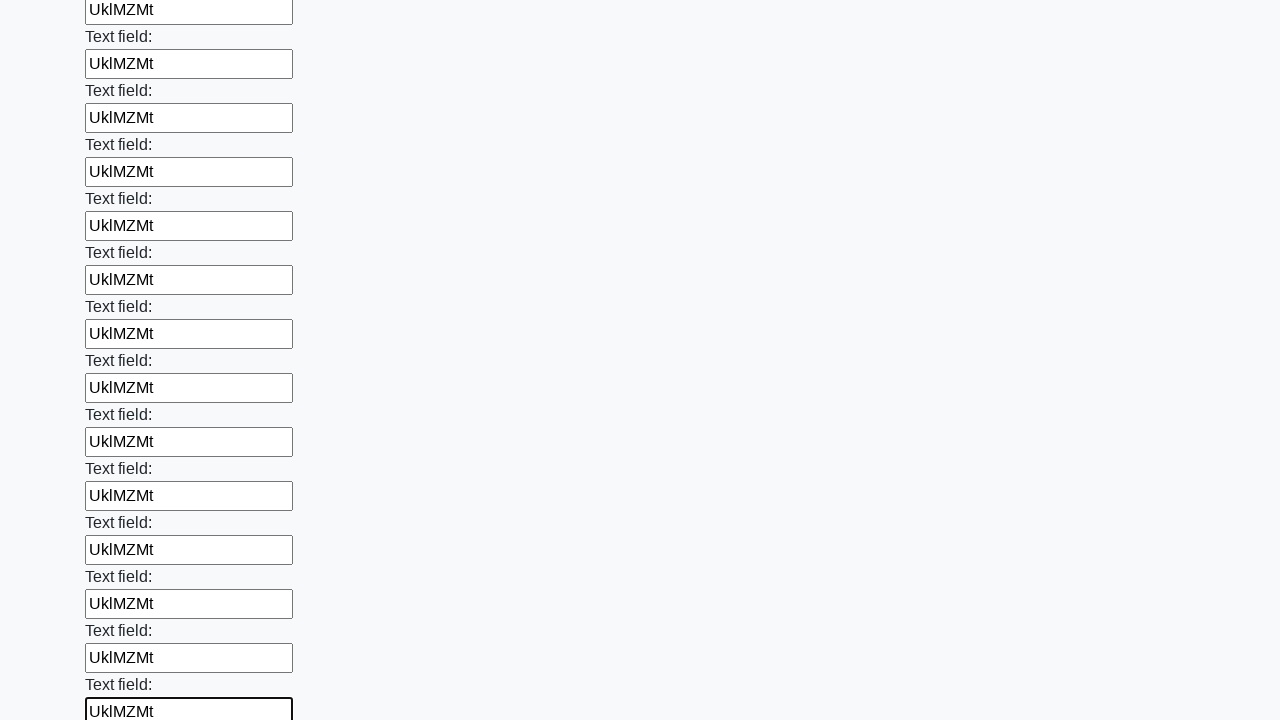

Filled input field with random text 'UklMZMt' on input >> nth=75
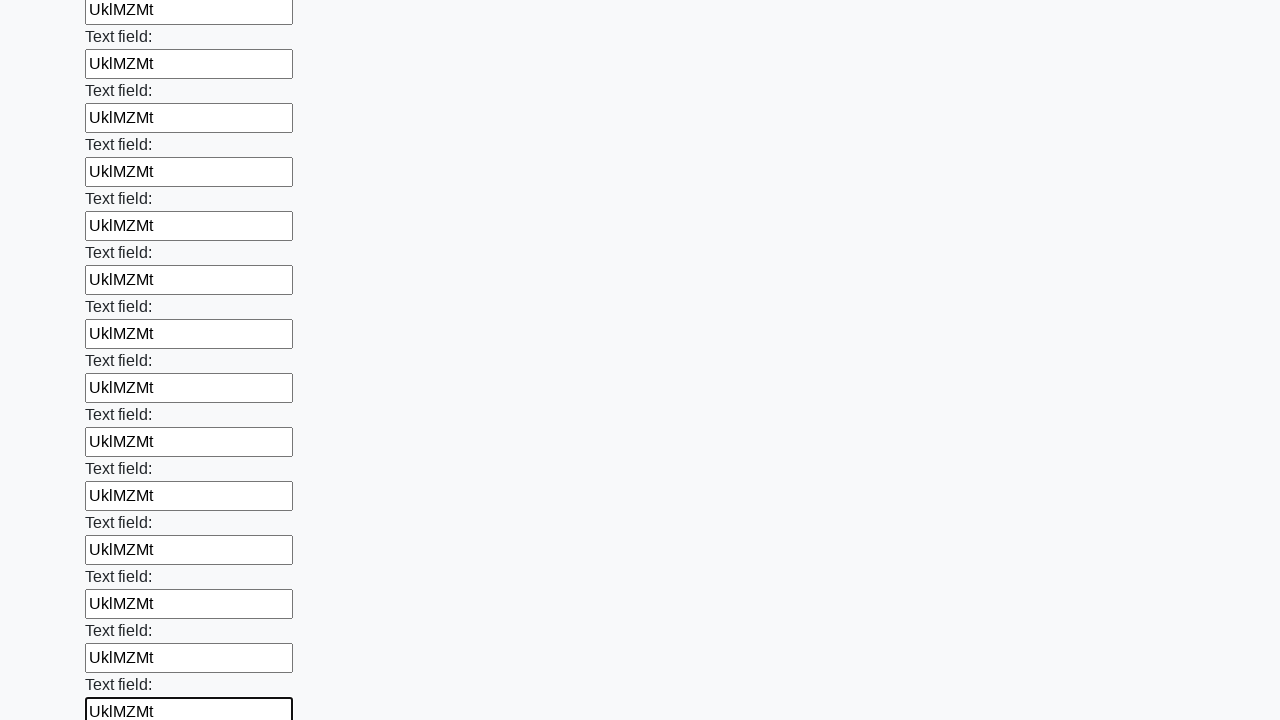

Filled input field with random text 'UklMZMt' on input >> nth=76
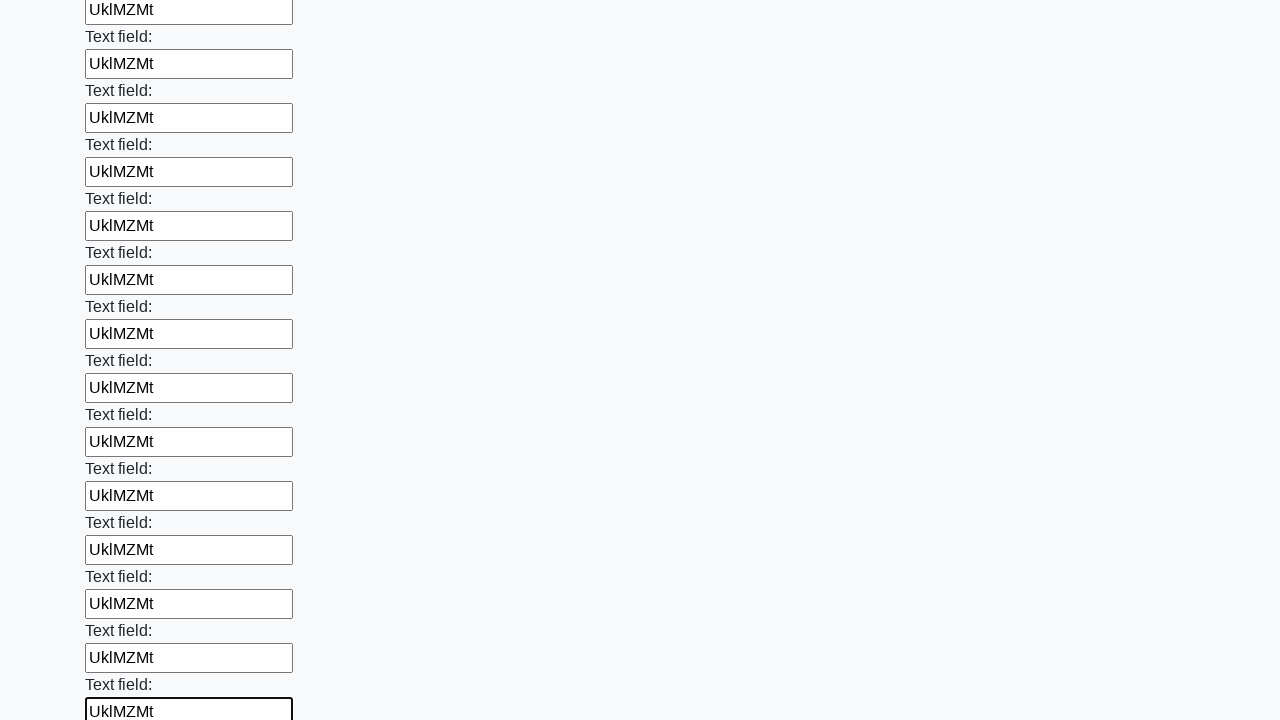

Filled input field with random text 'UklMZMt' on input >> nth=77
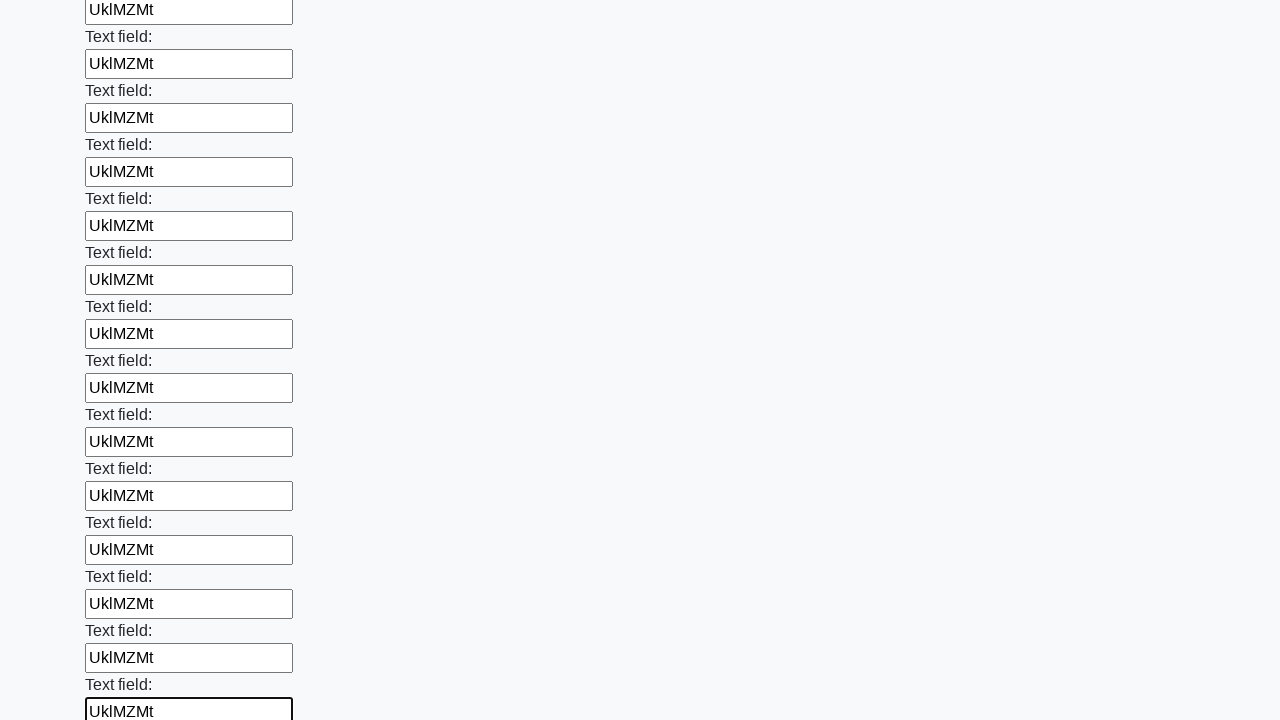

Filled input field with random text 'UklMZMt' on input >> nth=78
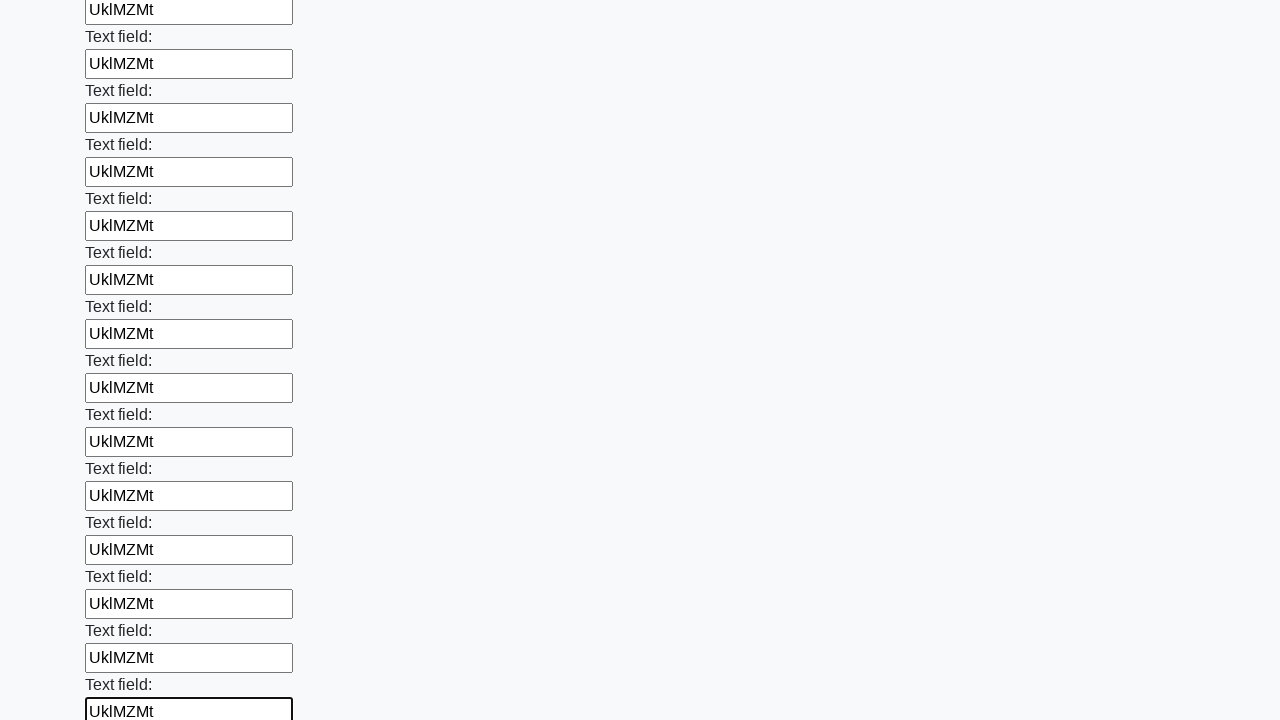

Filled input field with random text 'UklMZMt' on input >> nth=79
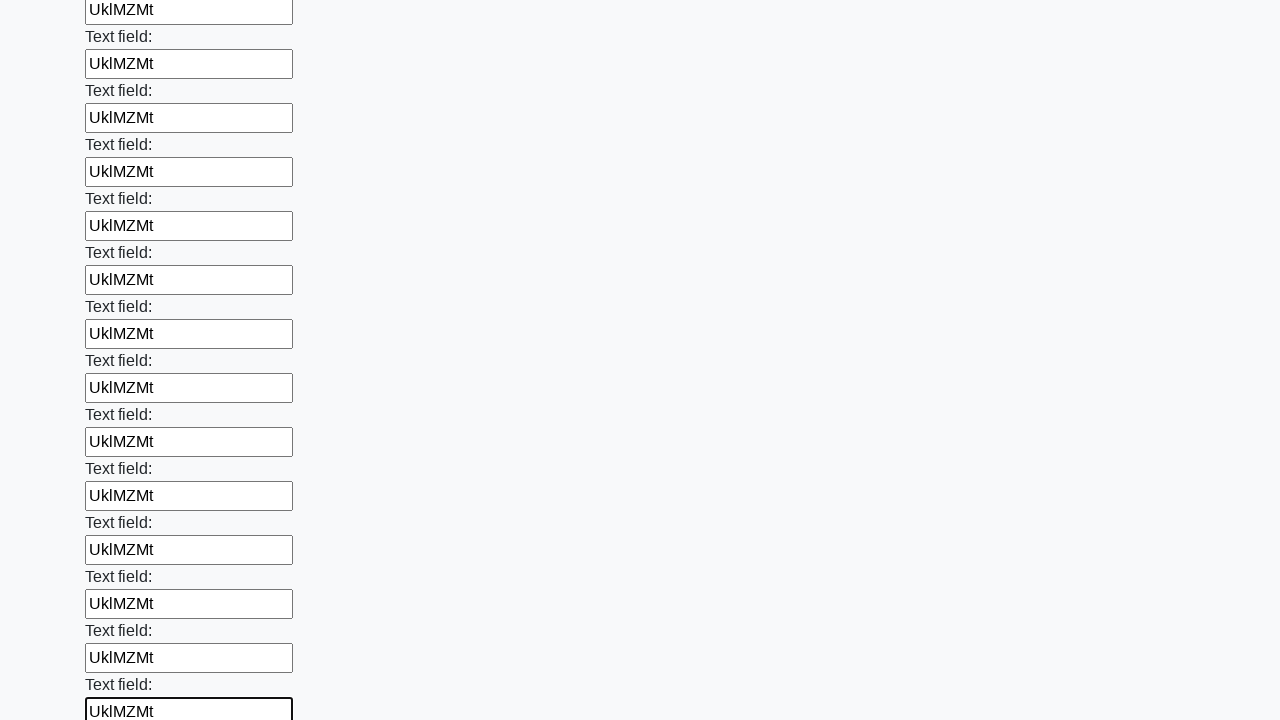

Filled input field with random text 'UklMZMt' on input >> nth=80
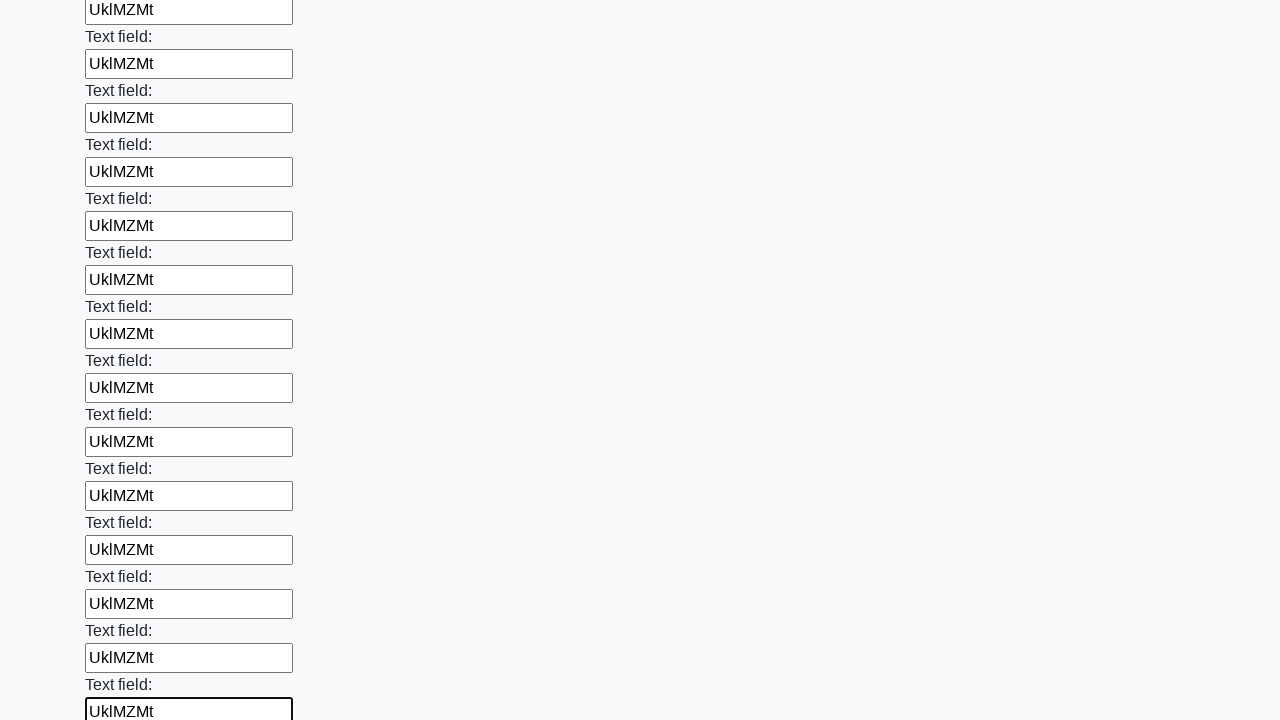

Filled input field with random text 'UklMZMt' on input >> nth=81
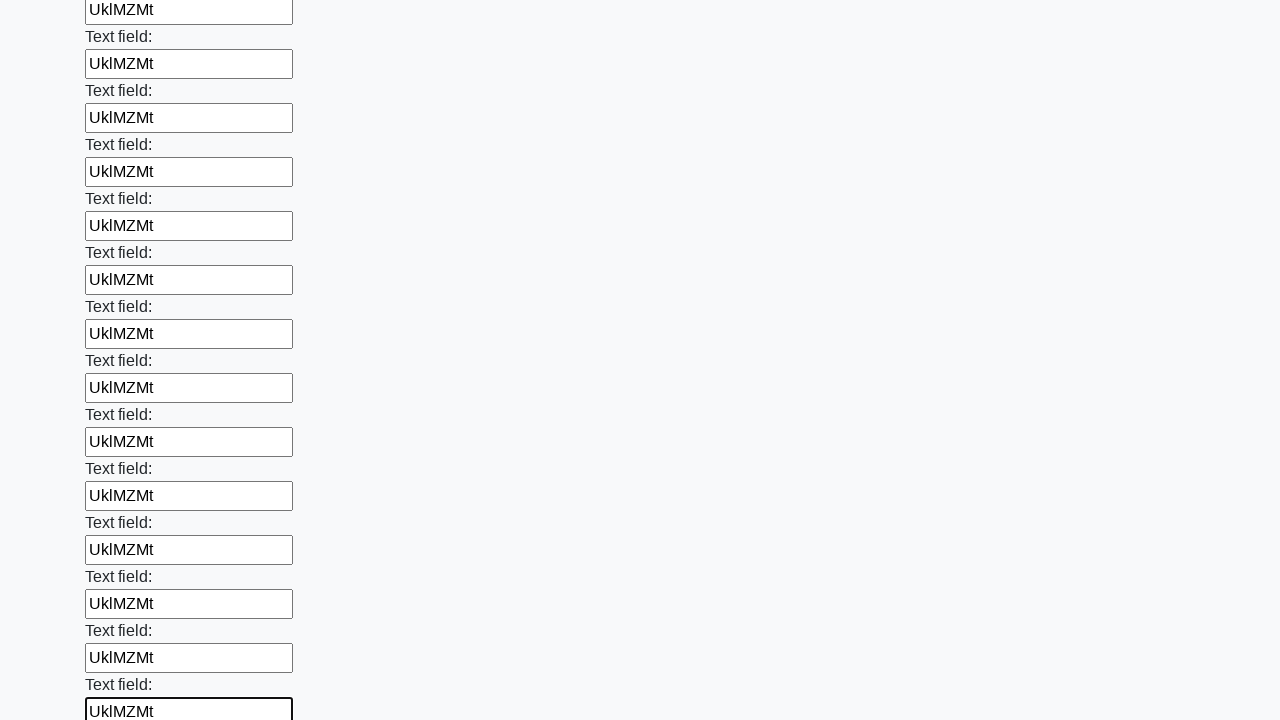

Filled input field with random text 'UklMZMt' on input >> nth=82
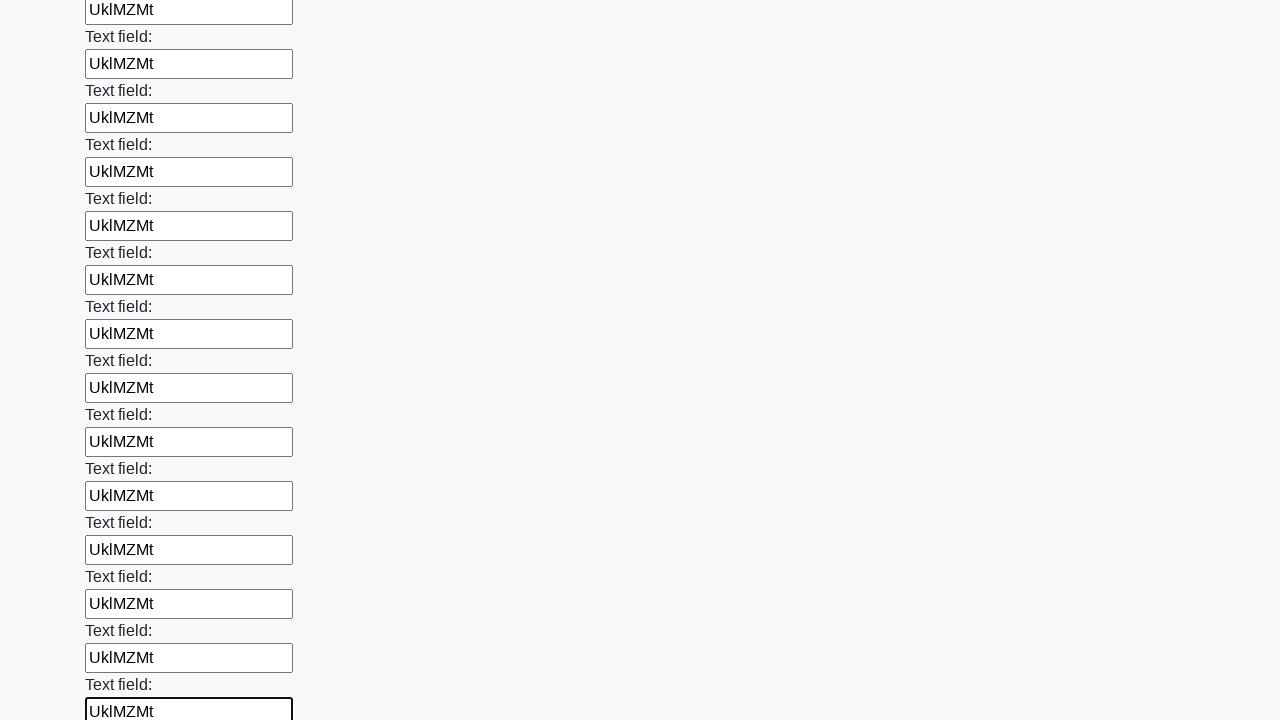

Filled input field with random text 'UklMZMt' on input >> nth=83
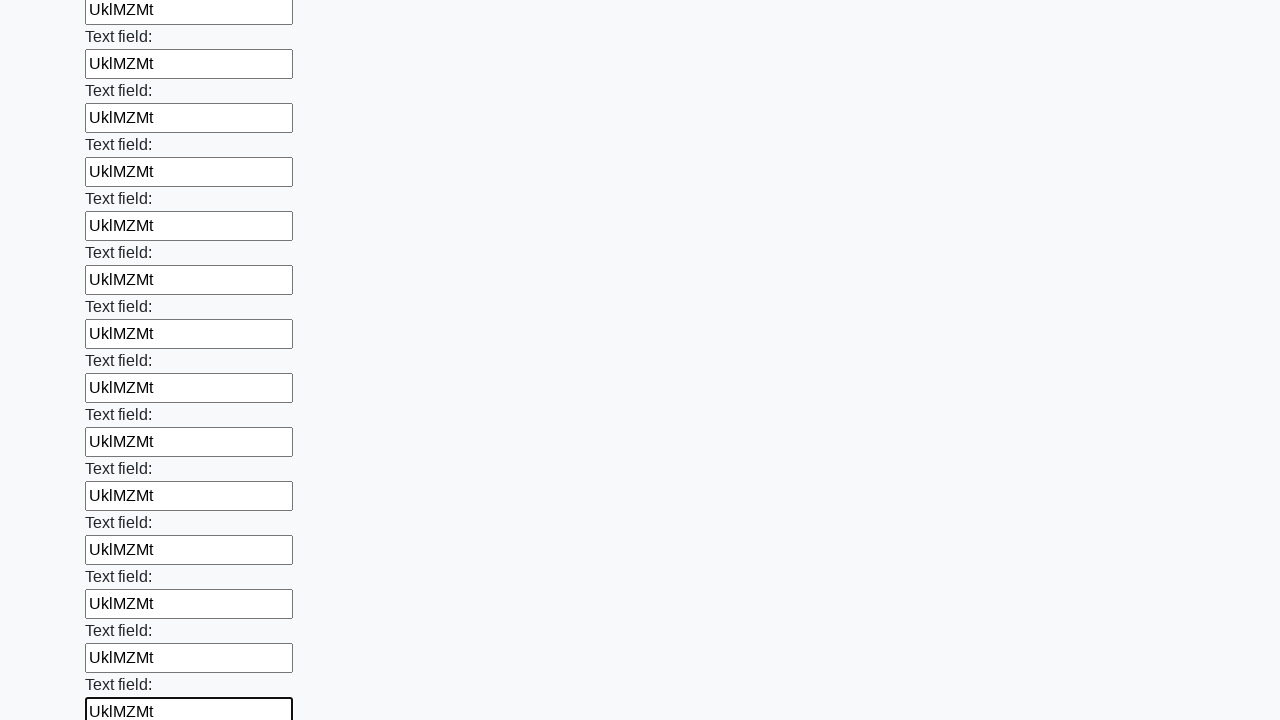

Filled input field with random text 'UklMZMt' on input >> nth=84
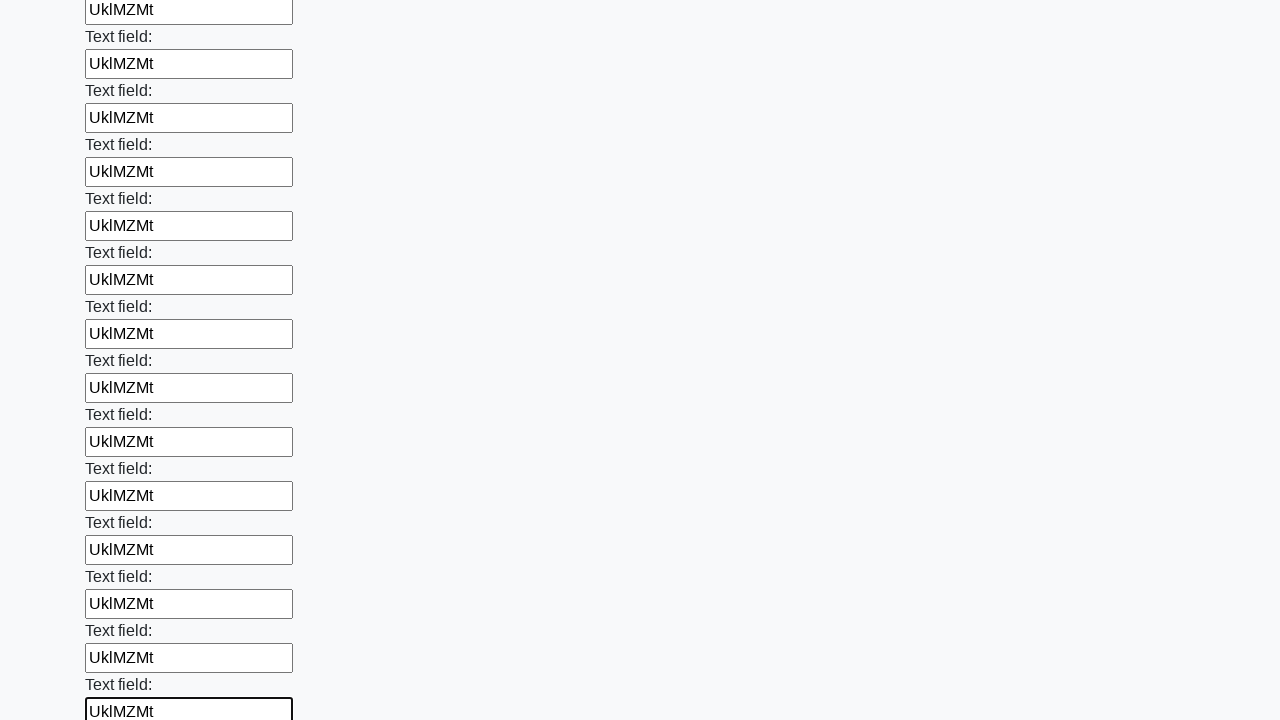

Filled input field with random text 'UklMZMt' on input >> nth=85
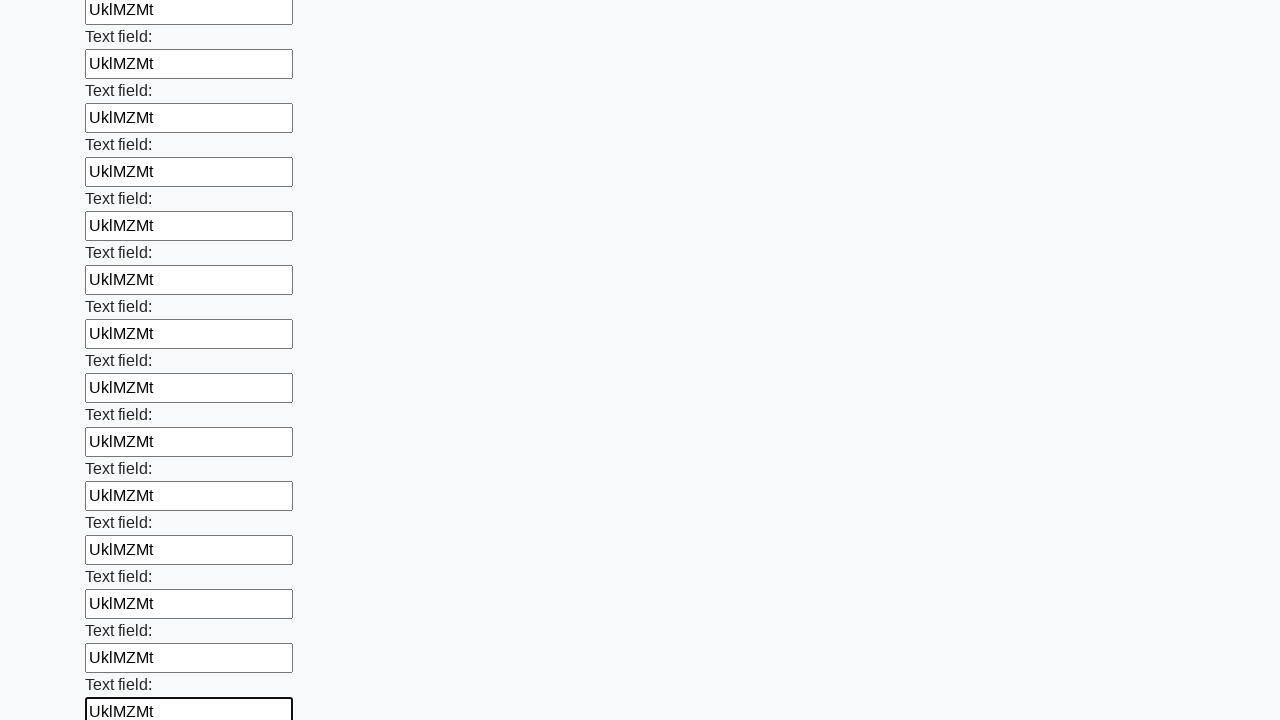

Filled input field with random text 'UklMZMt' on input >> nth=86
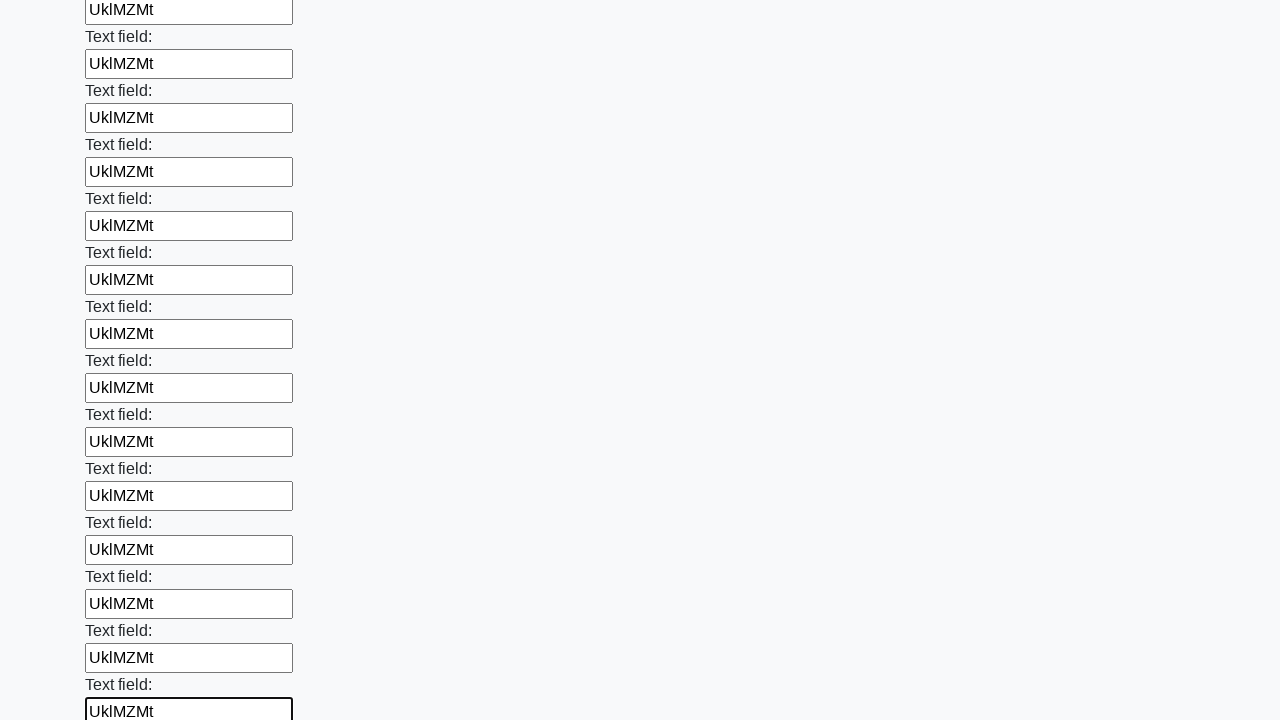

Filled input field with random text 'UklMZMt' on input >> nth=87
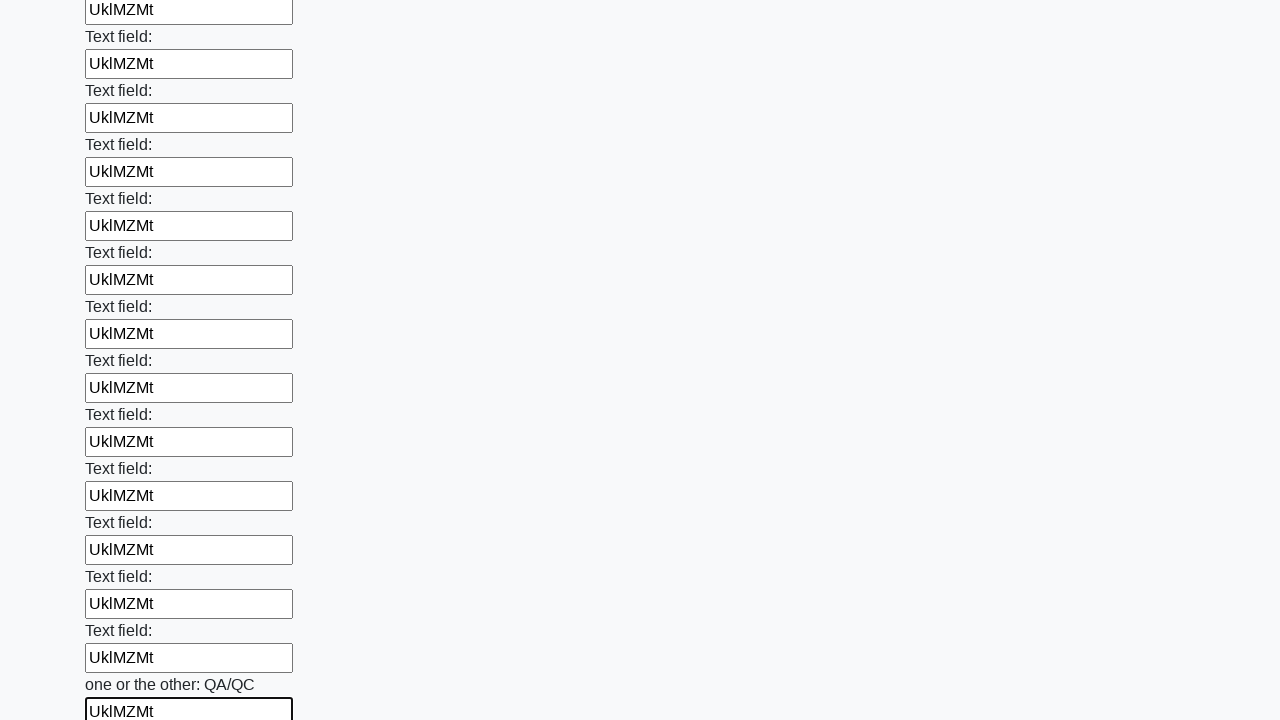

Filled input field with random text 'UklMZMt' on input >> nth=88
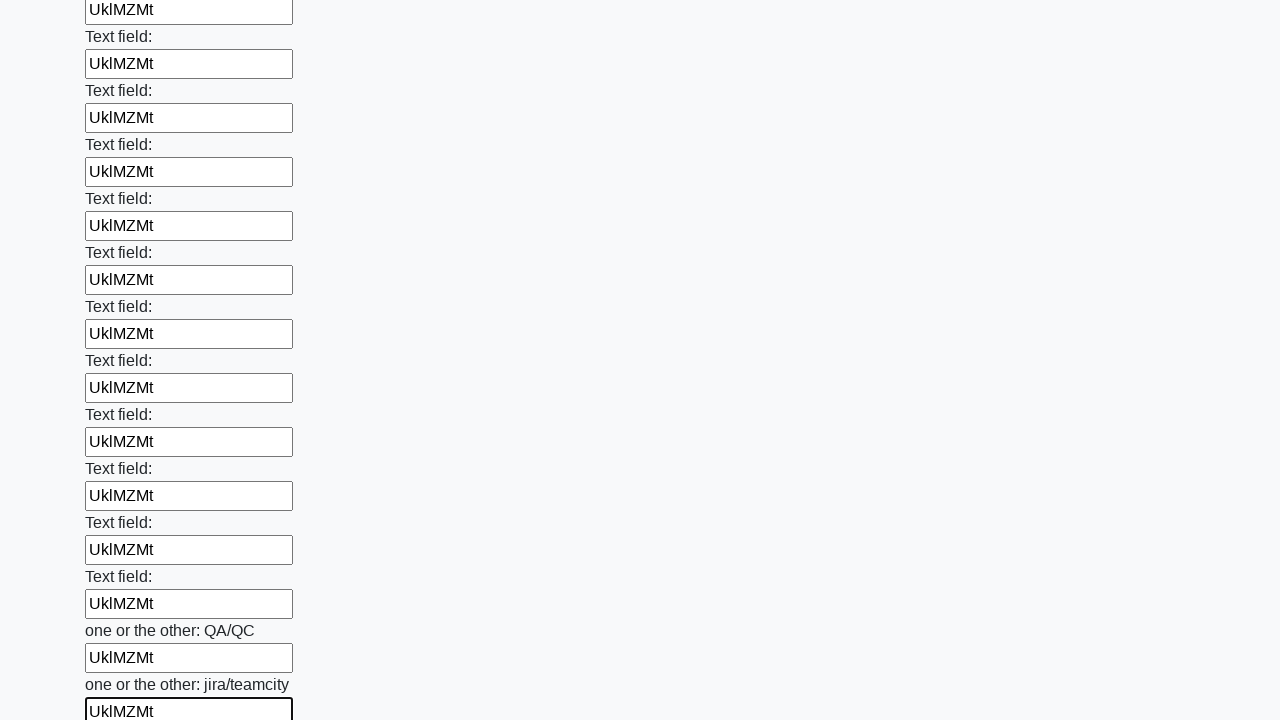

Filled input field with random text 'UklMZMt' on input >> nth=89
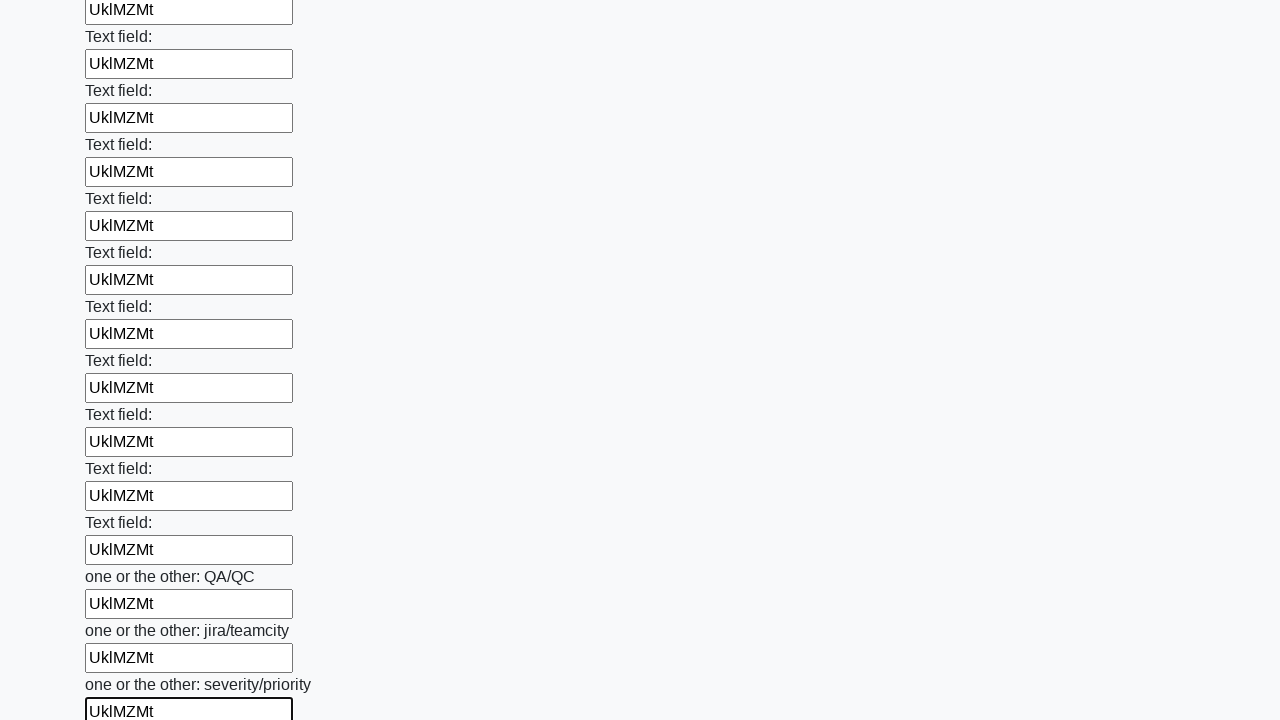

Filled input field with random text 'UklMZMt' on input >> nth=90
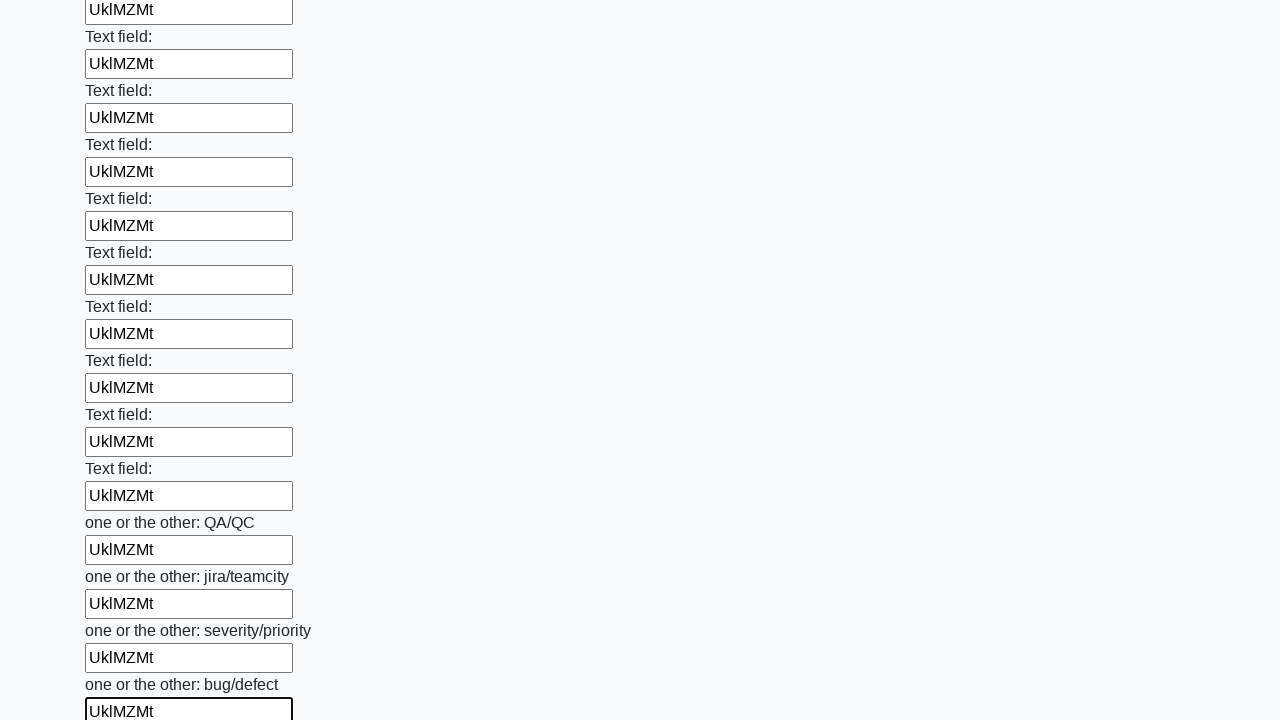

Filled input field with random text 'UklMZMt' on input >> nth=91
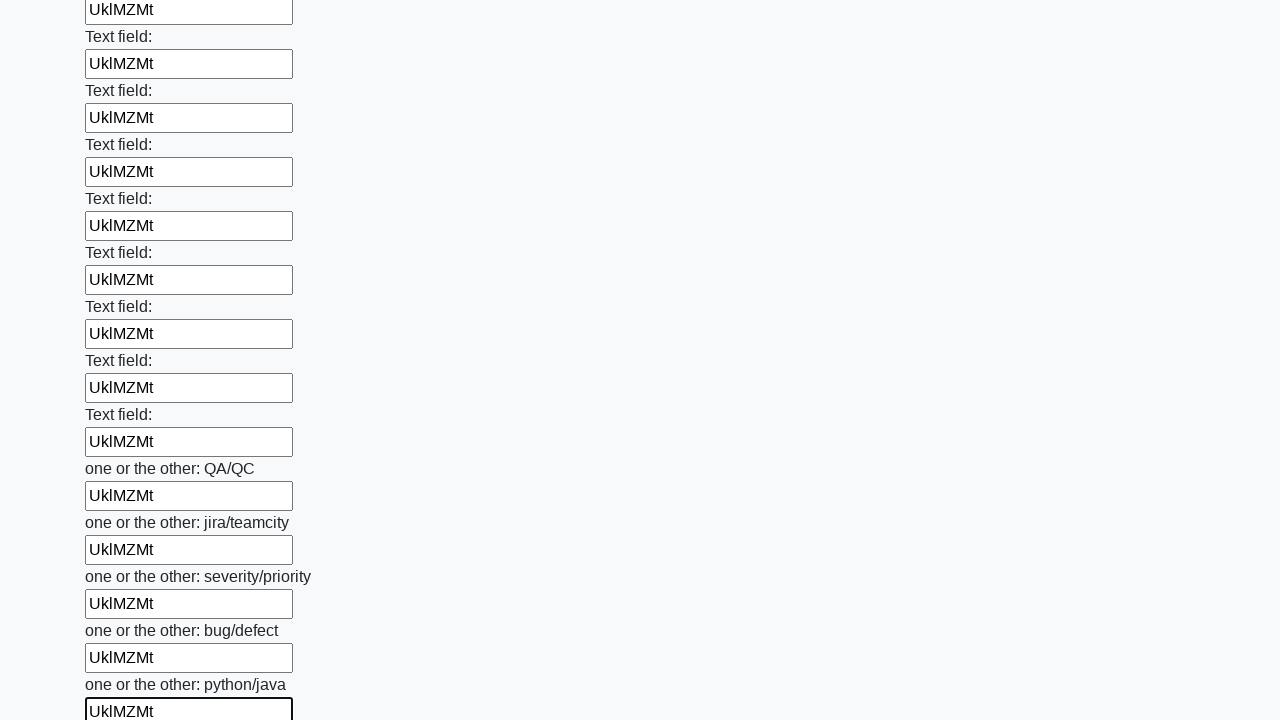

Filled input field with random text 'UklMZMt' on input >> nth=92
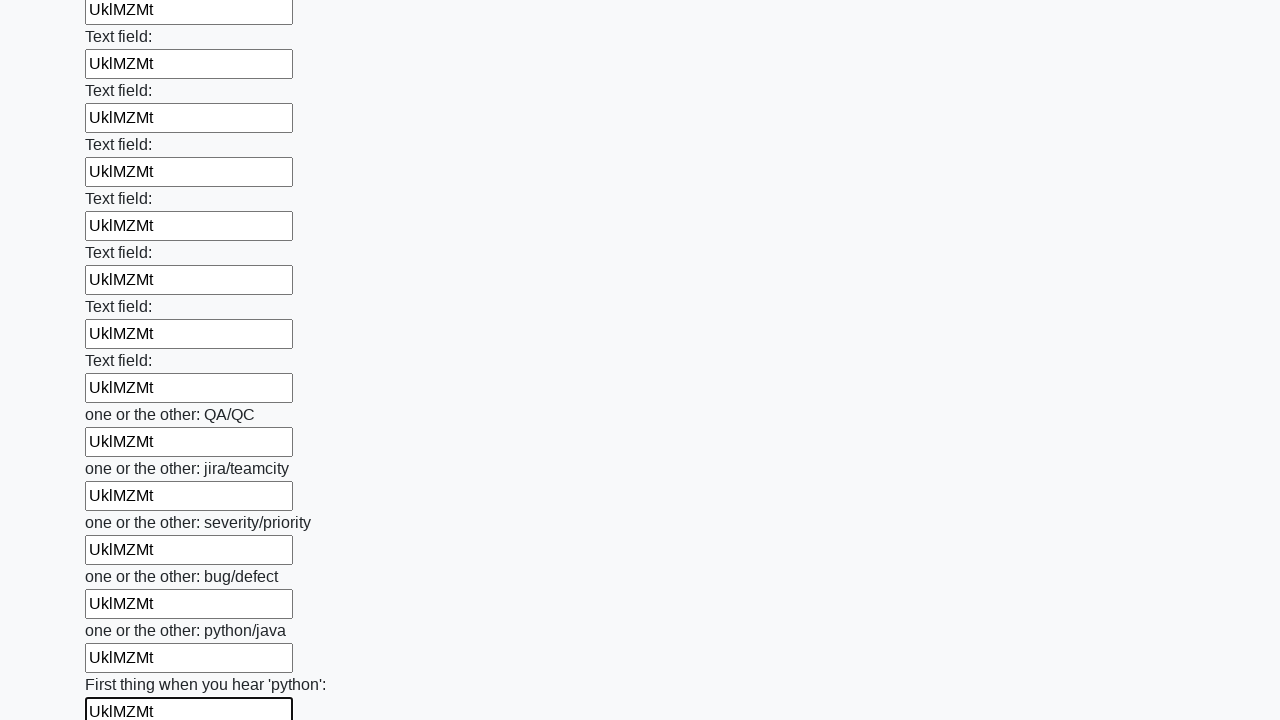

Filled input field with random text 'UklMZMt' on input >> nth=93
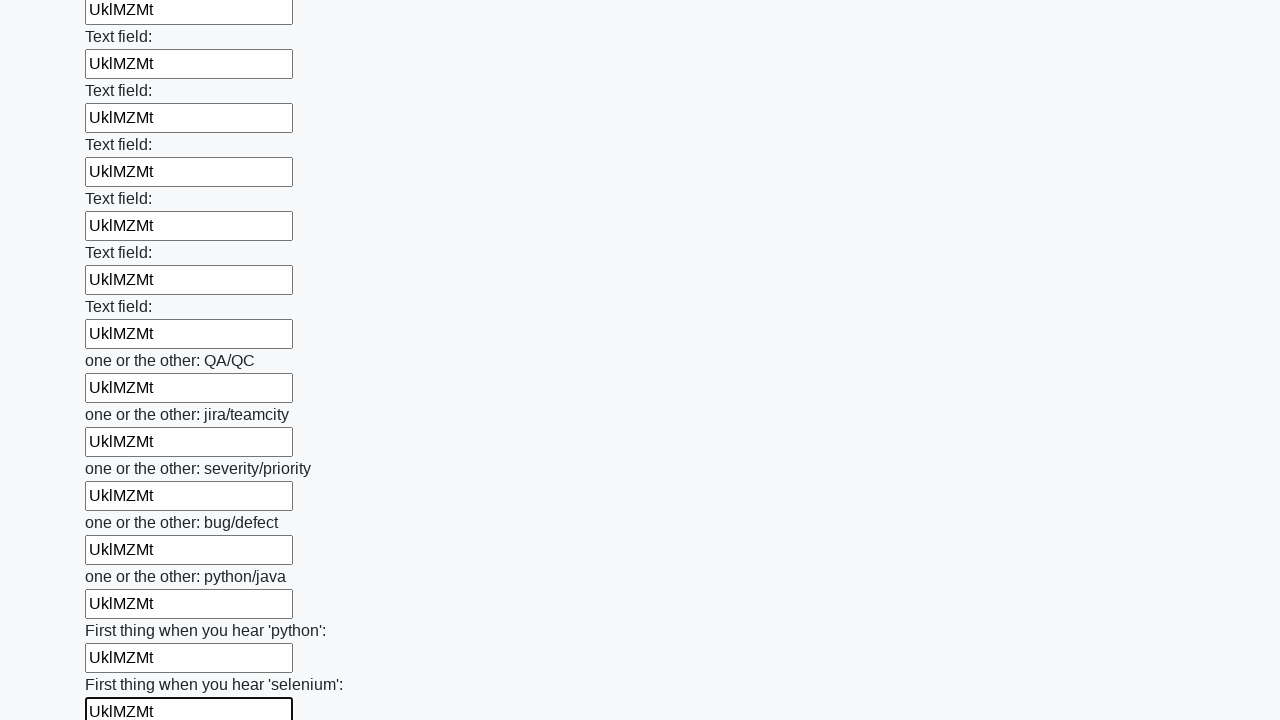

Filled input field with random text 'UklMZMt' on input >> nth=94
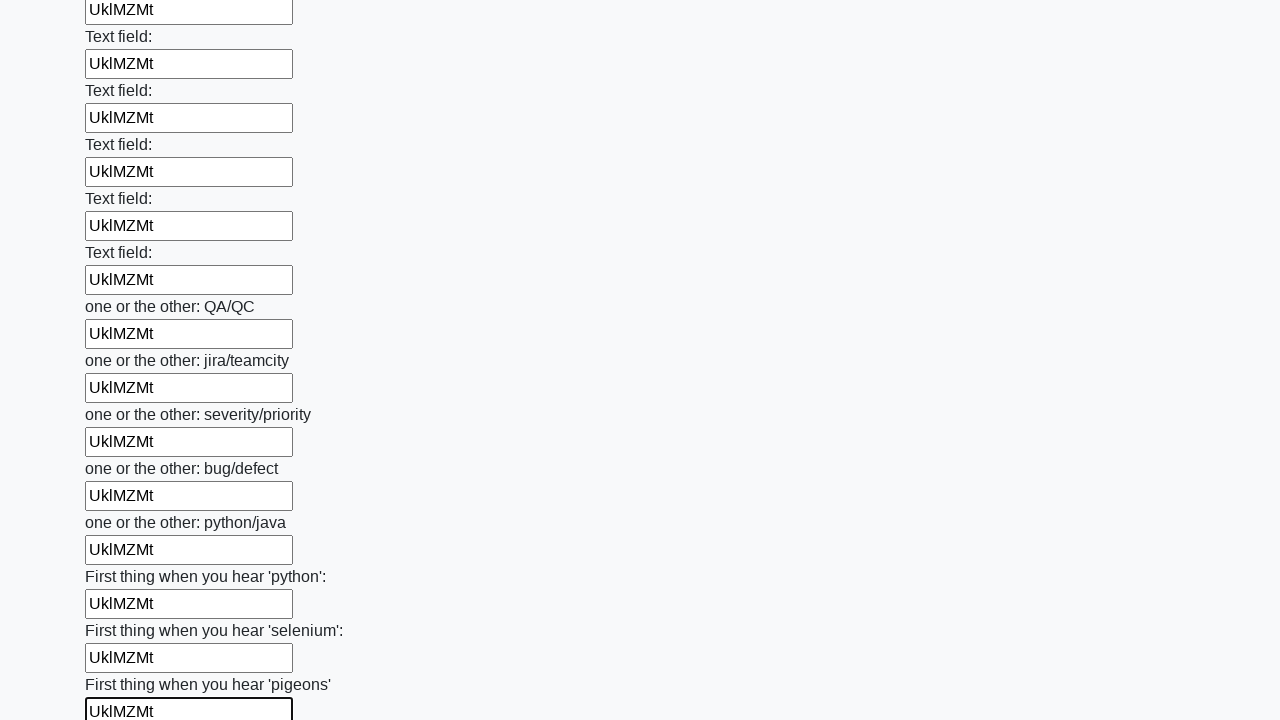

Filled input field with random text 'UklMZMt' on input >> nth=95
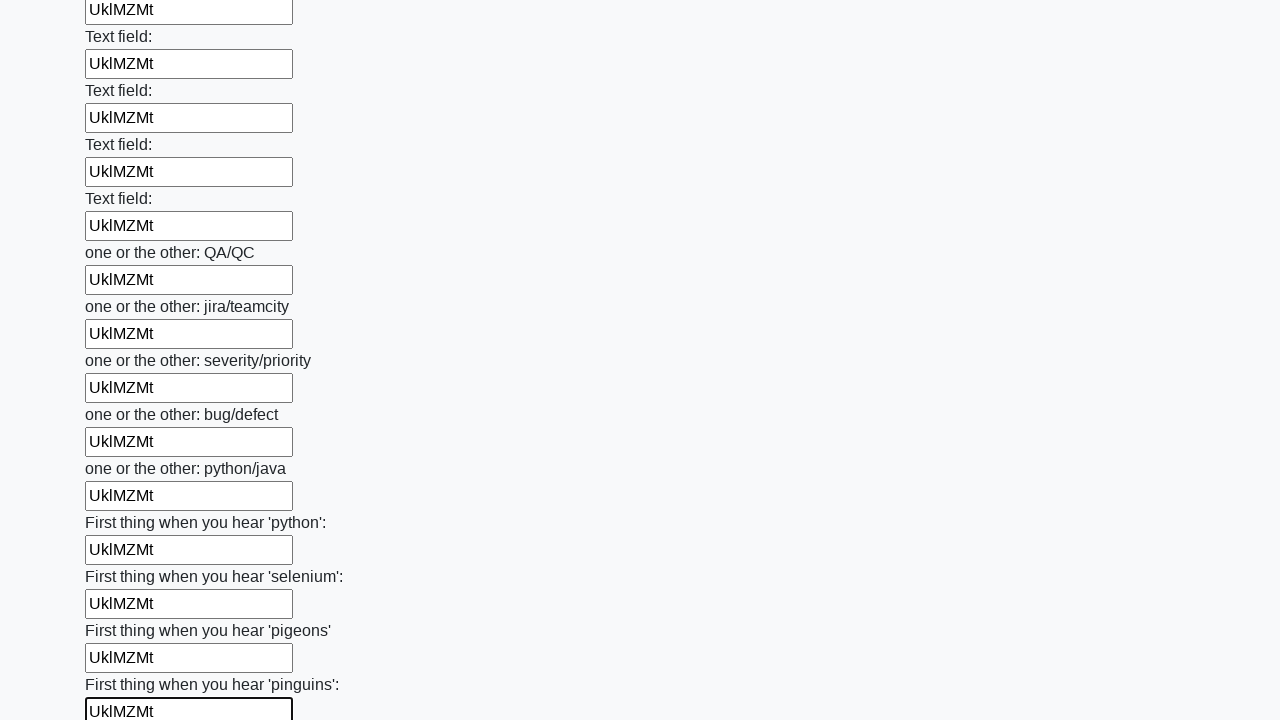

Filled input field with random text 'UklMZMt' on input >> nth=96
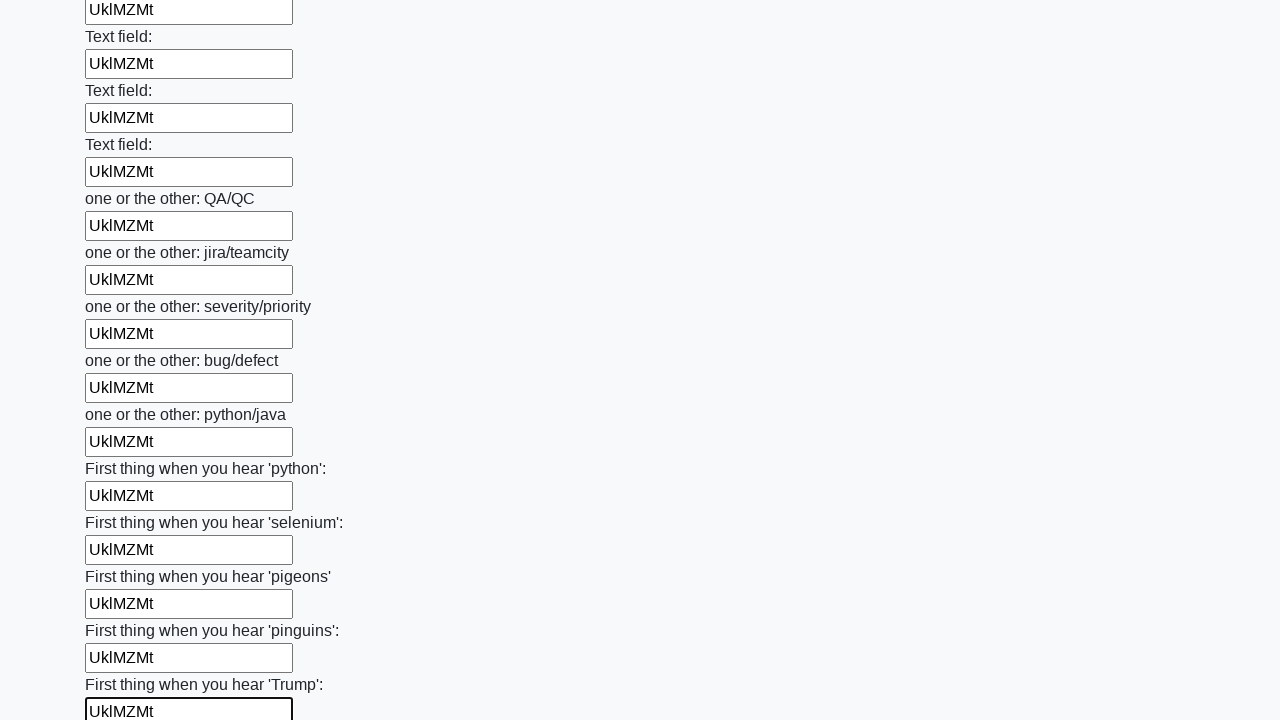

Filled input field with random text 'UklMZMt' on input >> nth=97
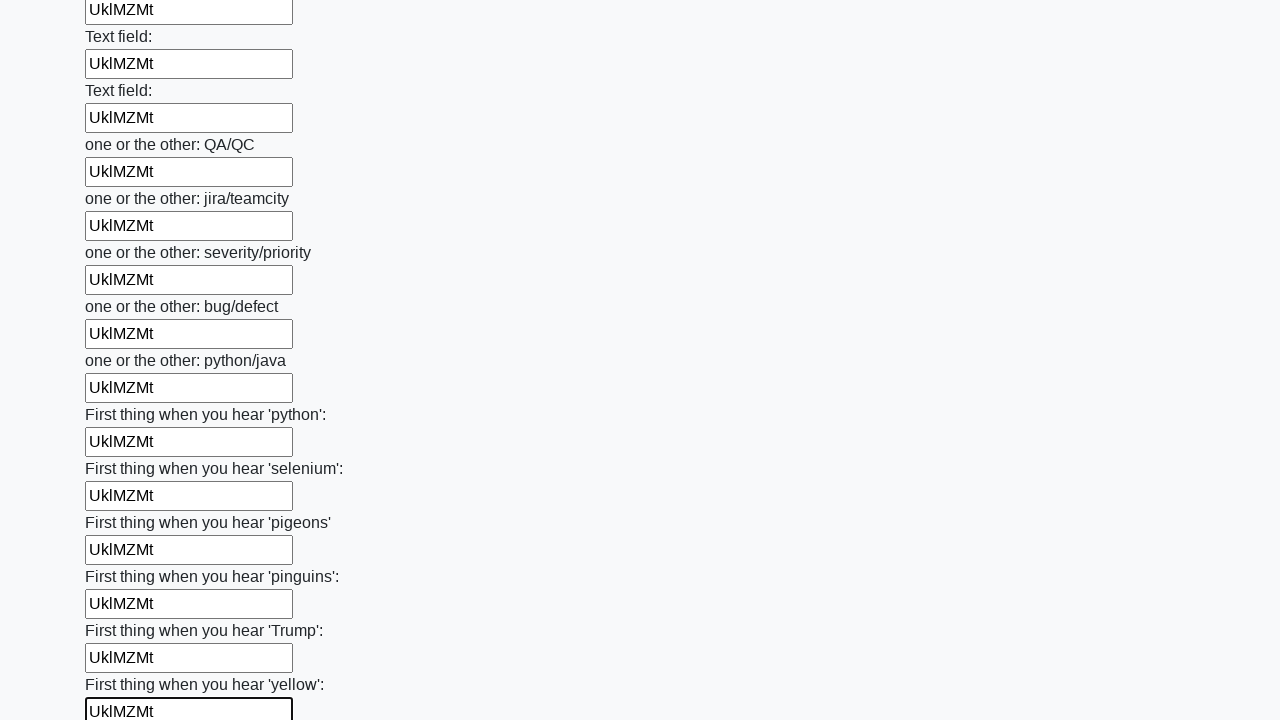

Filled input field with random text 'UklMZMt' on input >> nth=98
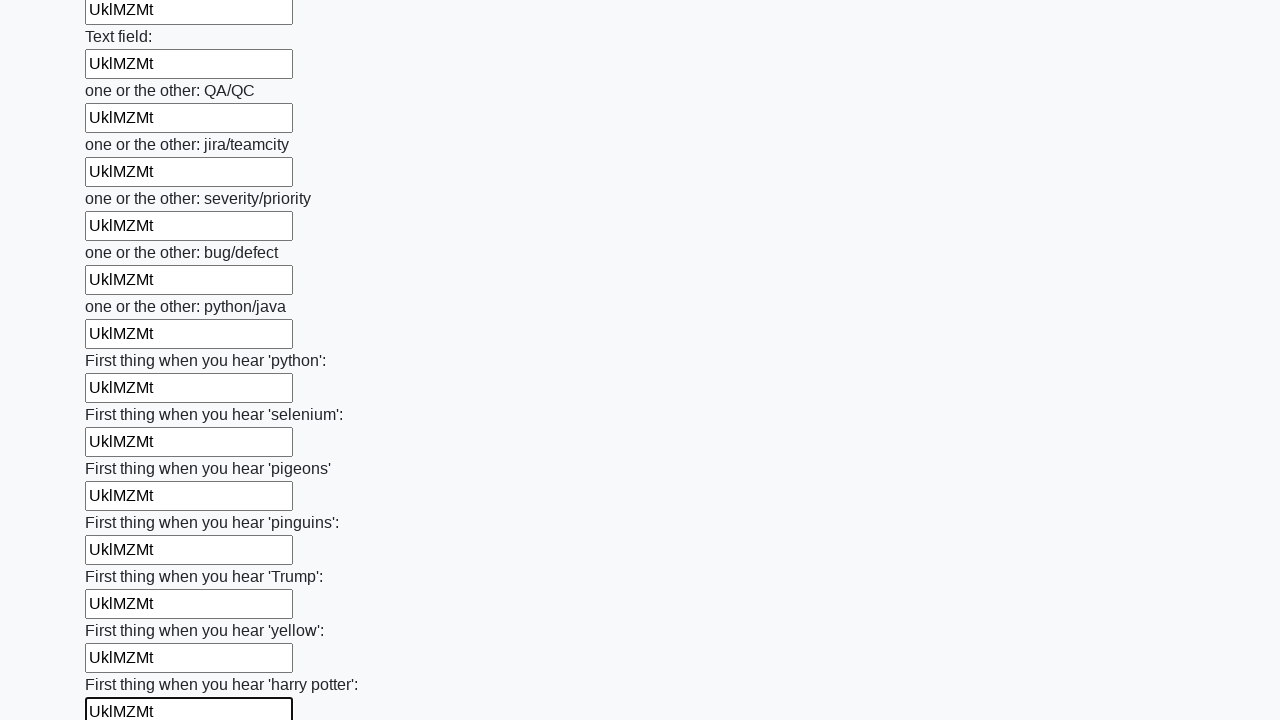

Filled input field with random text 'UklMZMt' on input >> nth=99
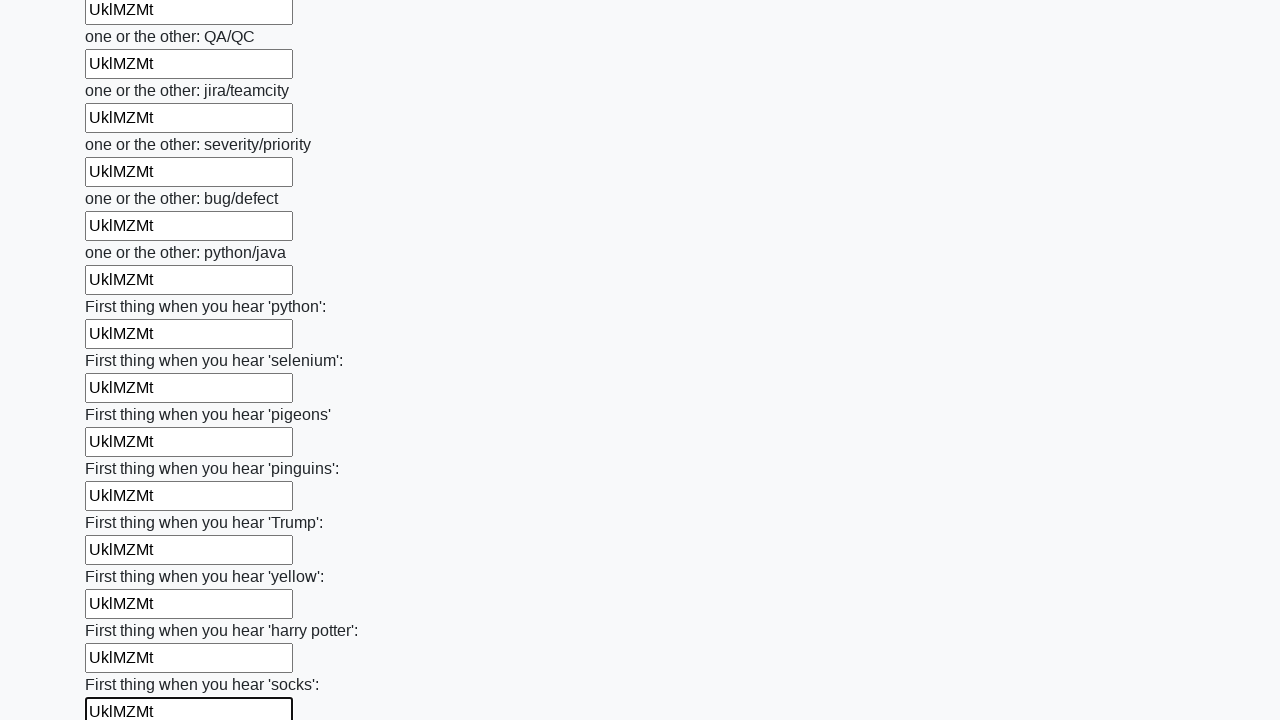

Clicked submit button to submit the form at (123, 611) on button.btn
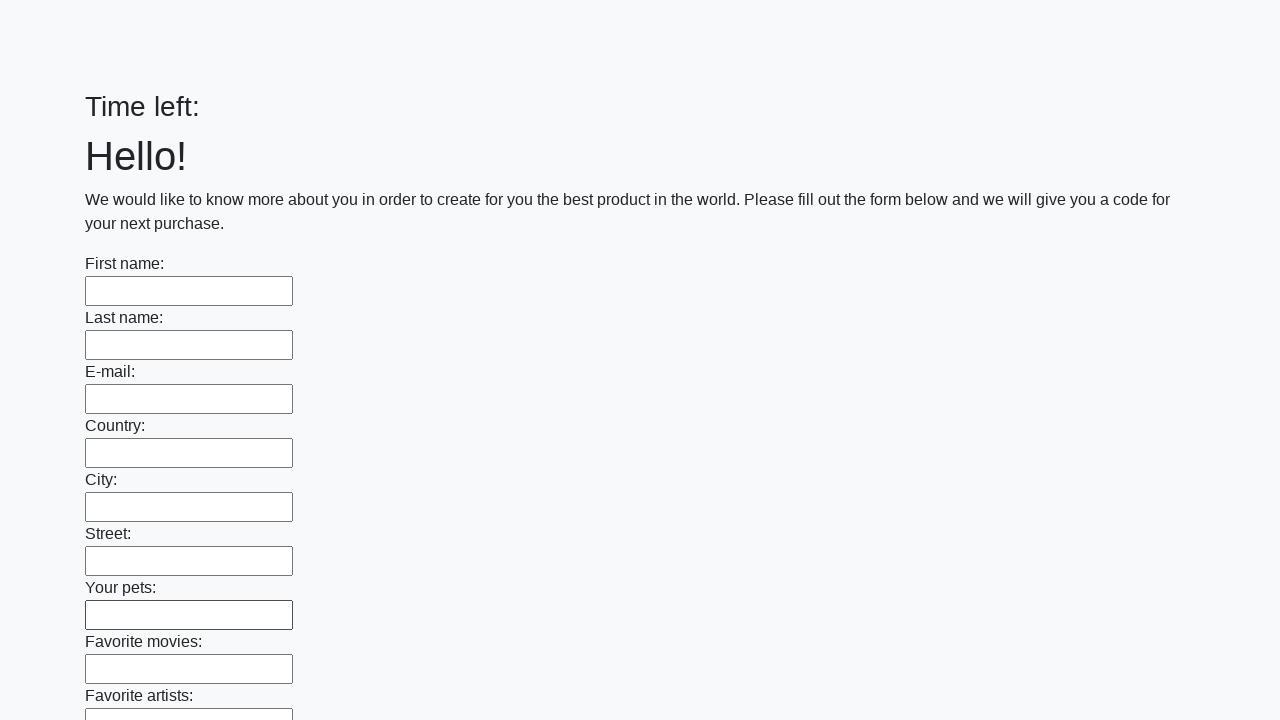

Waited 2 seconds for form submission to complete
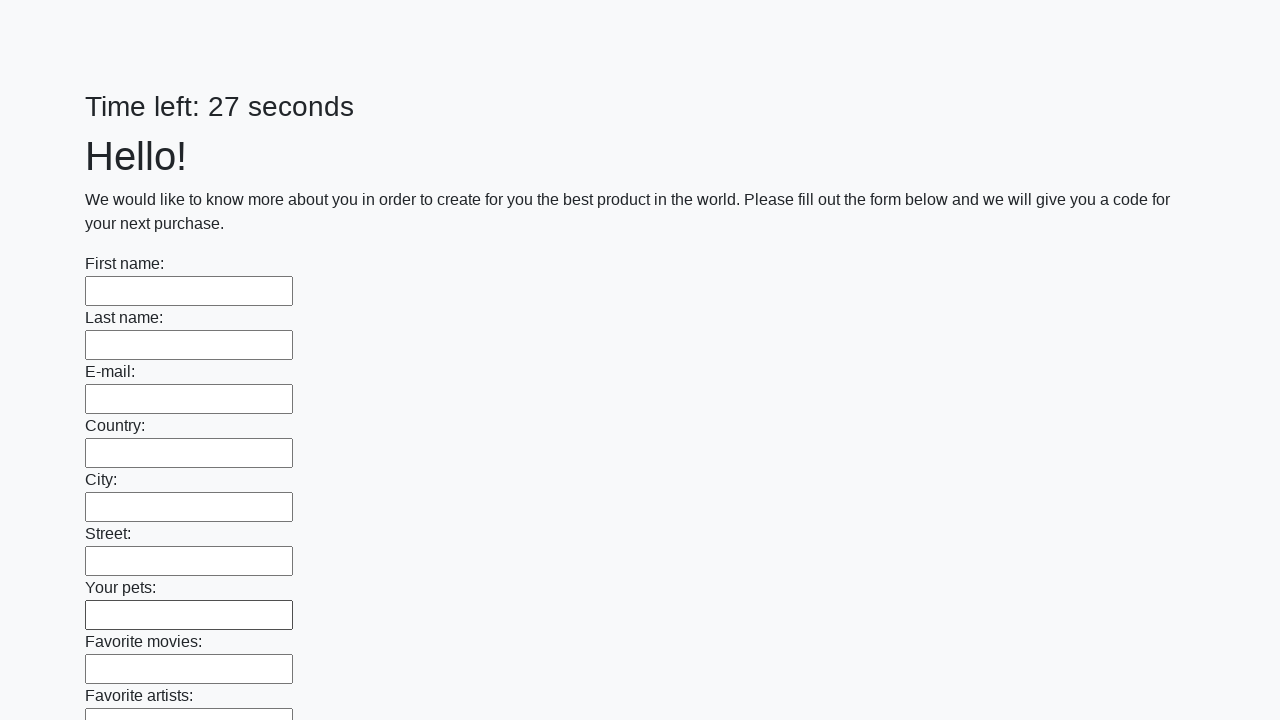

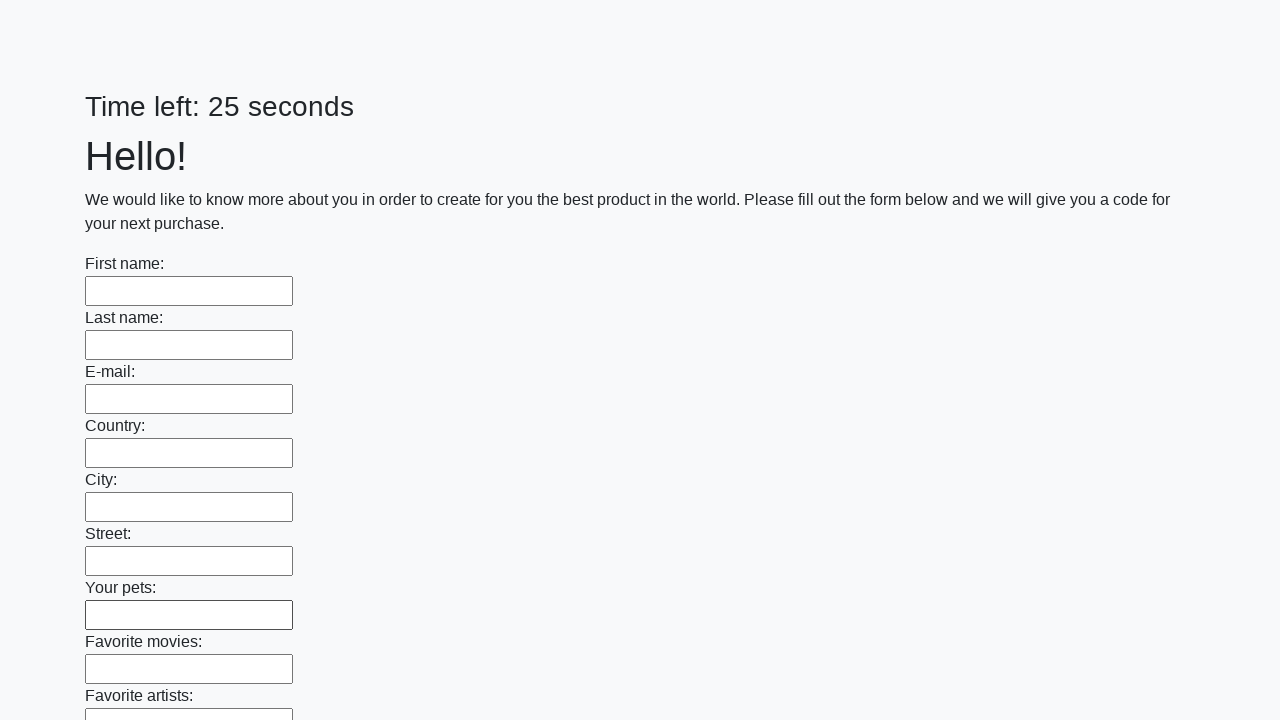